Tests filling out a large form by entering text into all input fields and clicking the submit button

Starting URL: http://suninjuly.github.io/huge_form.html

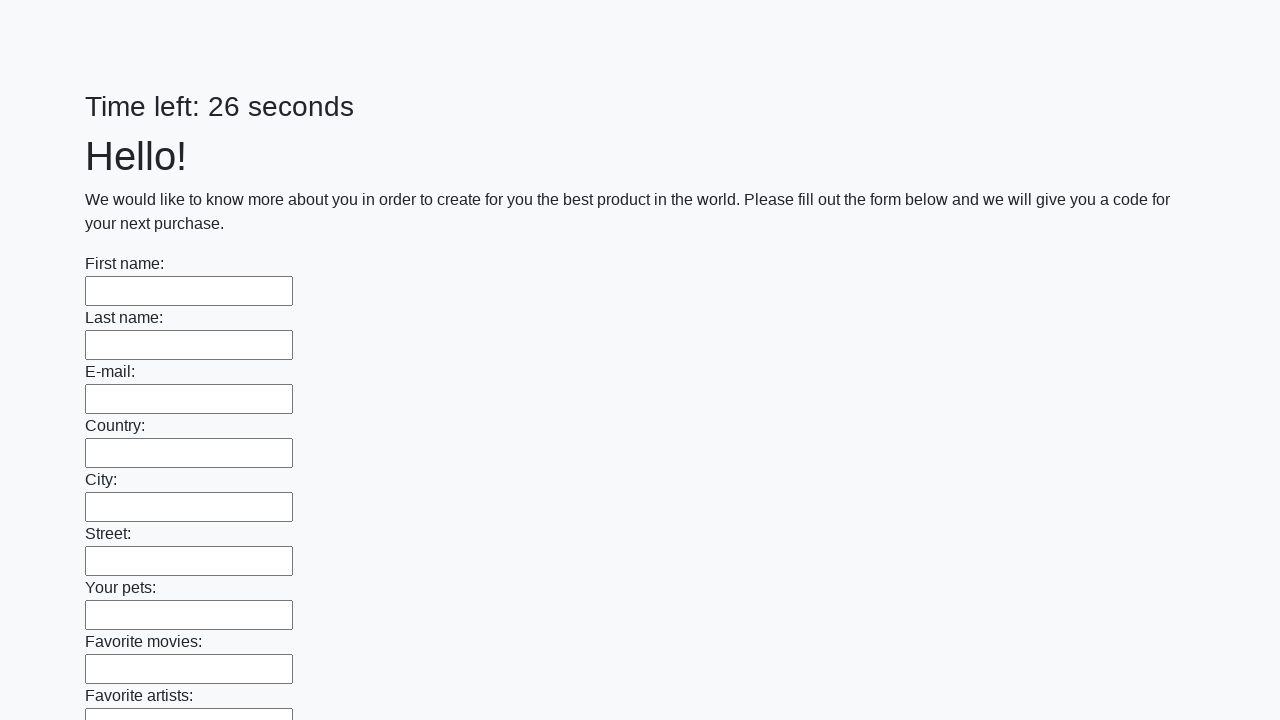

Located all input fields on the huge form
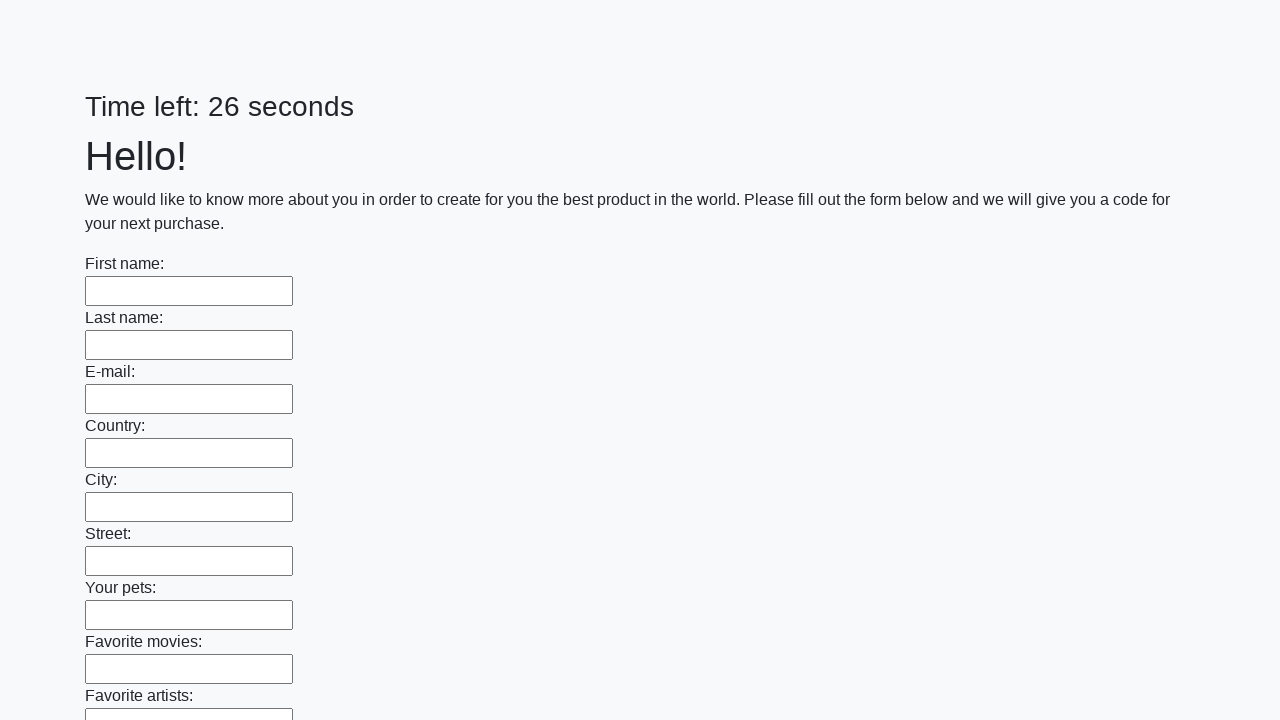

Filled input field with 'My answer' on xpath=//input >> nth=0
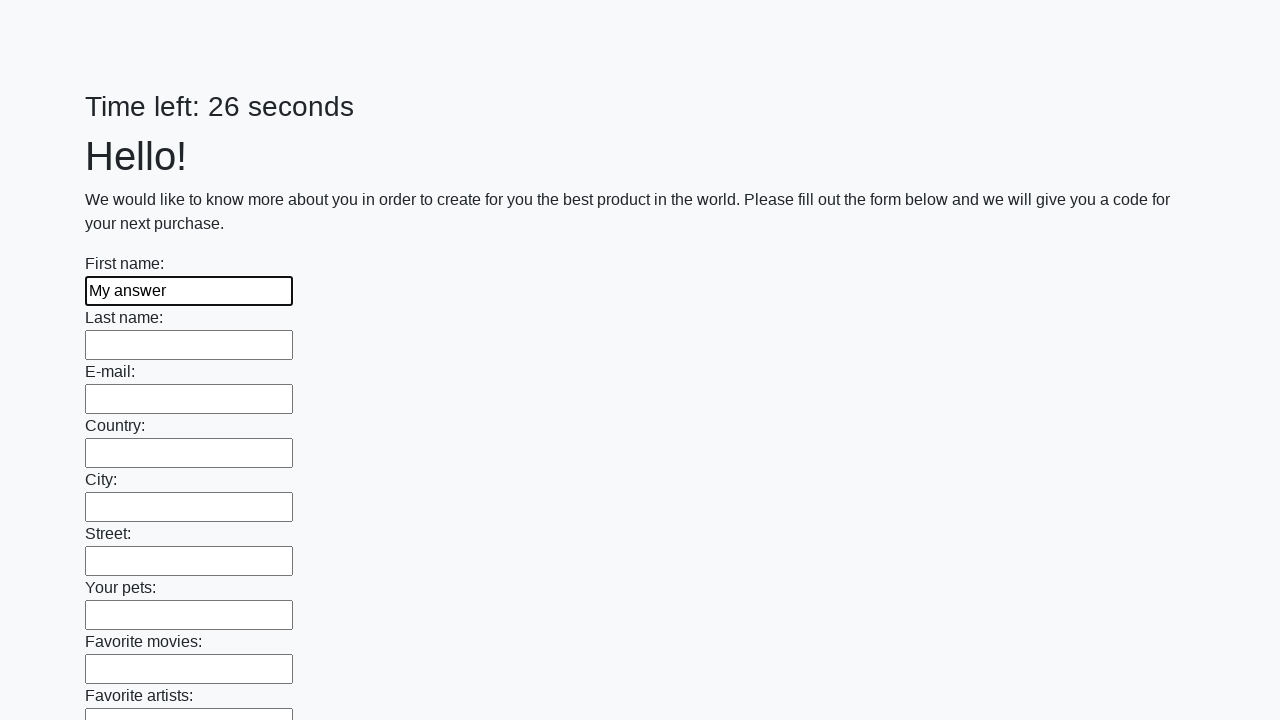

Filled input field with 'My answer' on xpath=//input >> nth=1
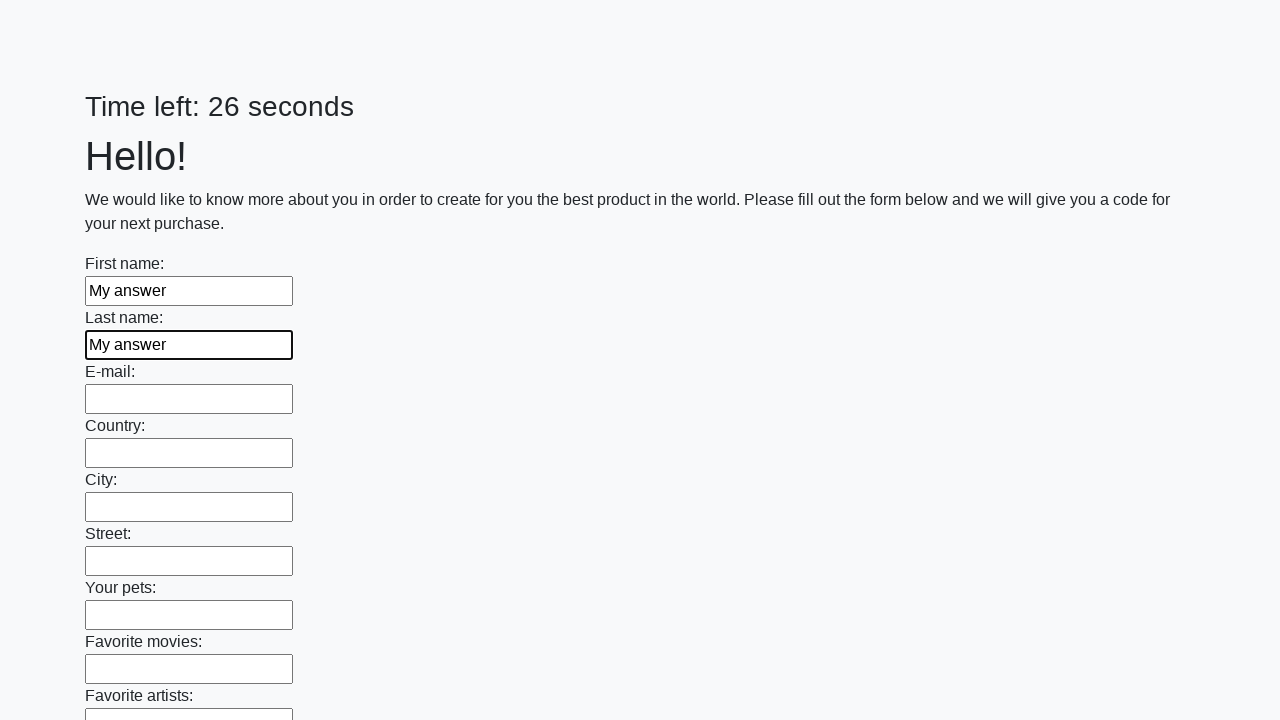

Filled input field with 'My answer' on xpath=//input >> nth=2
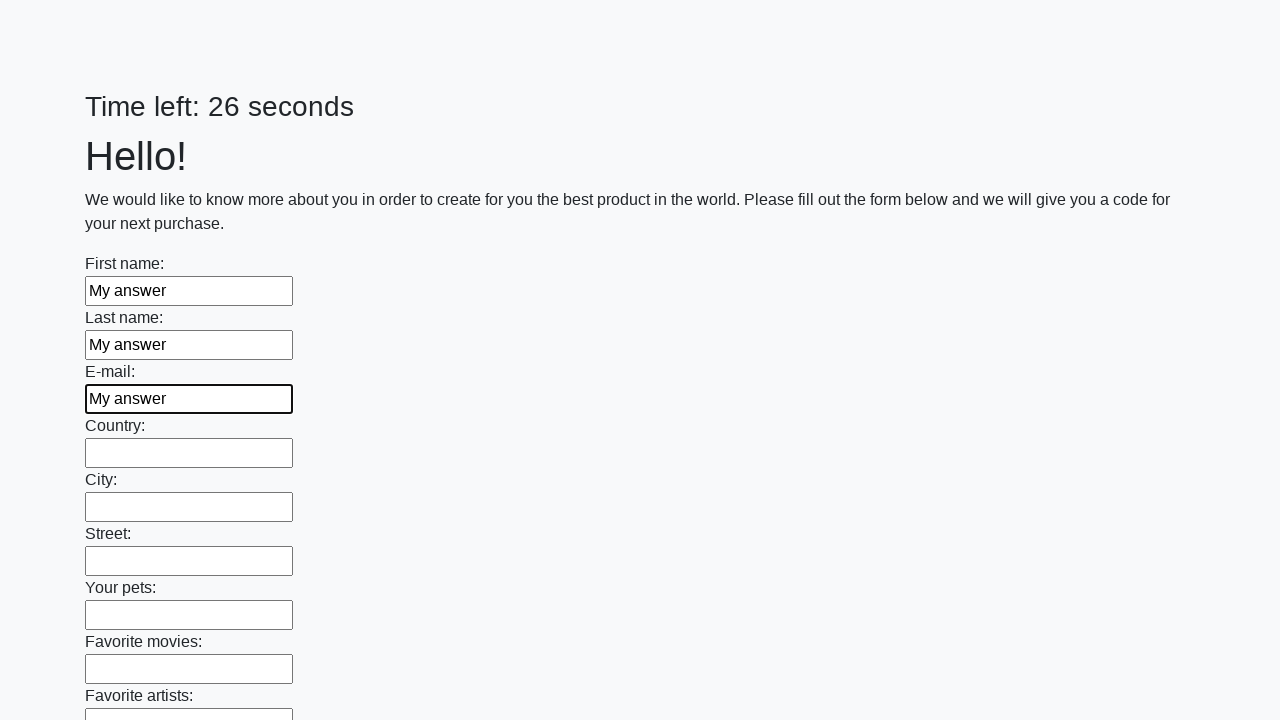

Filled input field with 'My answer' on xpath=//input >> nth=3
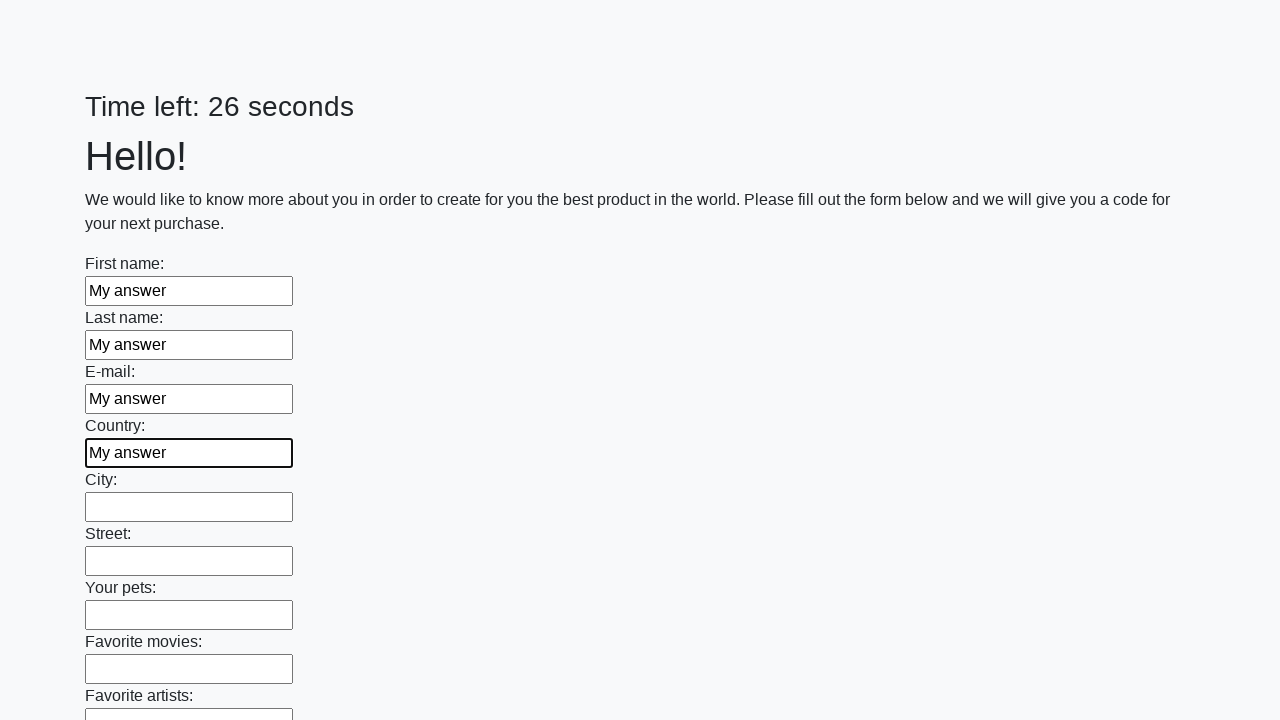

Filled input field with 'My answer' on xpath=//input >> nth=4
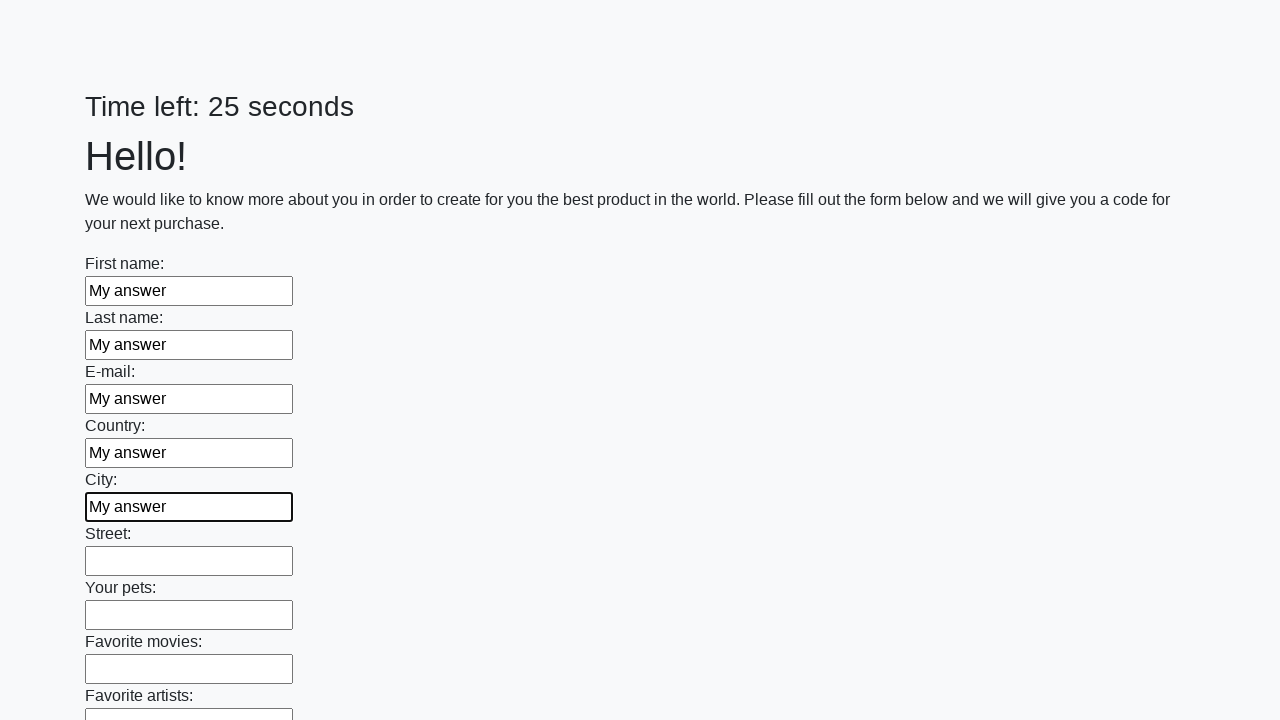

Filled input field with 'My answer' on xpath=//input >> nth=5
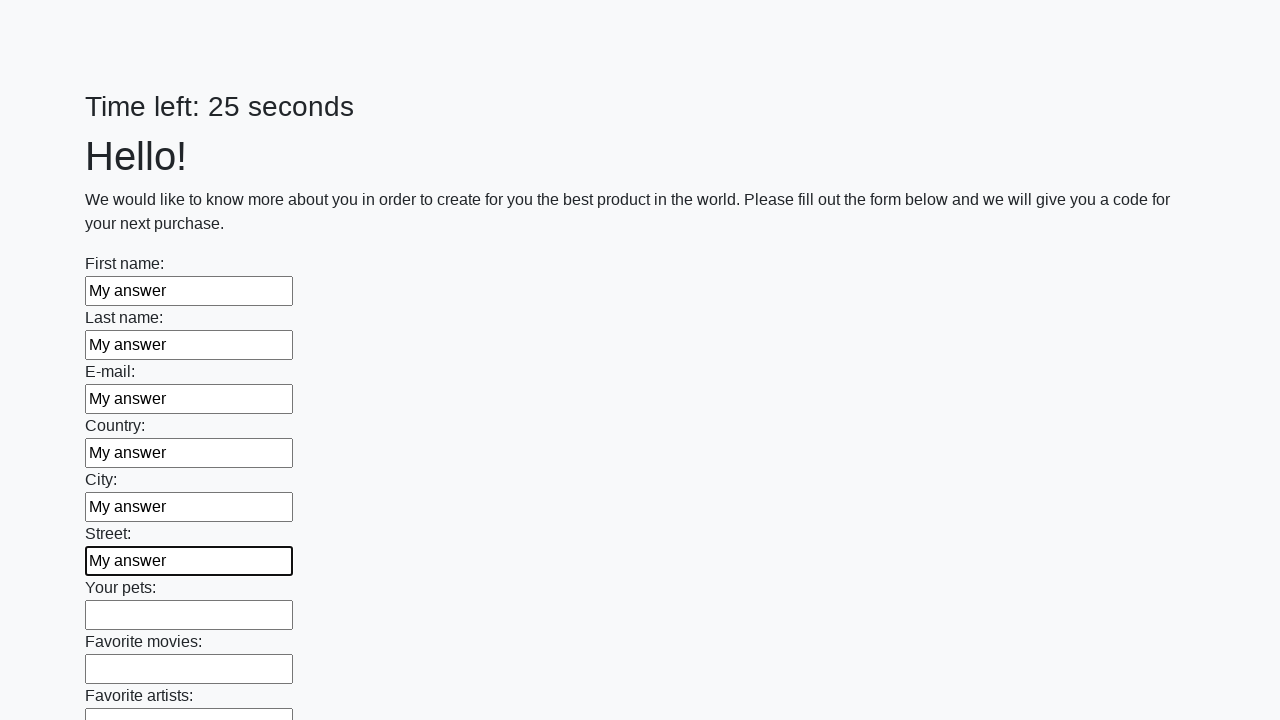

Filled input field with 'My answer' on xpath=//input >> nth=6
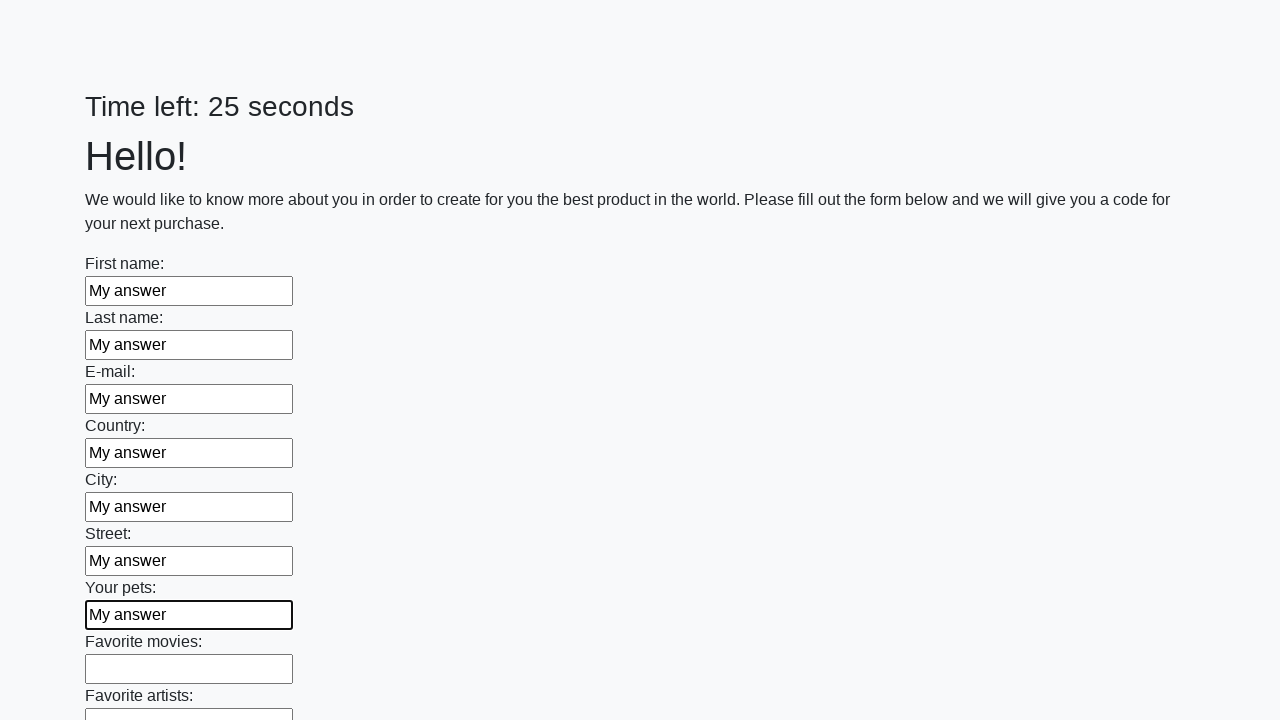

Filled input field with 'My answer' on xpath=//input >> nth=7
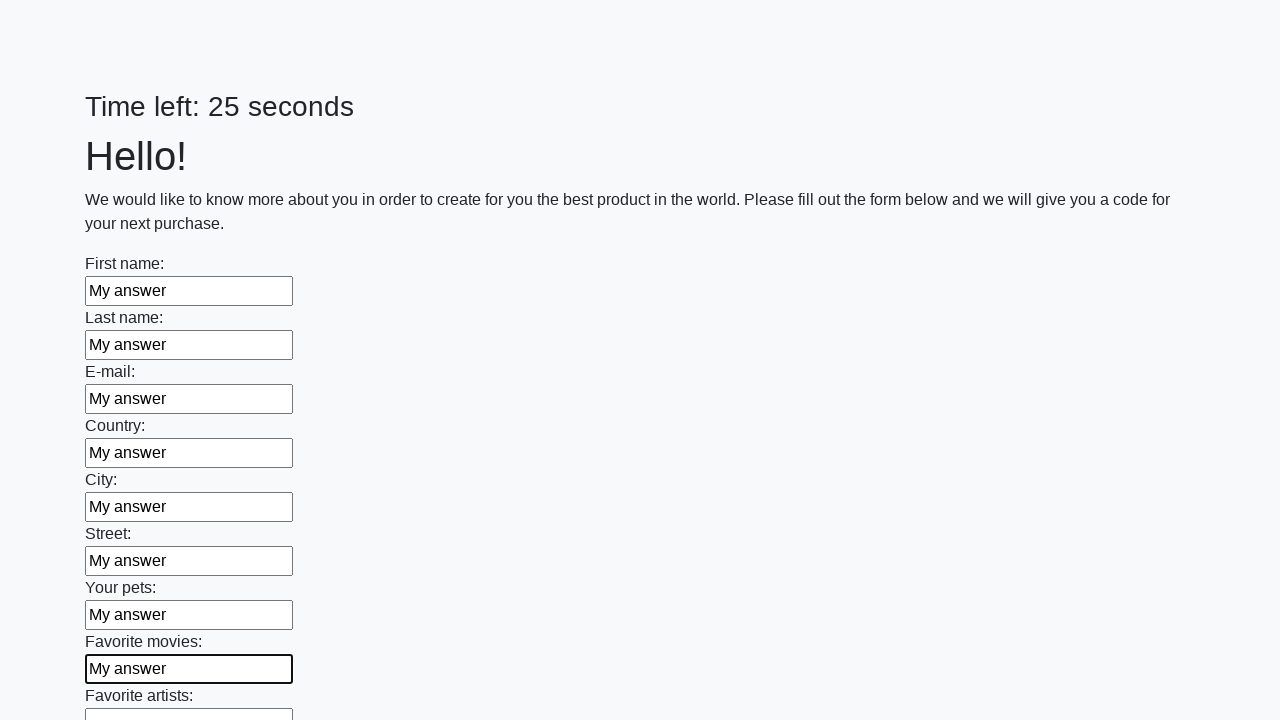

Filled input field with 'My answer' on xpath=//input >> nth=8
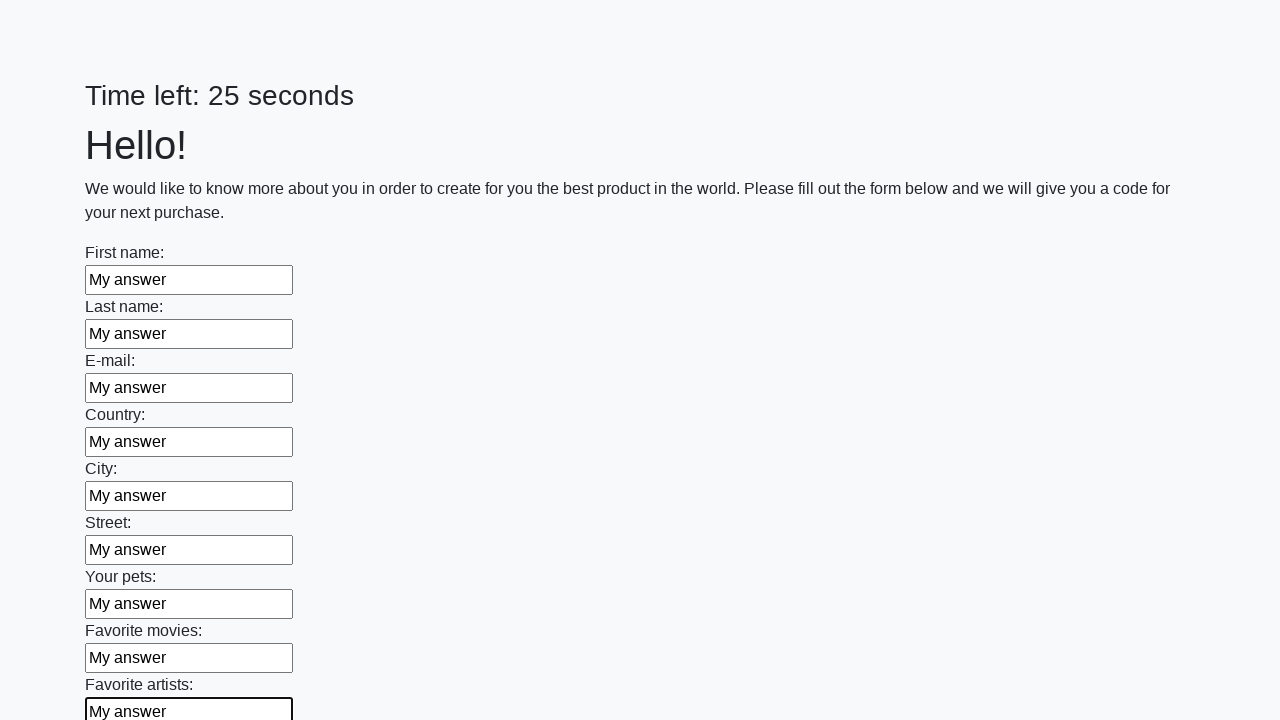

Filled input field with 'My answer' on xpath=//input >> nth=9
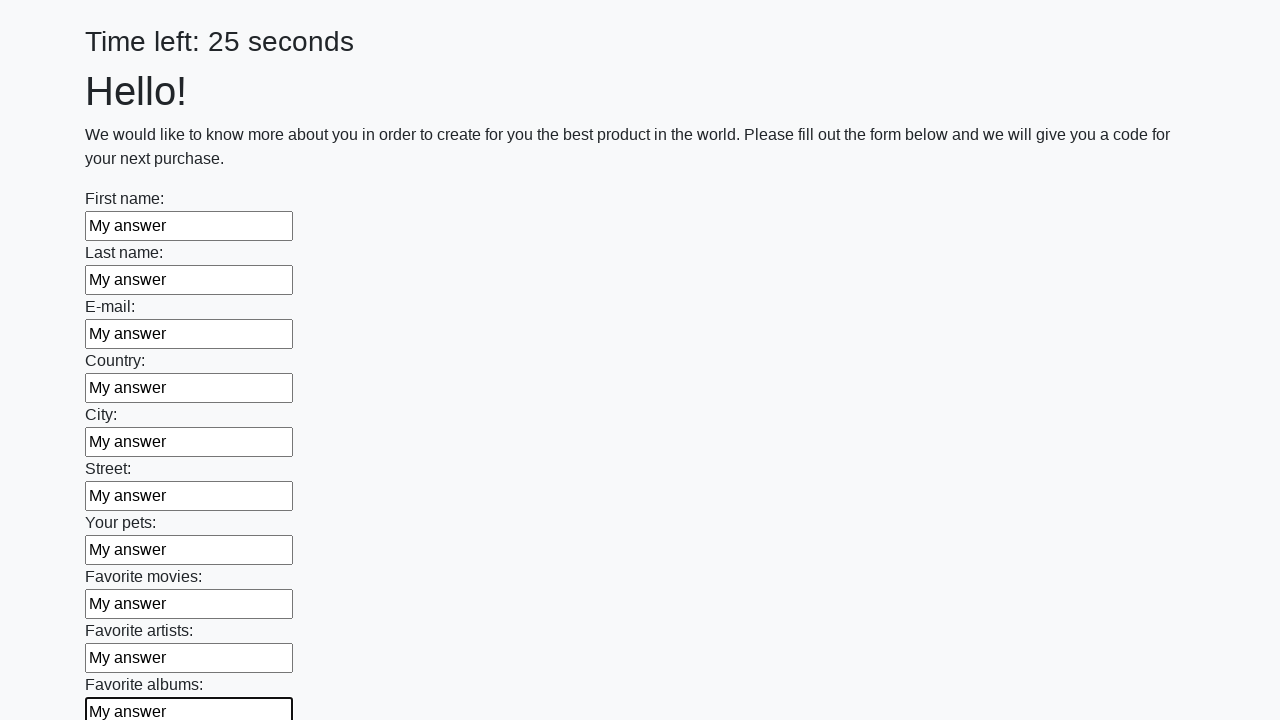

Filled input field with 'My answer' on xpath=//input >> nth=10
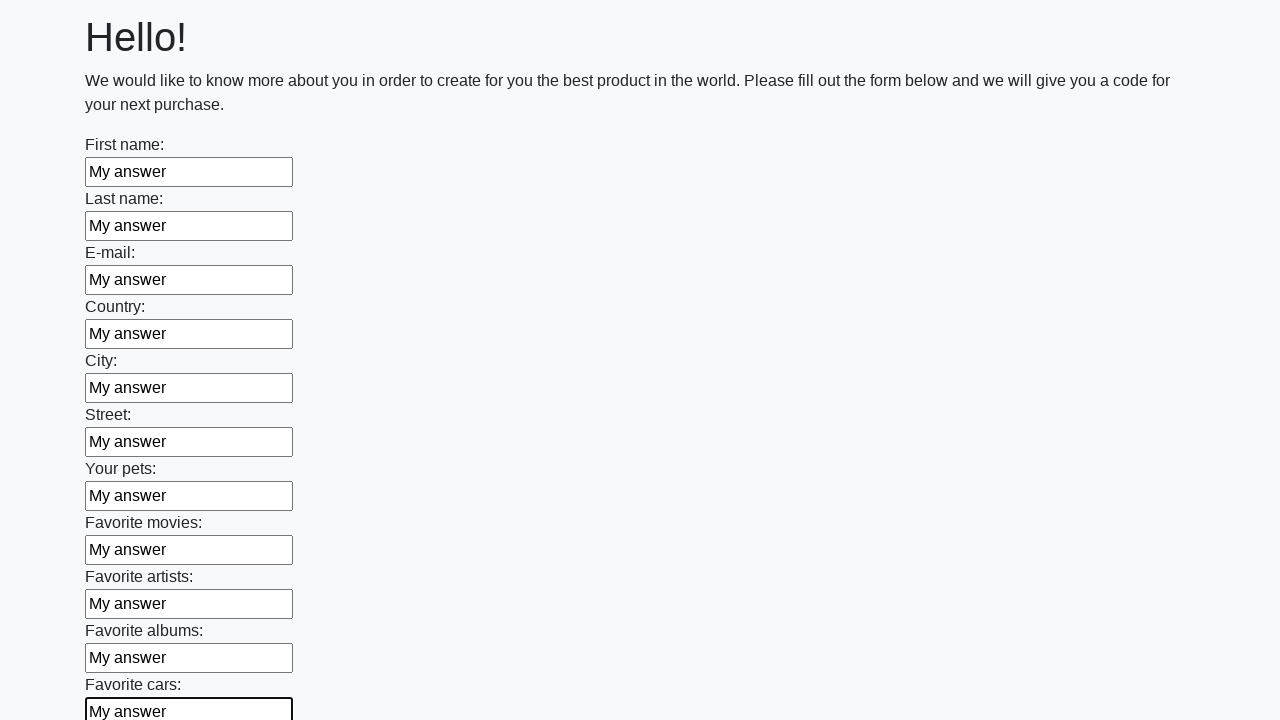

Filled input field with 'My answer' on xpath=//input >> nth=11
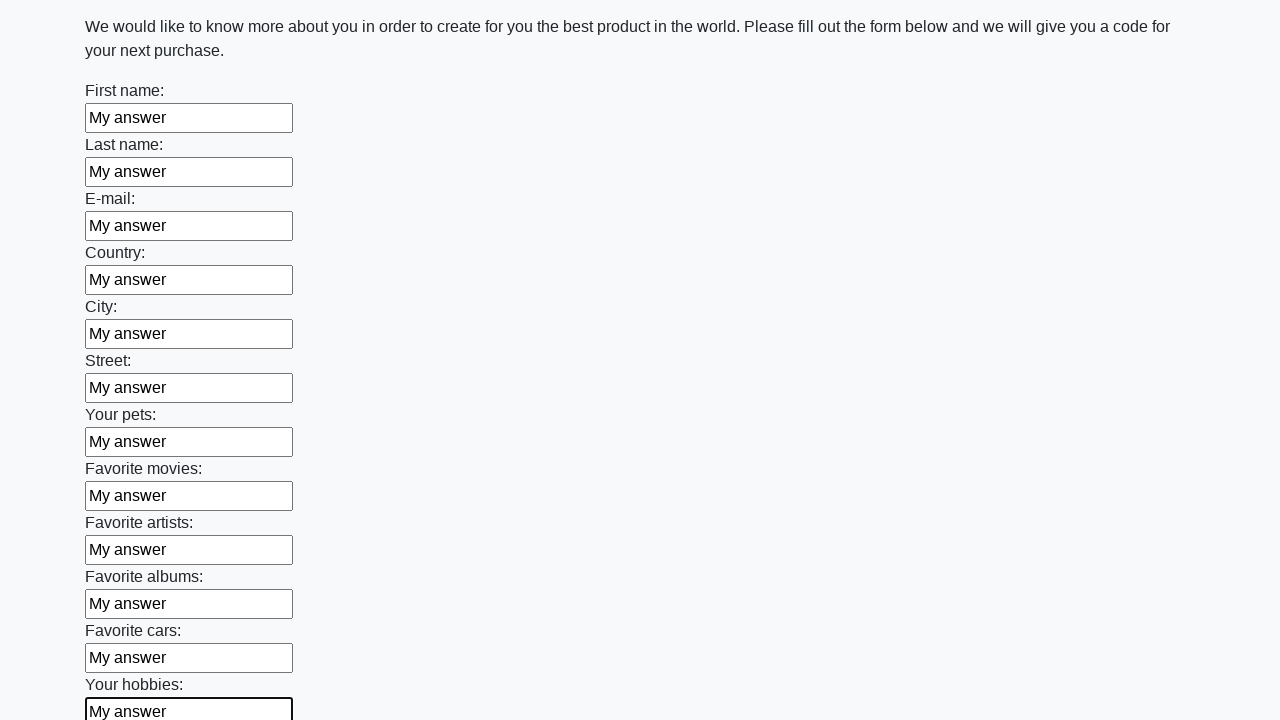

Filled input field with 'My answer' on xpath=//input >> nth=12
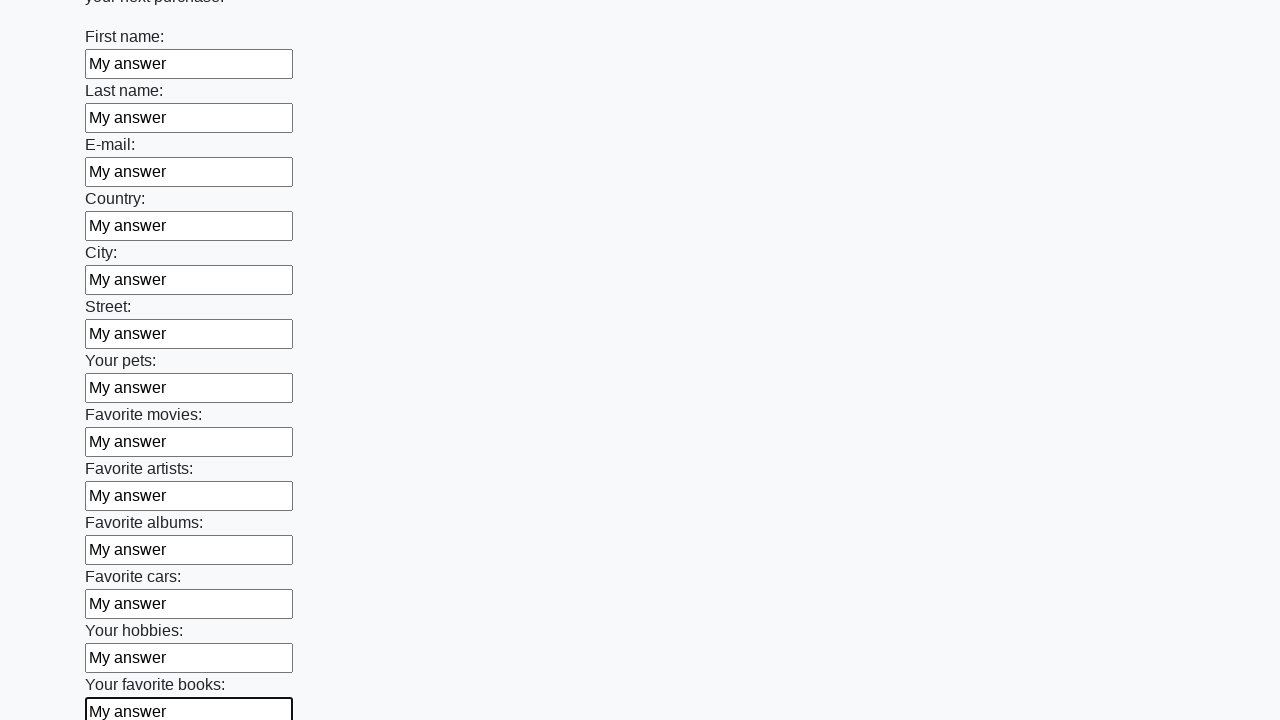

Filled input field with 'My answer' on xpath=//input >> nth=13
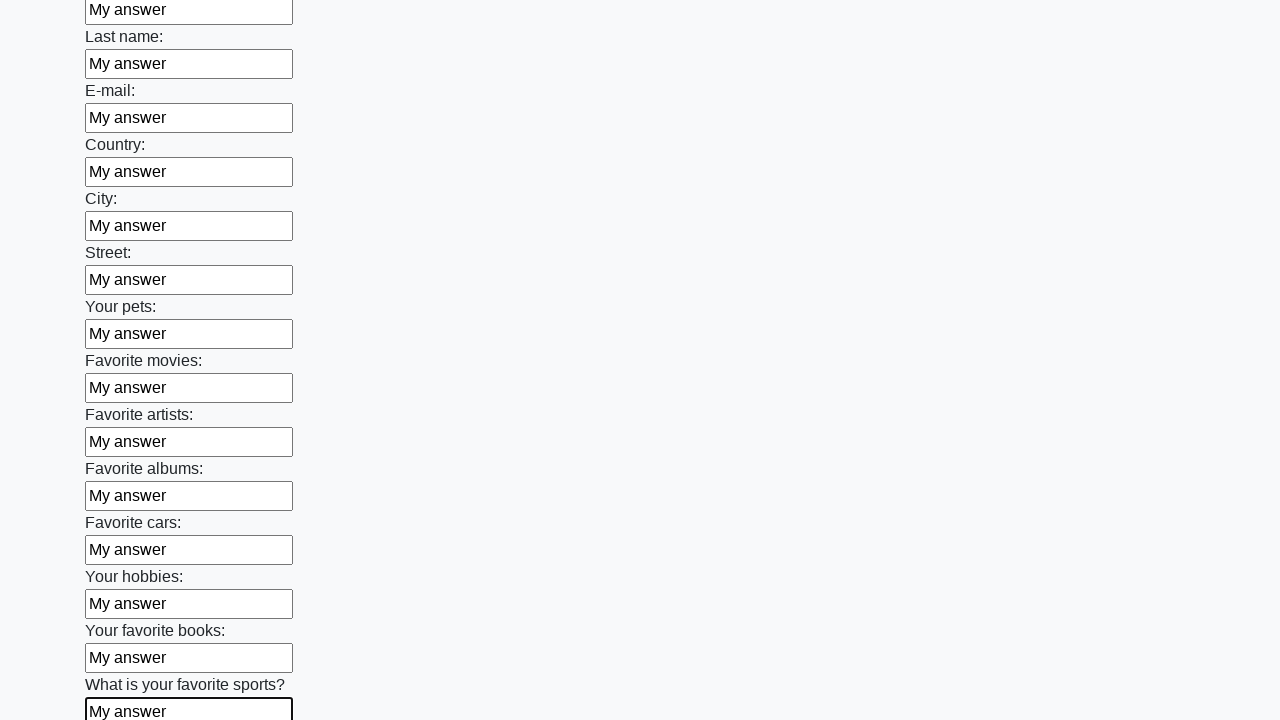

Filled input field with 'My answer' on xpath=//input >> nth=14
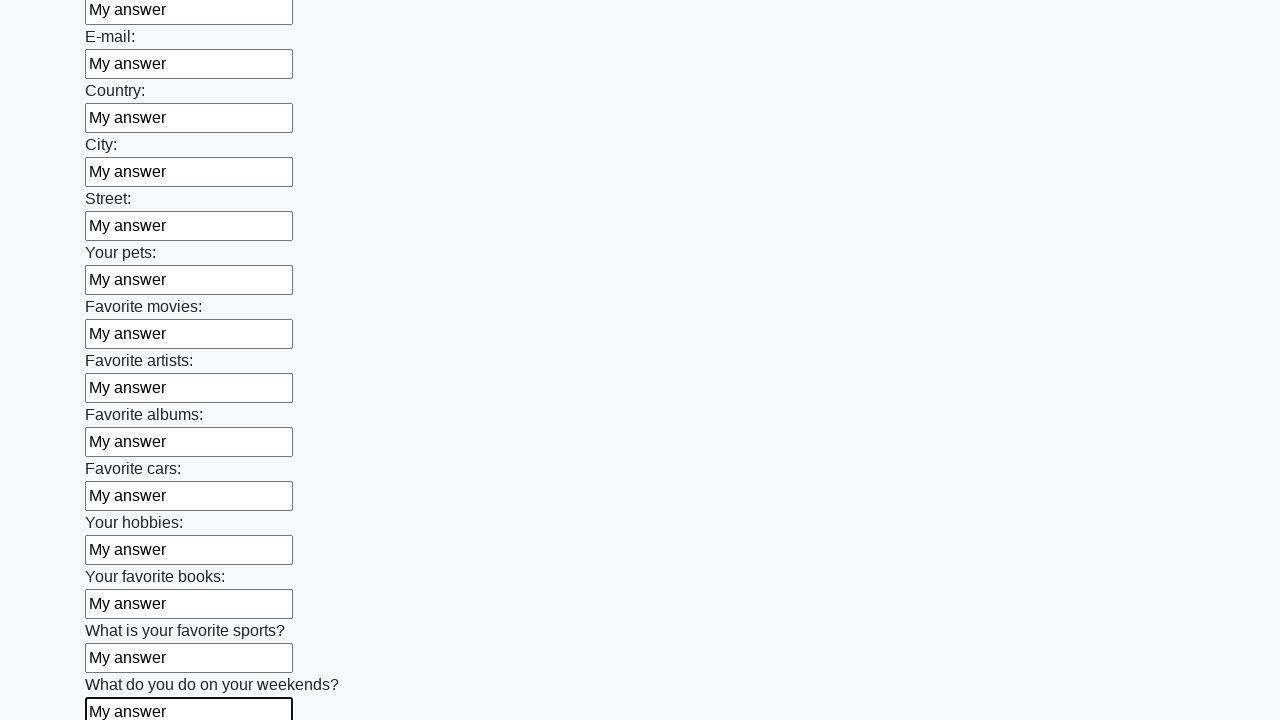

Filled input field with 'My answer' on xpath=//input >> nth=15
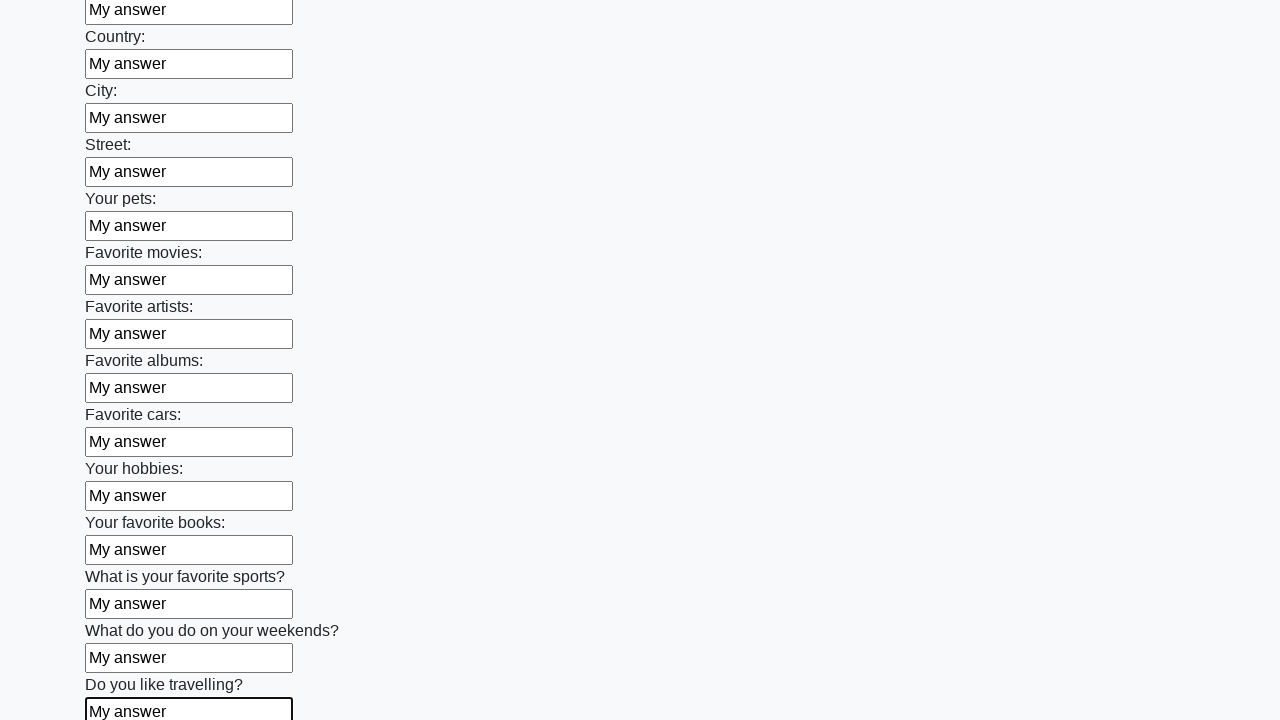

Filled input field with 'My answer' on xpath=//input >> nth=16
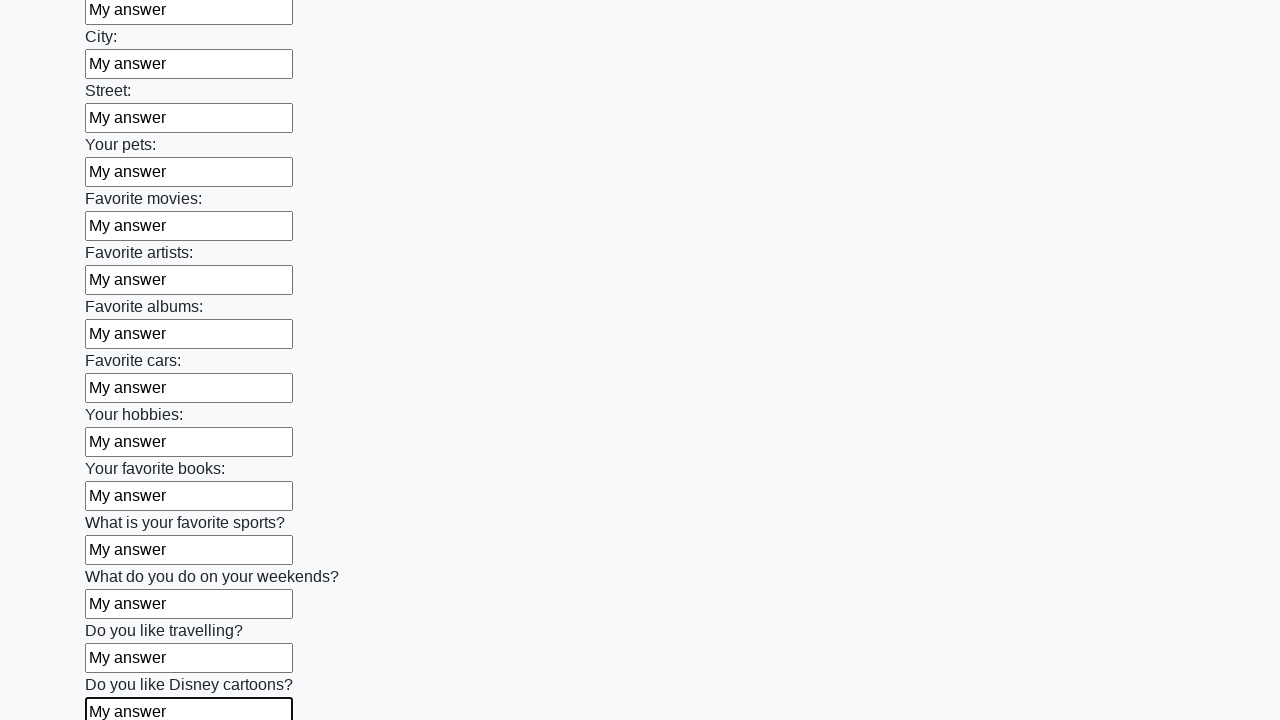

Filled input field with 'My answer' on xpath=//input >> nth=17
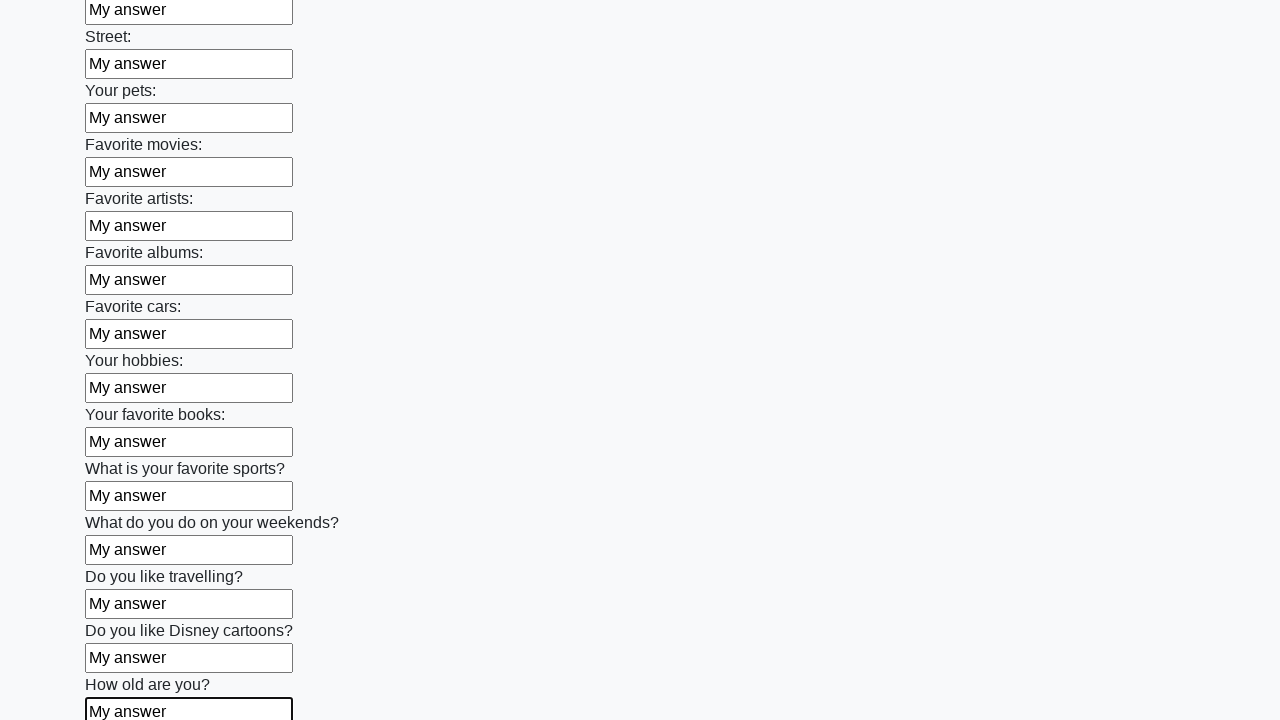

Filled input field with 'My answer' on xpath=//input >> nth=18
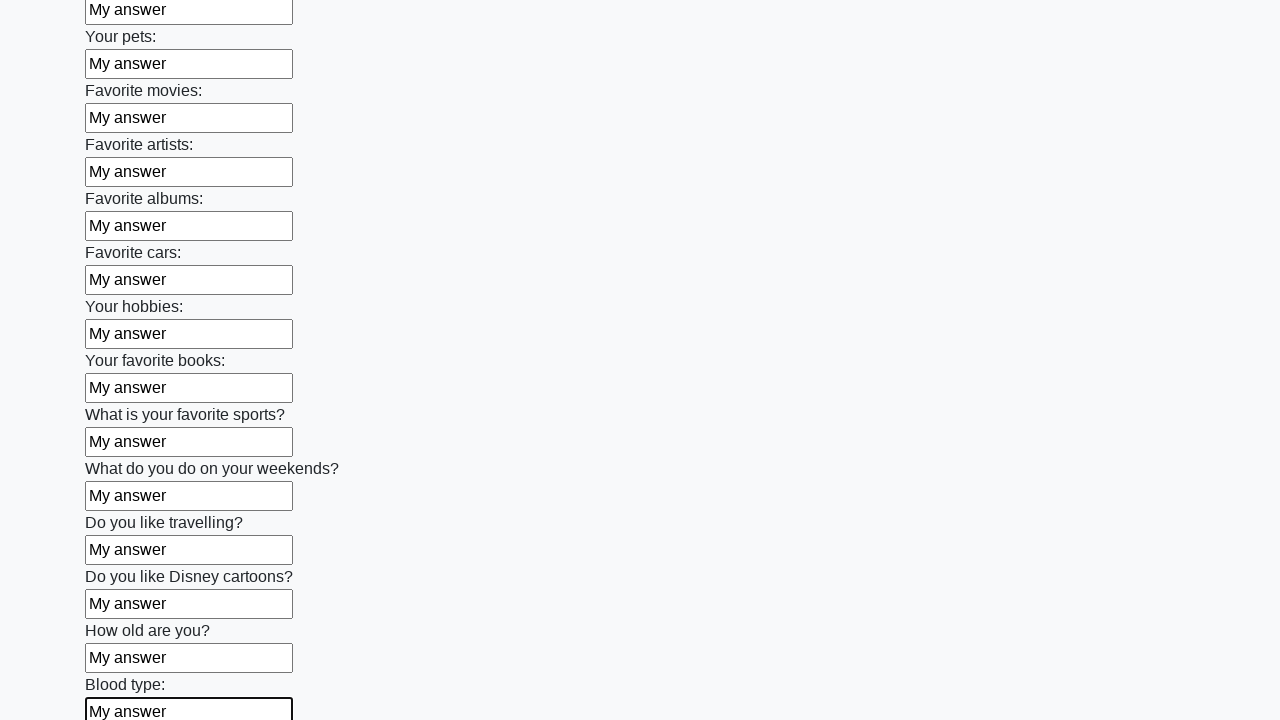

Filled input field with 'My answer' on xpath=//input >> nth=19
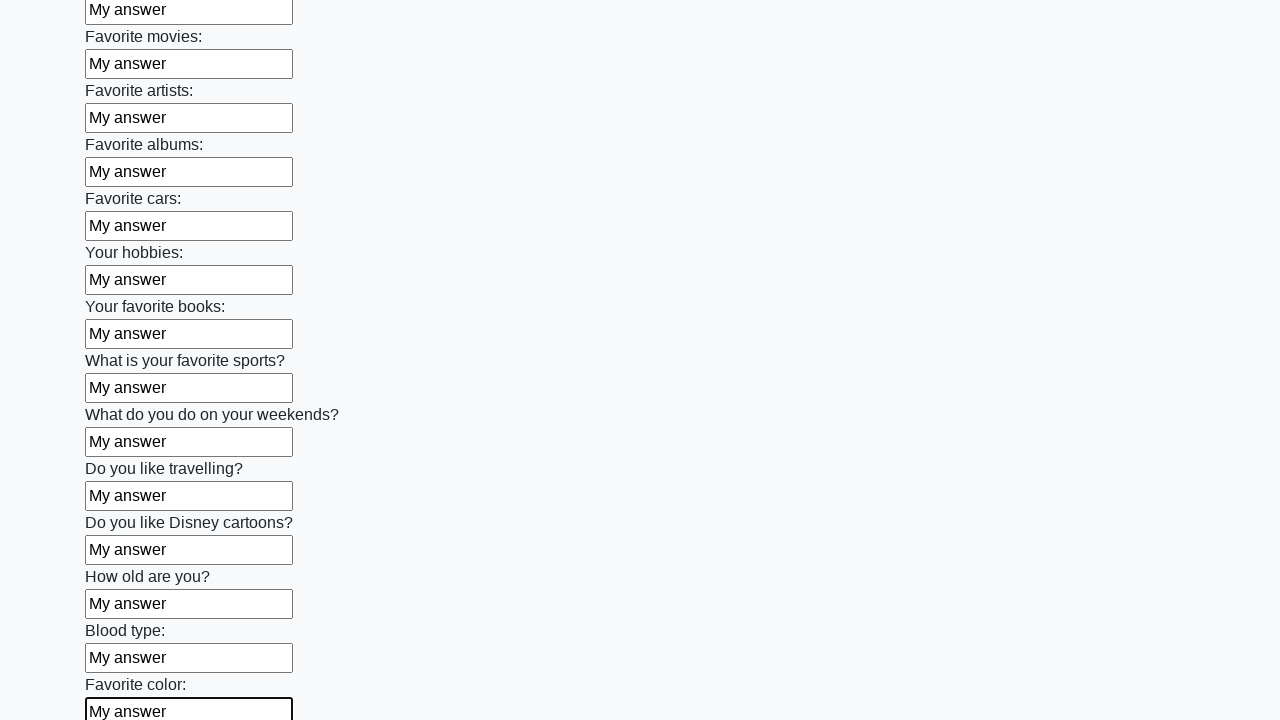

Filled input field with 'My answer' on xpath=//input >> nth=20
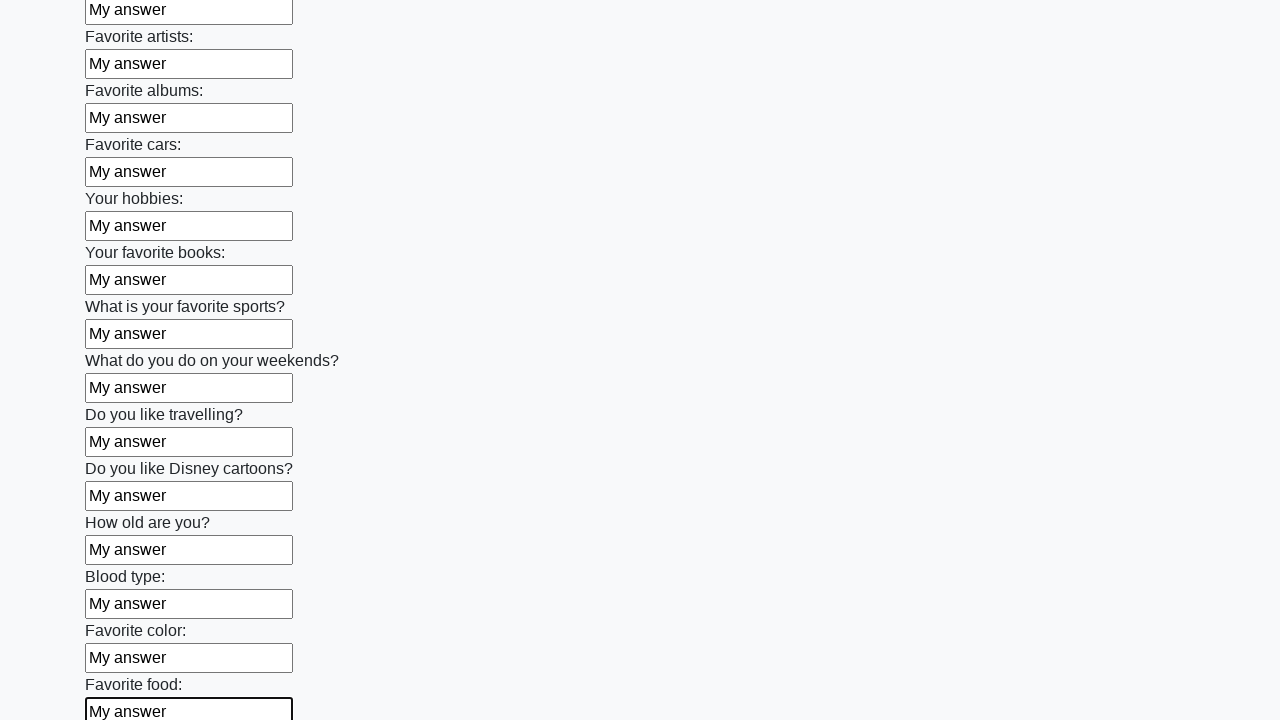

Filled input field with 'My answer' on xpath=//input >> nth=21
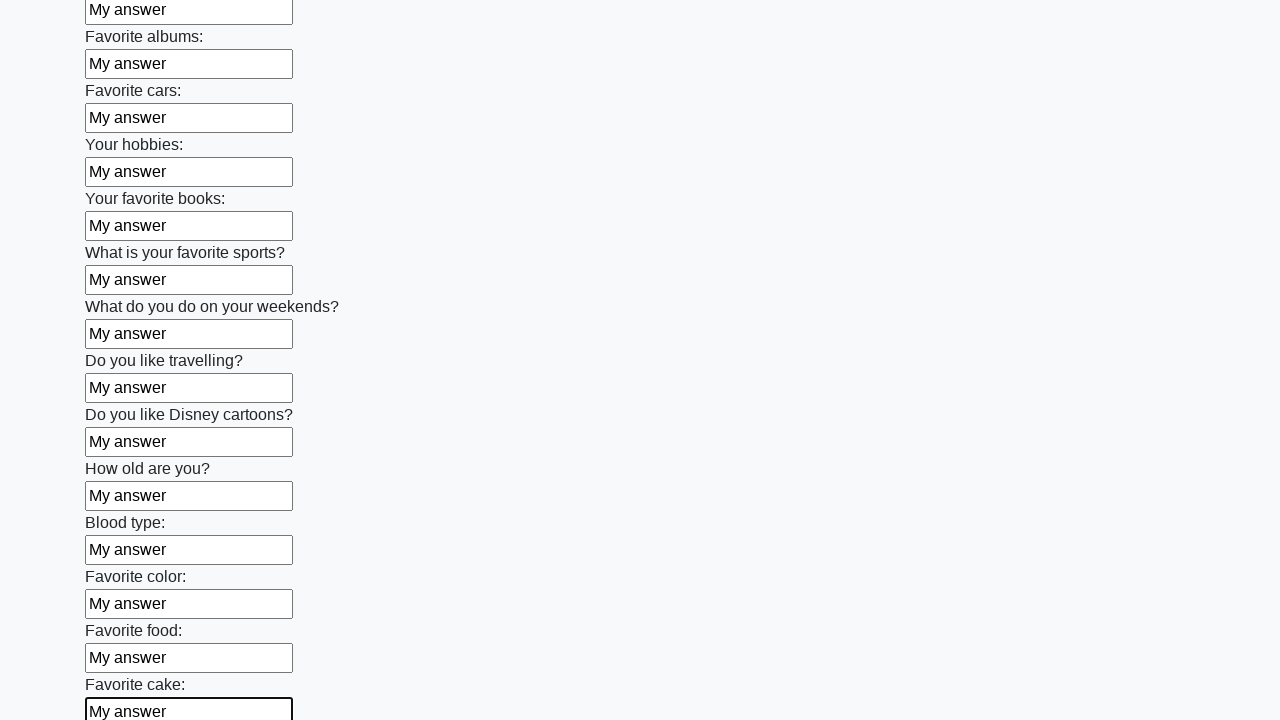

Filled input field with 'My answer' on xpath=//input >> nth=22
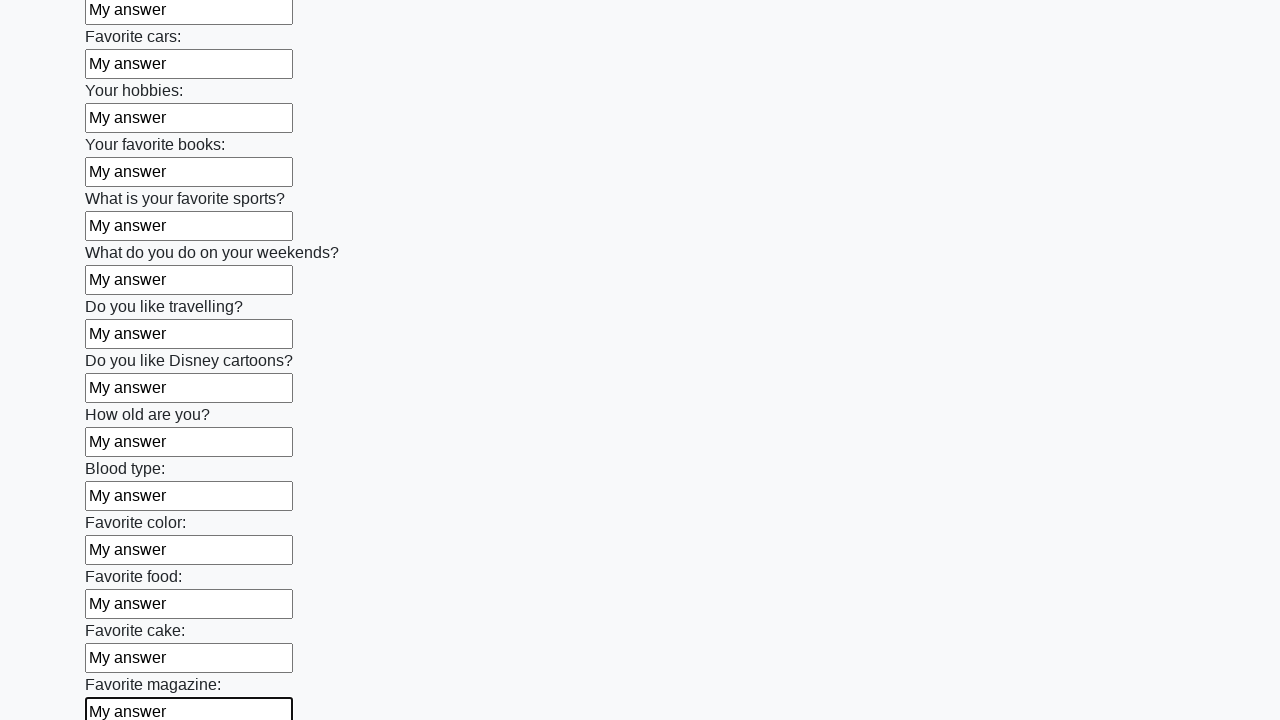

Filled input field with 'My answer' on xpath=//input >> nth=23
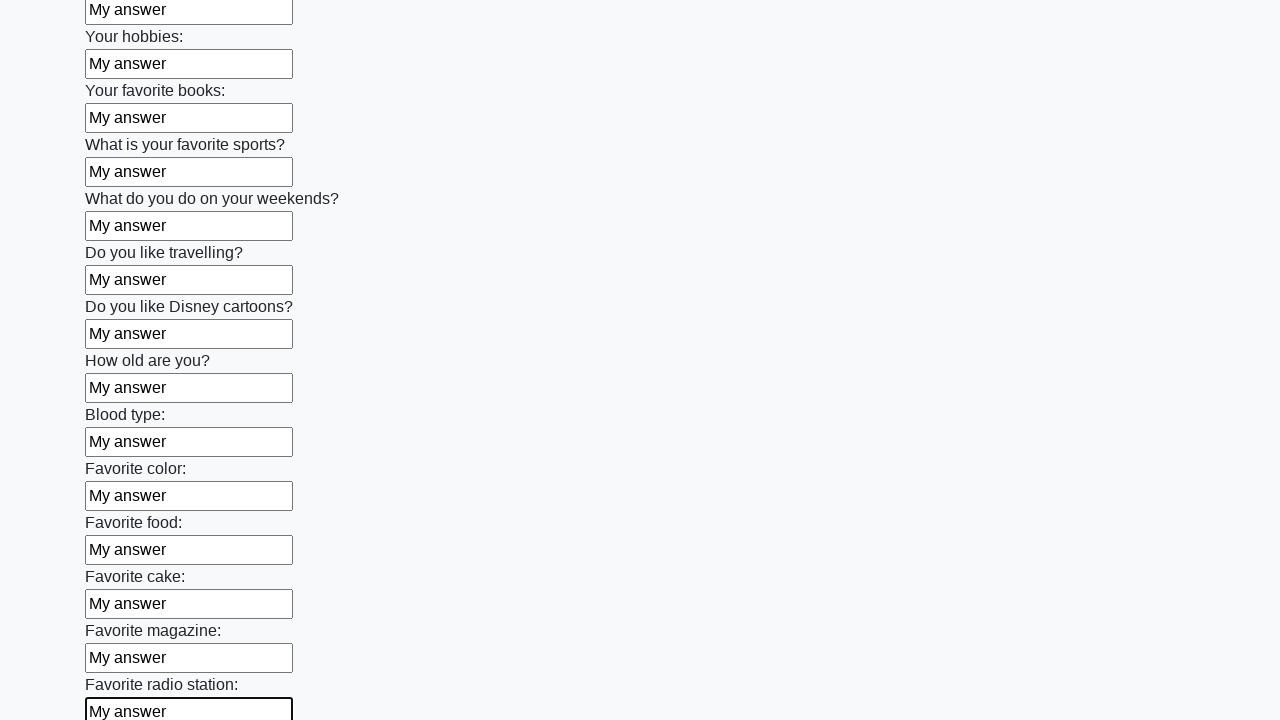

Filled input field with 'My answer' on xpath=//input >> nth=24
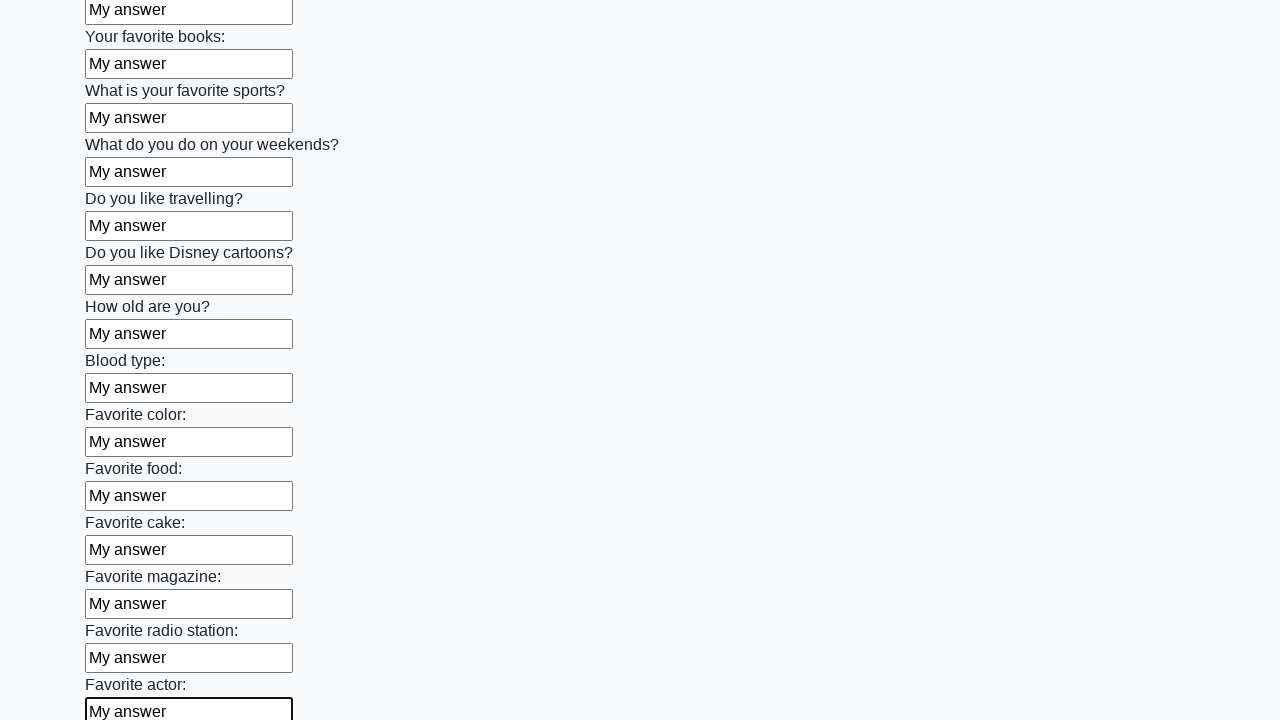

Filled input field with 'My answer' on xpath=//input >> nth=25
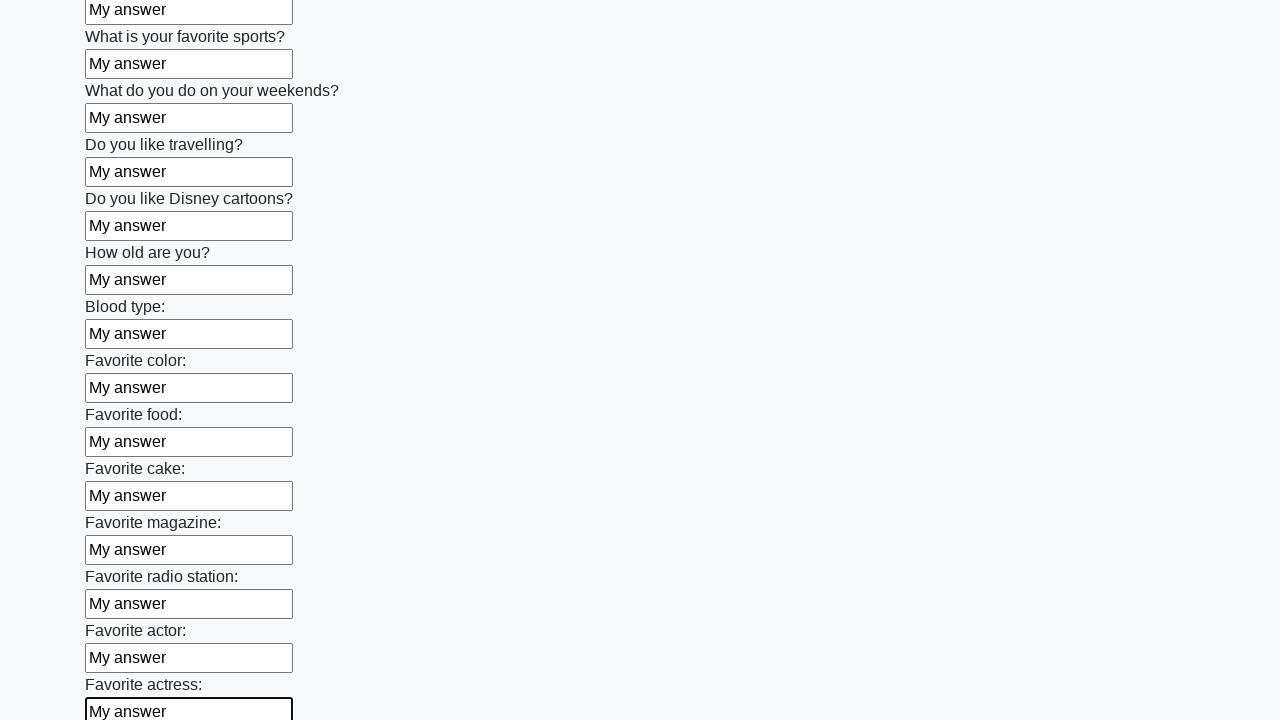

Filled input field with 'My answer' on xpath=//input >> nth=26
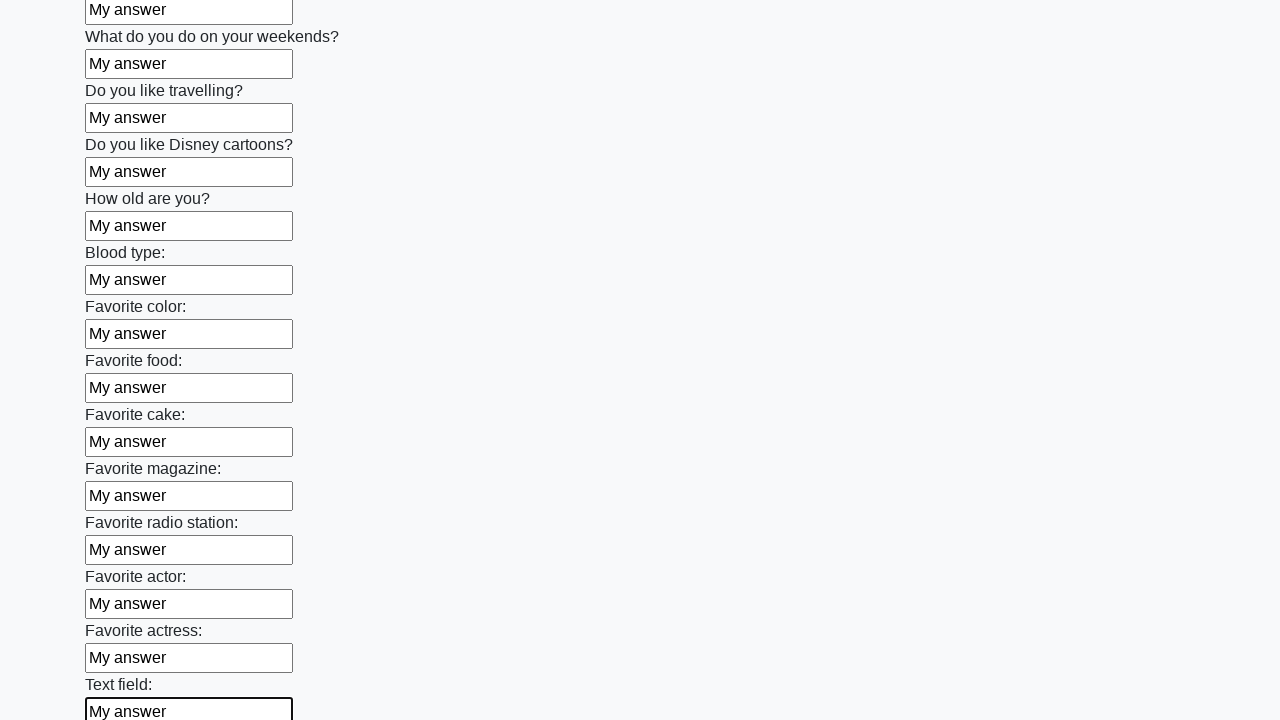

Filled input field with 'My answer' on xpath=//input >> nth=27
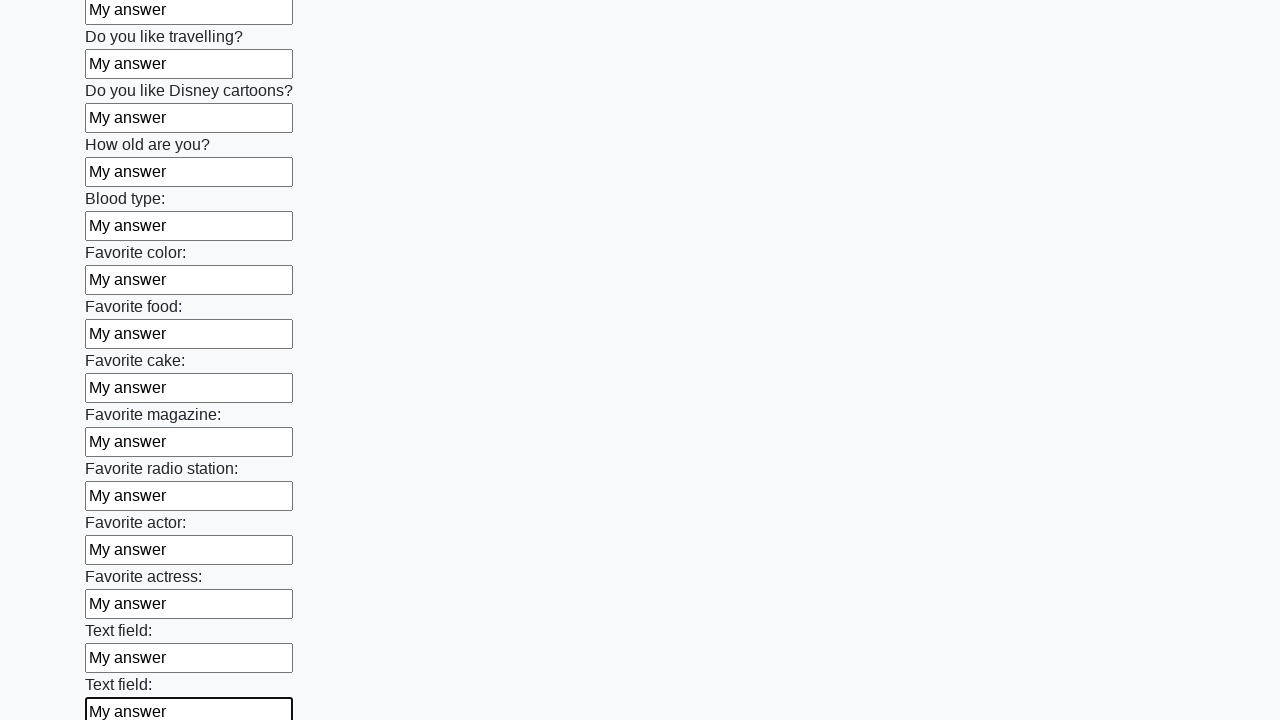

Filled input field with 'My answer' on xpath=//input >> nth=28
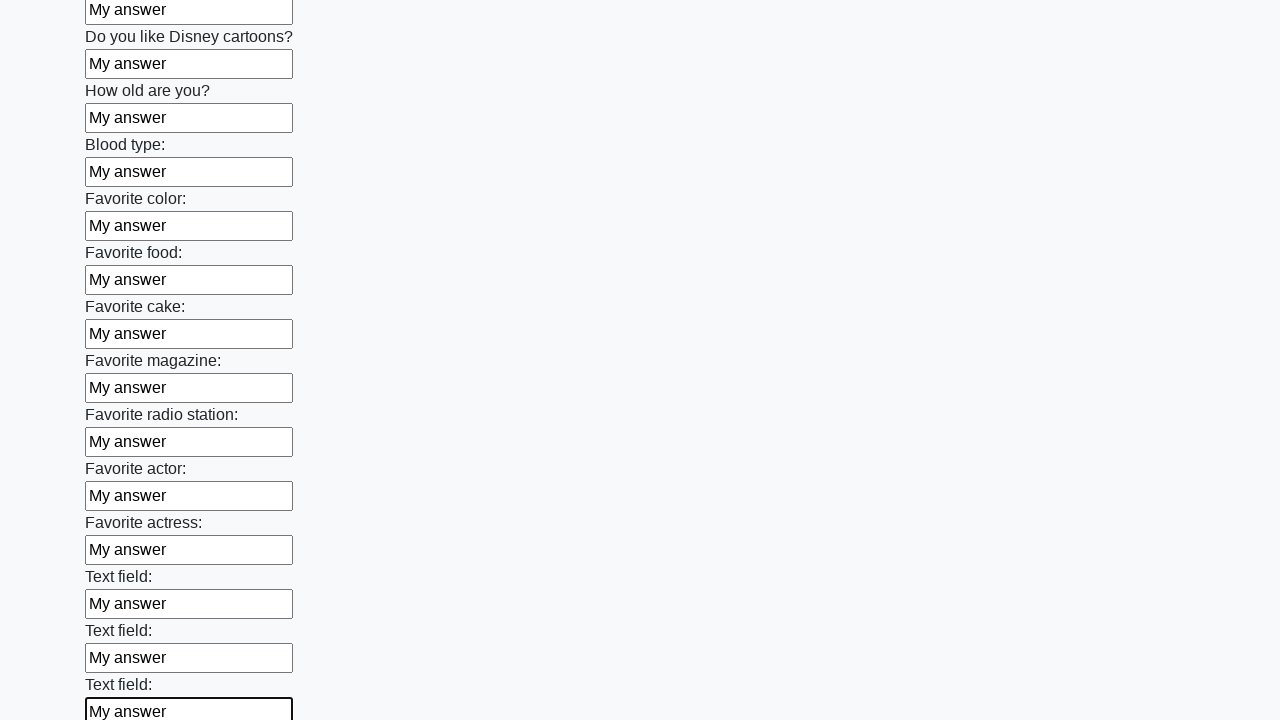

Filled input field with 'My answer' on xpath=//input >> nth=29
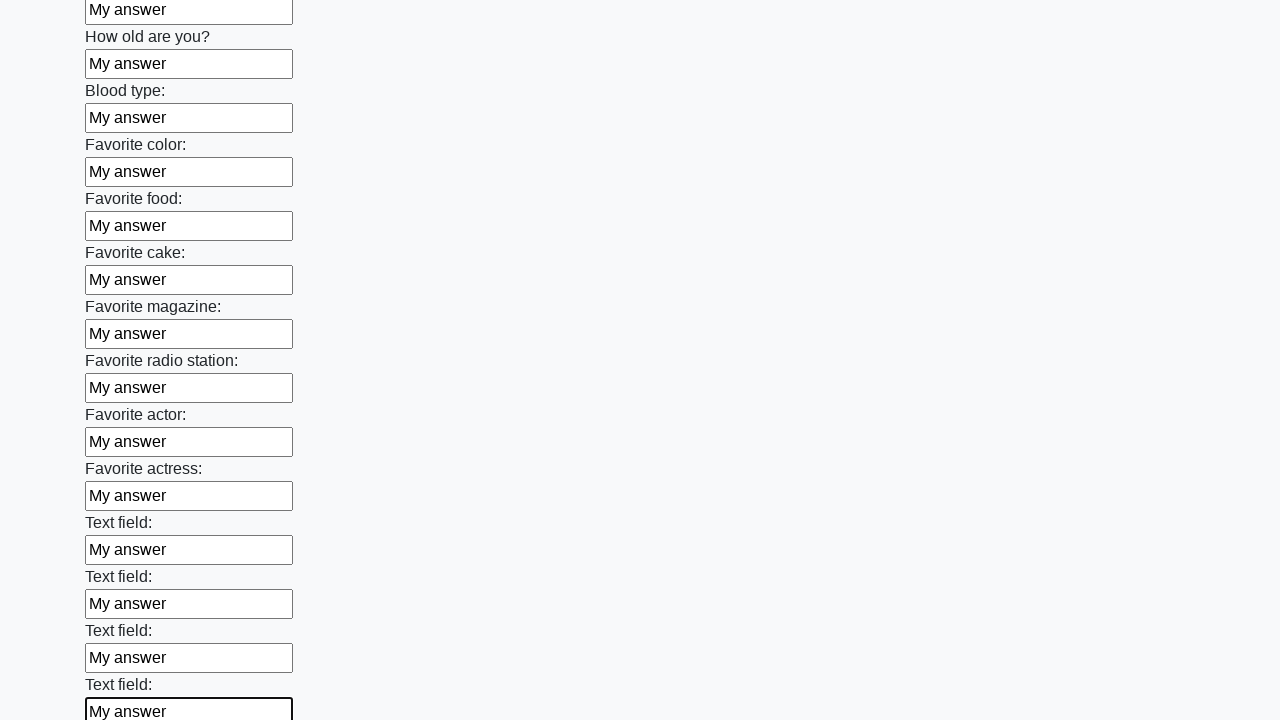

Filled input field with 'My answer' on xpath=//input >> nth=30
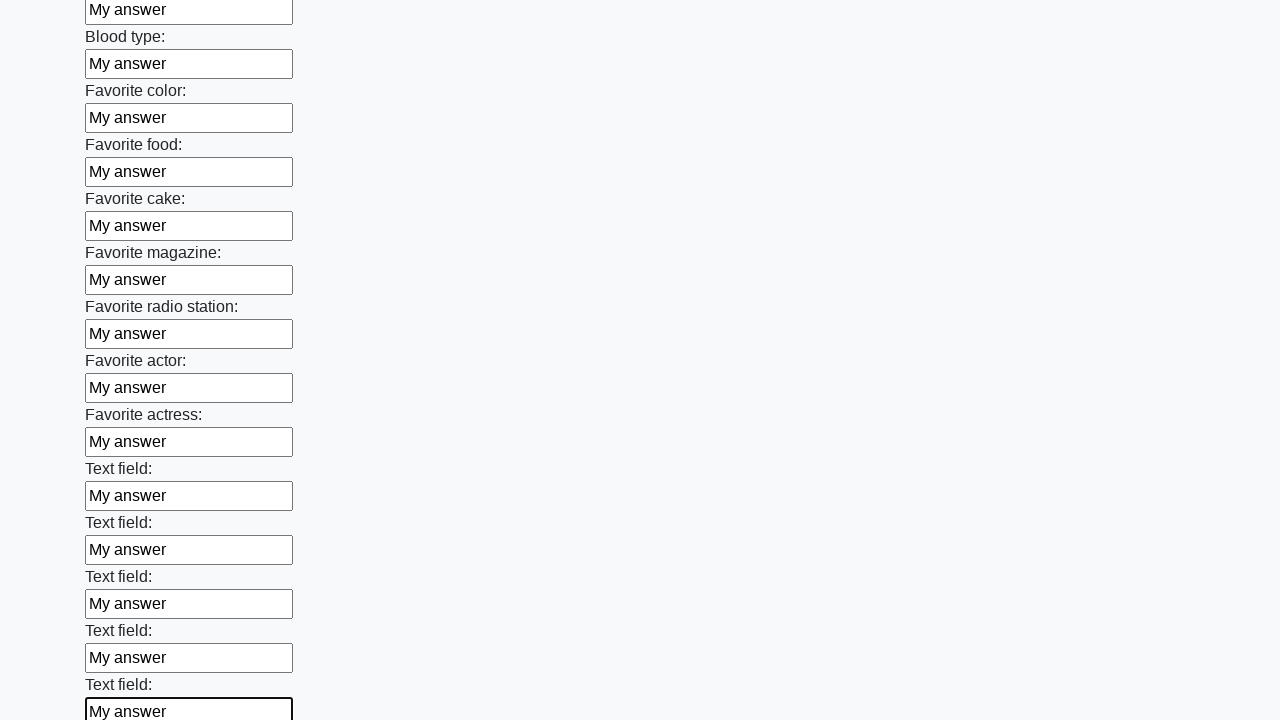

Filled input field with 'My answer' on xpath=//input >> nth=31
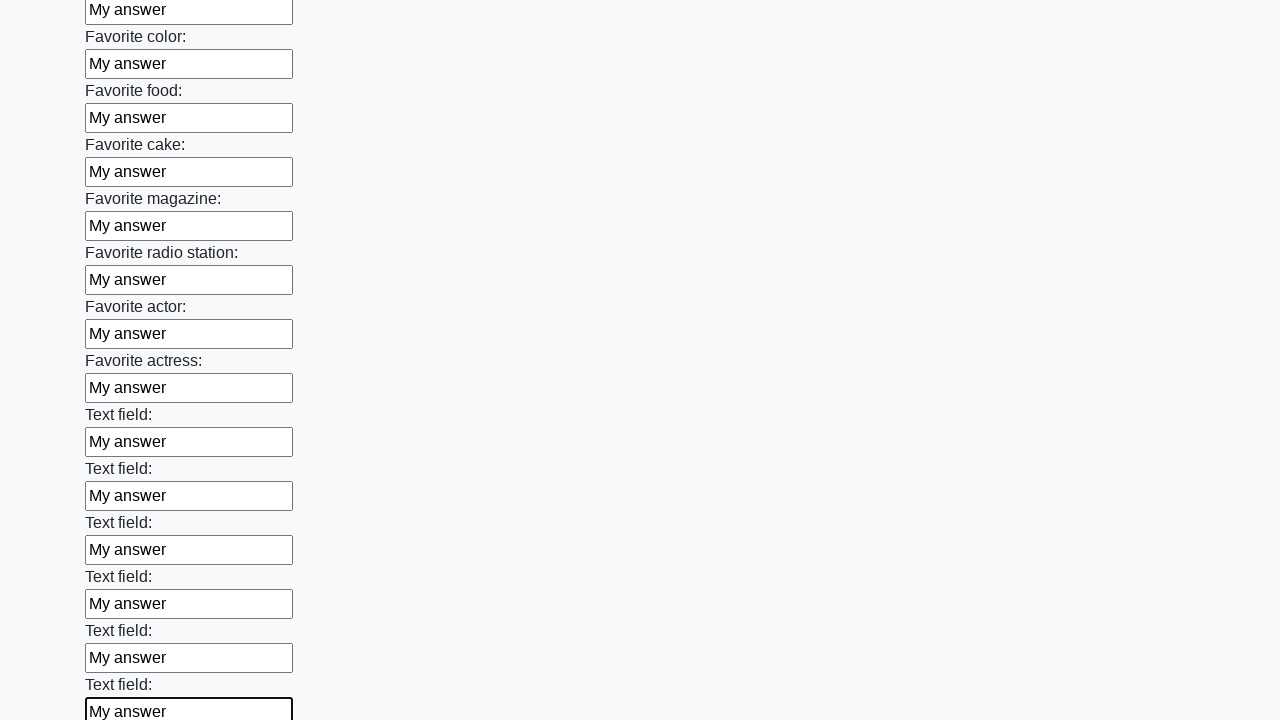

Filled input field with 'My answer' on xpath=//input >> nth=32
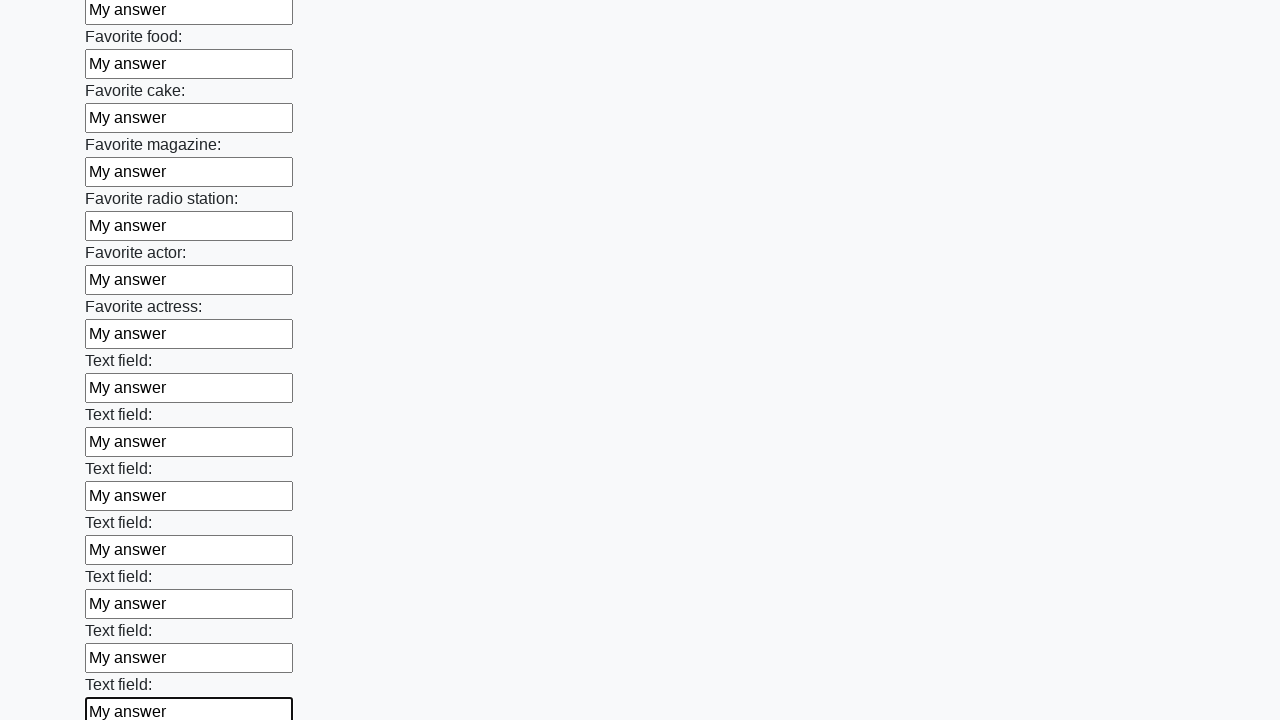

Filled input field with 'My answer' on xpath=//input >> nth=33
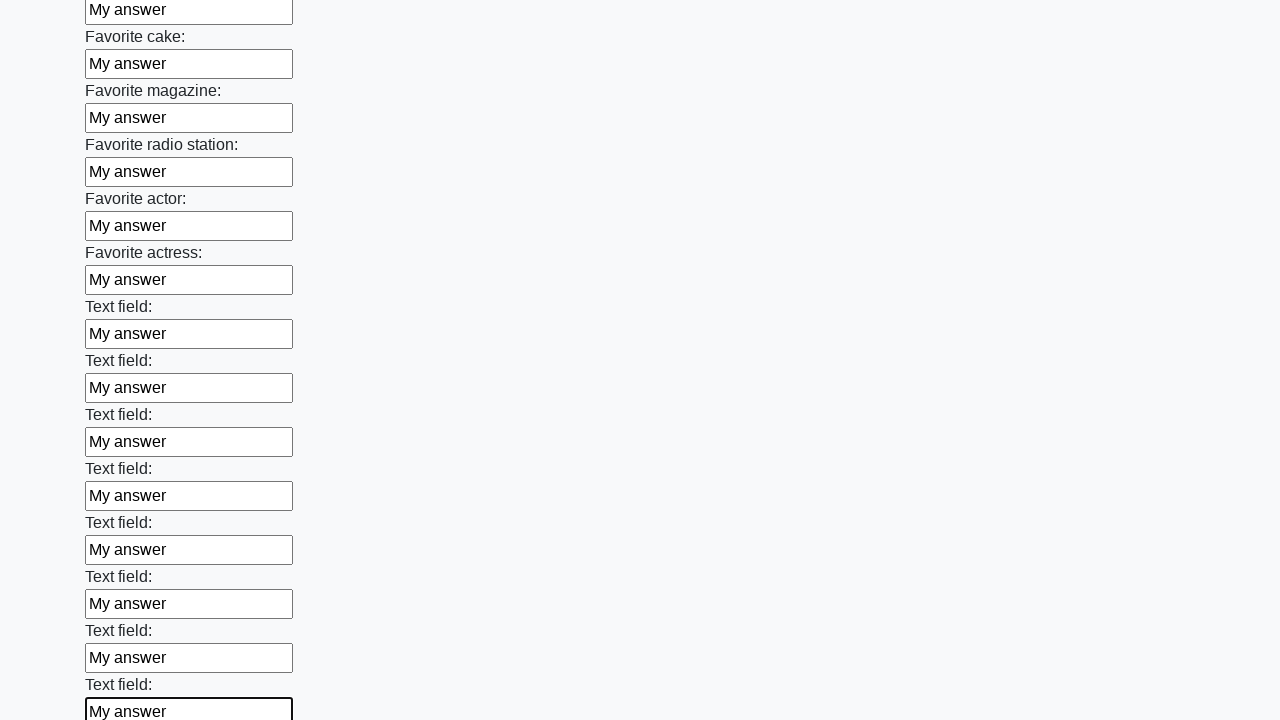

Filled input field with 'My answer' on xpath=//input >> nth=34
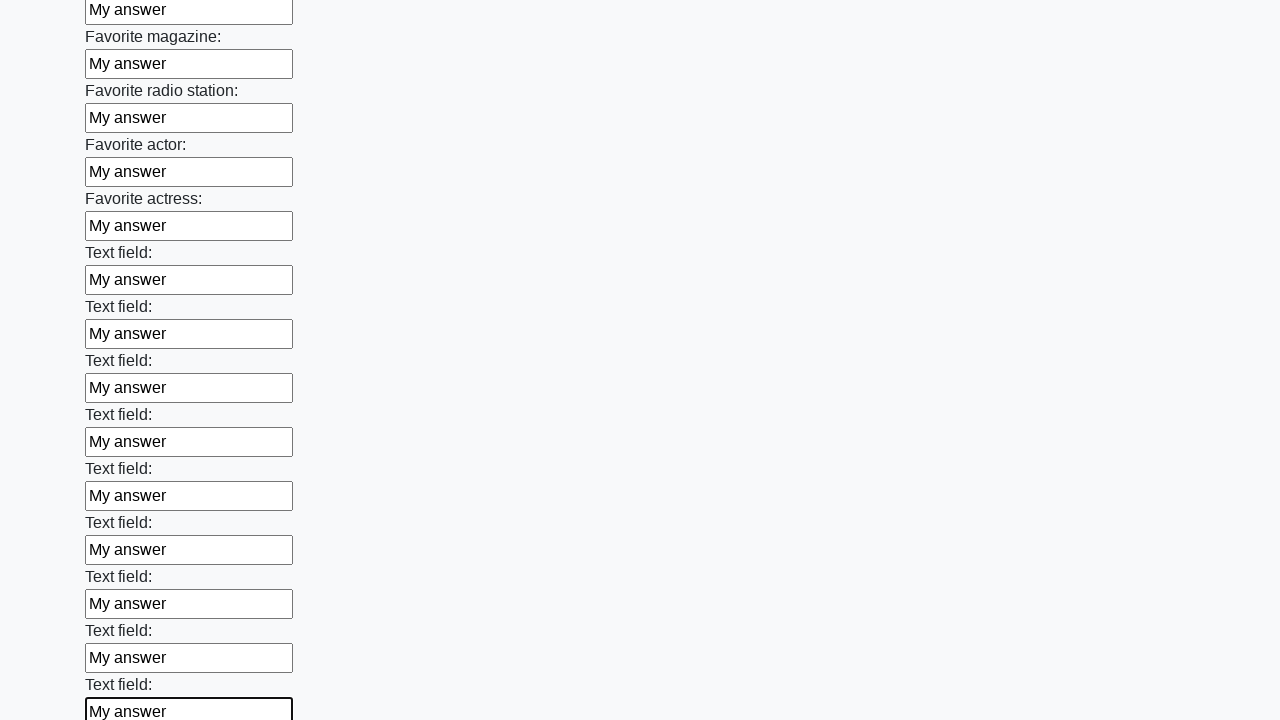

Filled input field with 'My answer' on xpath=//input >> nth=35
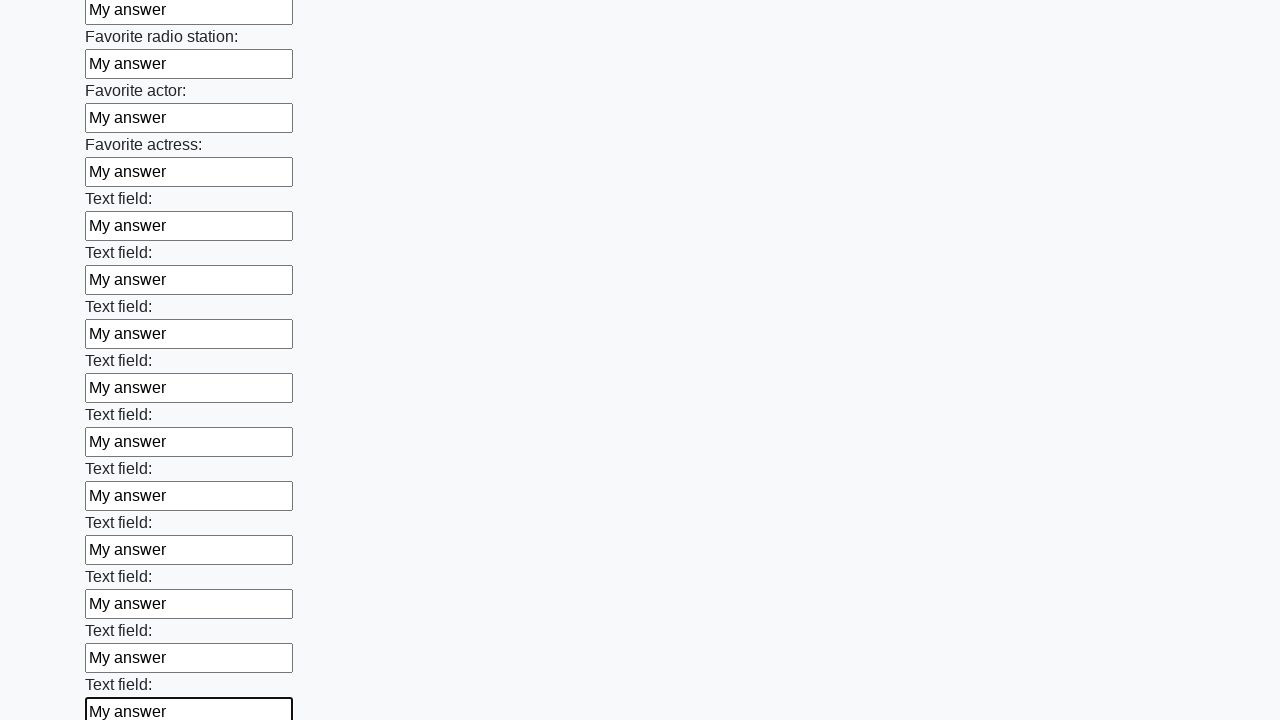

Filled input field with 'My answer' on xpath=//input >> nth=36
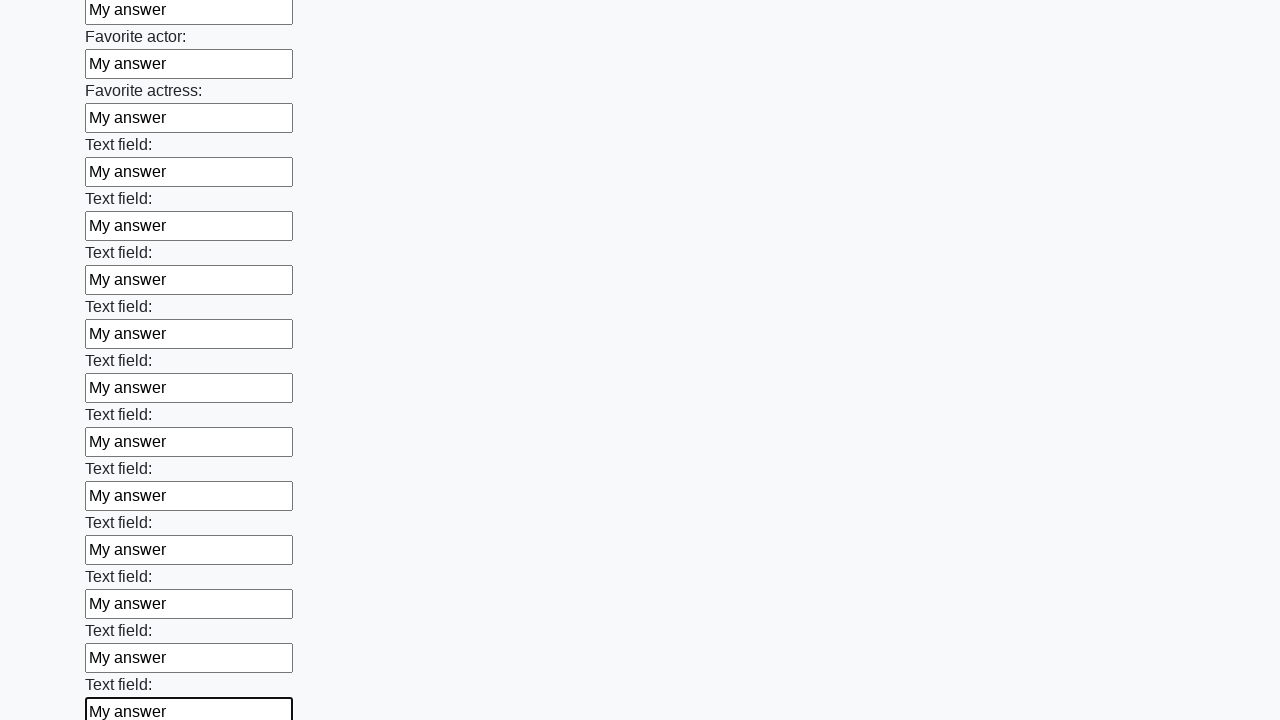

Filled input field with 'My answer' on xpath=//input >> nth=37
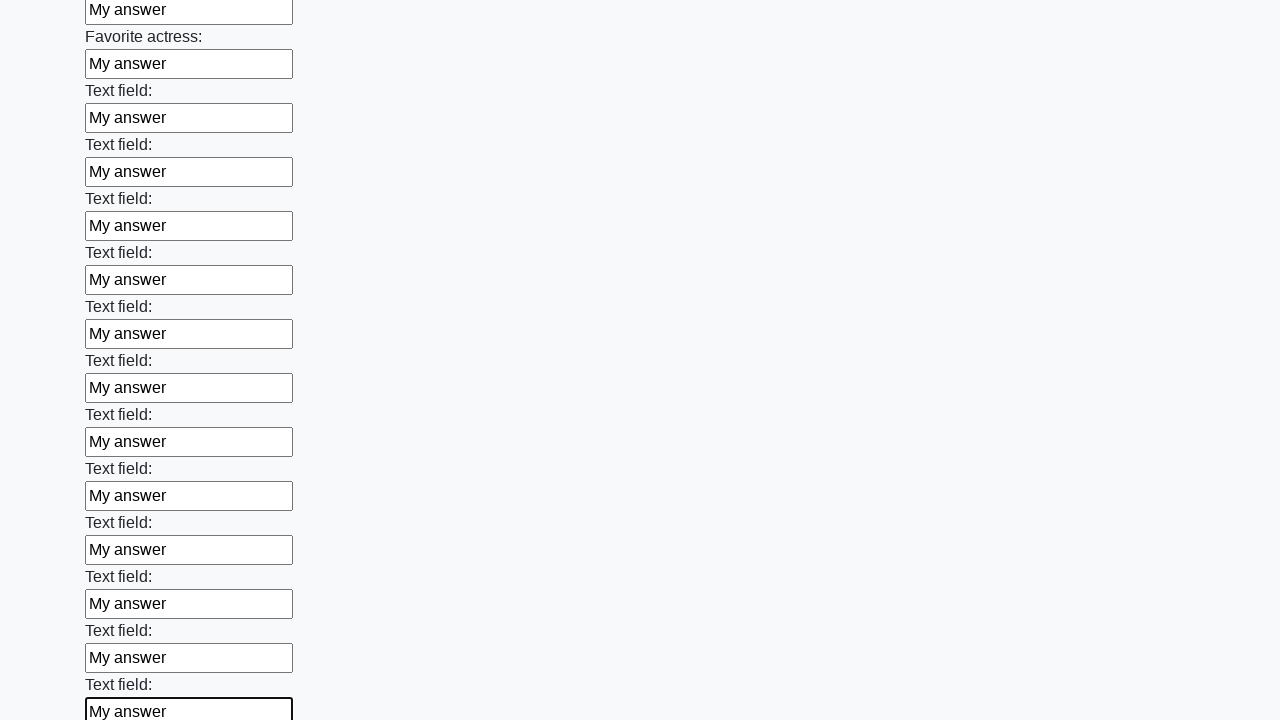

Filled input field with 'My answer' on xpath=//input >> nth=38
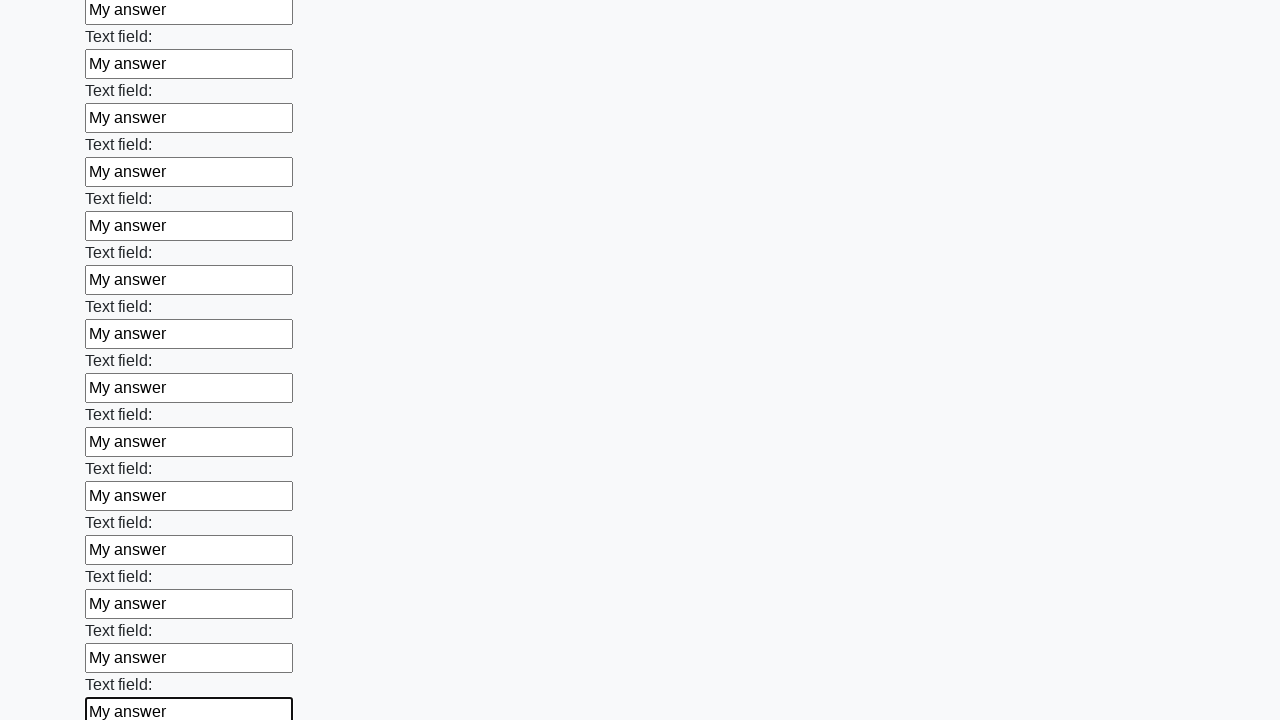

Filled input field with 'My answer' on xpath=//input >> nth=39
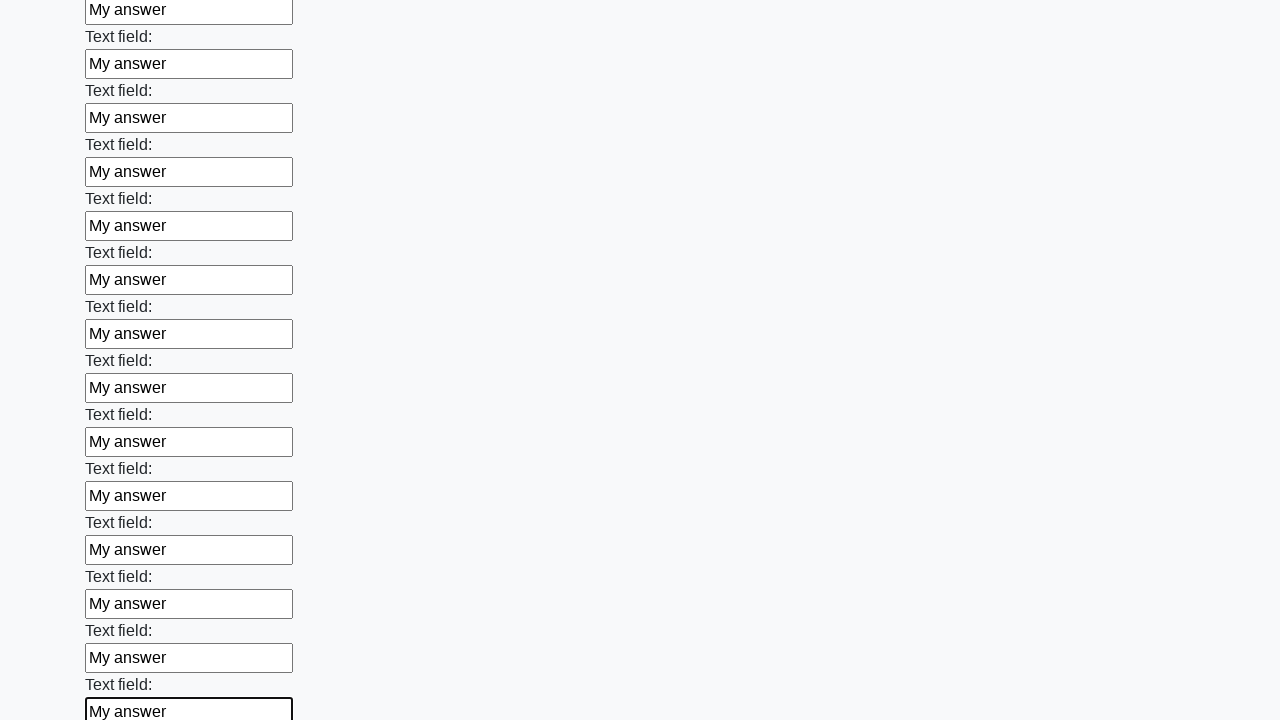

Filled input field with 'My answer' on xpath=//input >> nth=40
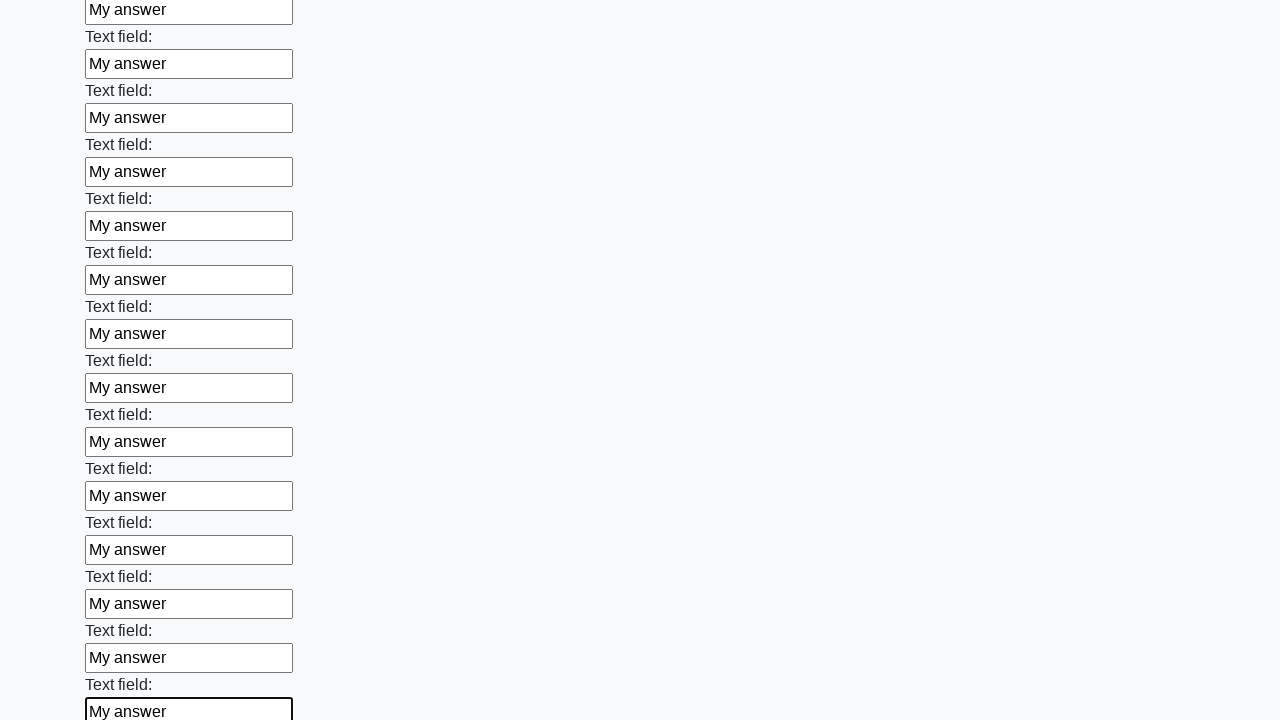

Filled input field with 'My answer' on xpath=//input >> nth=41
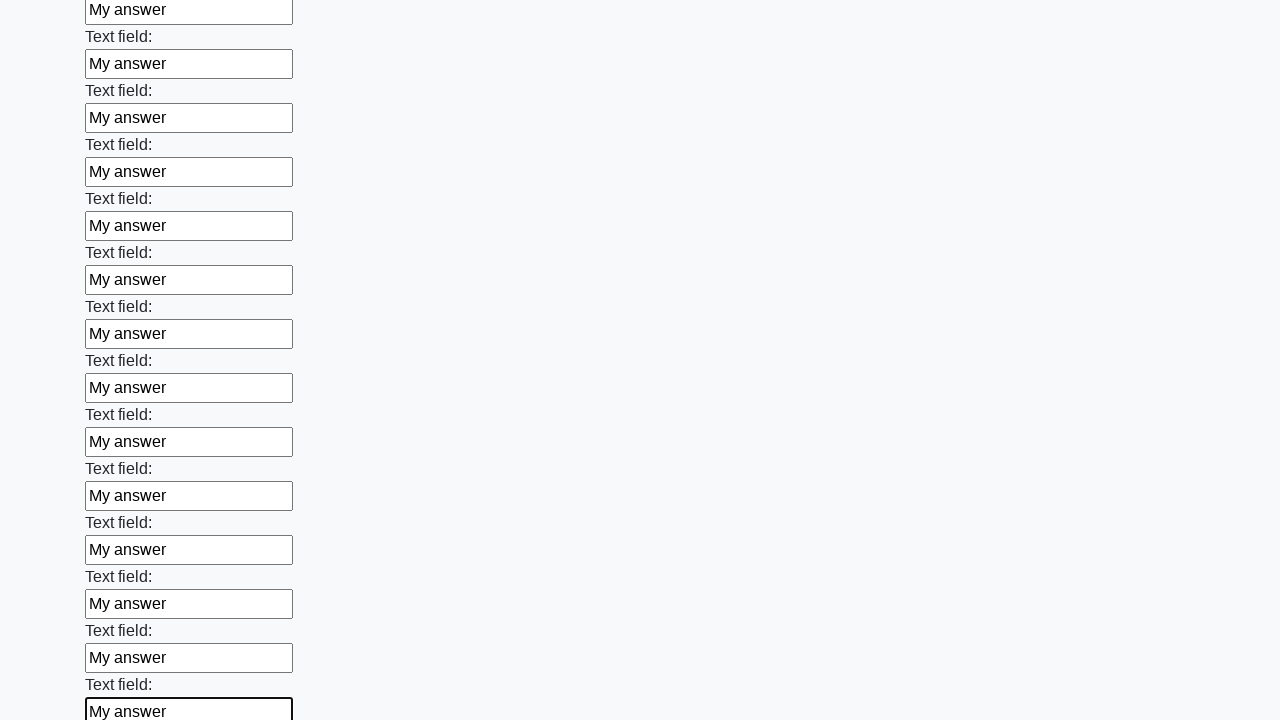

Filled input field with 'My answer' on xpath=//input >> nth=42
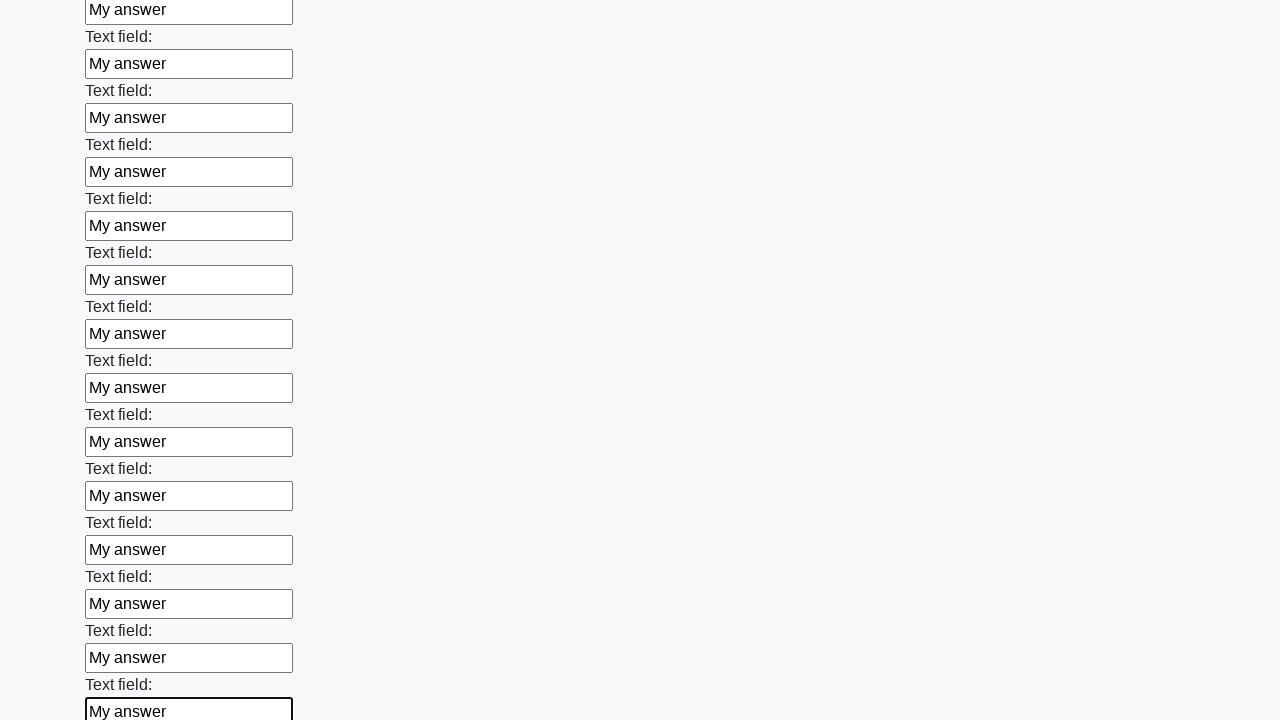

Filled input field with 'My answer' on xpath=//input >> nth=43
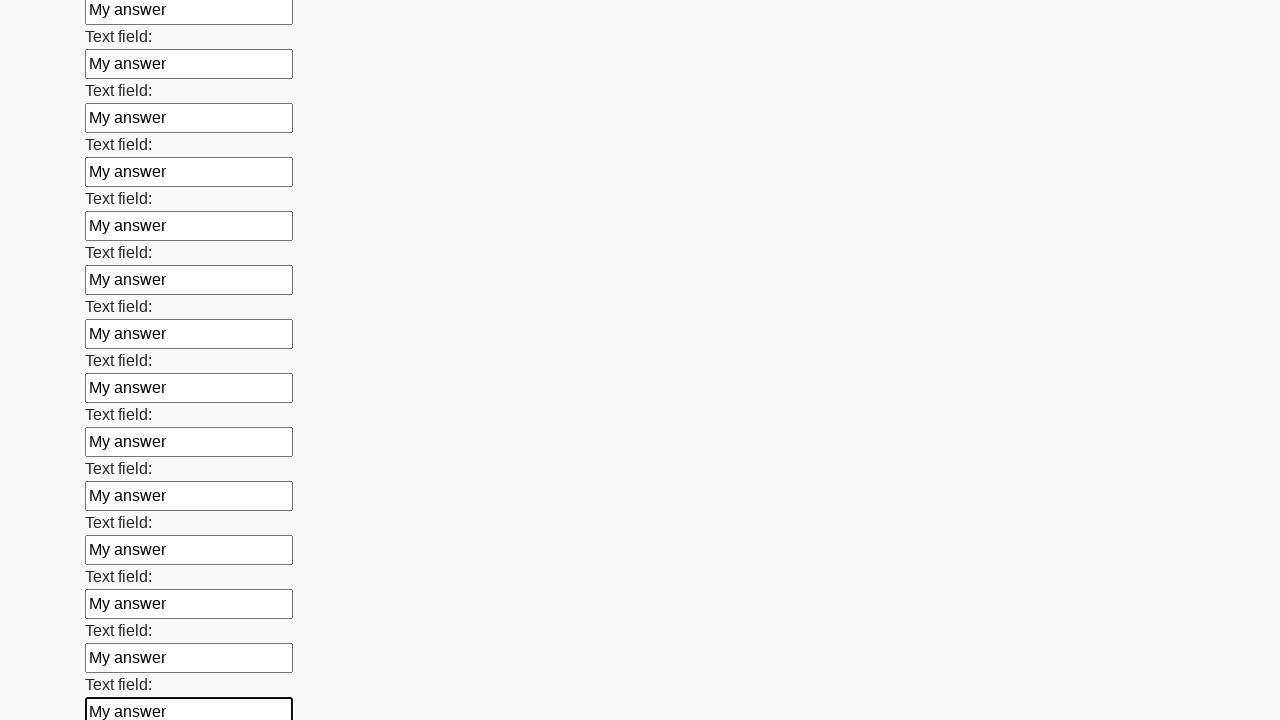

Filled input field with 'My answer' on xpath=//input >> nth=44
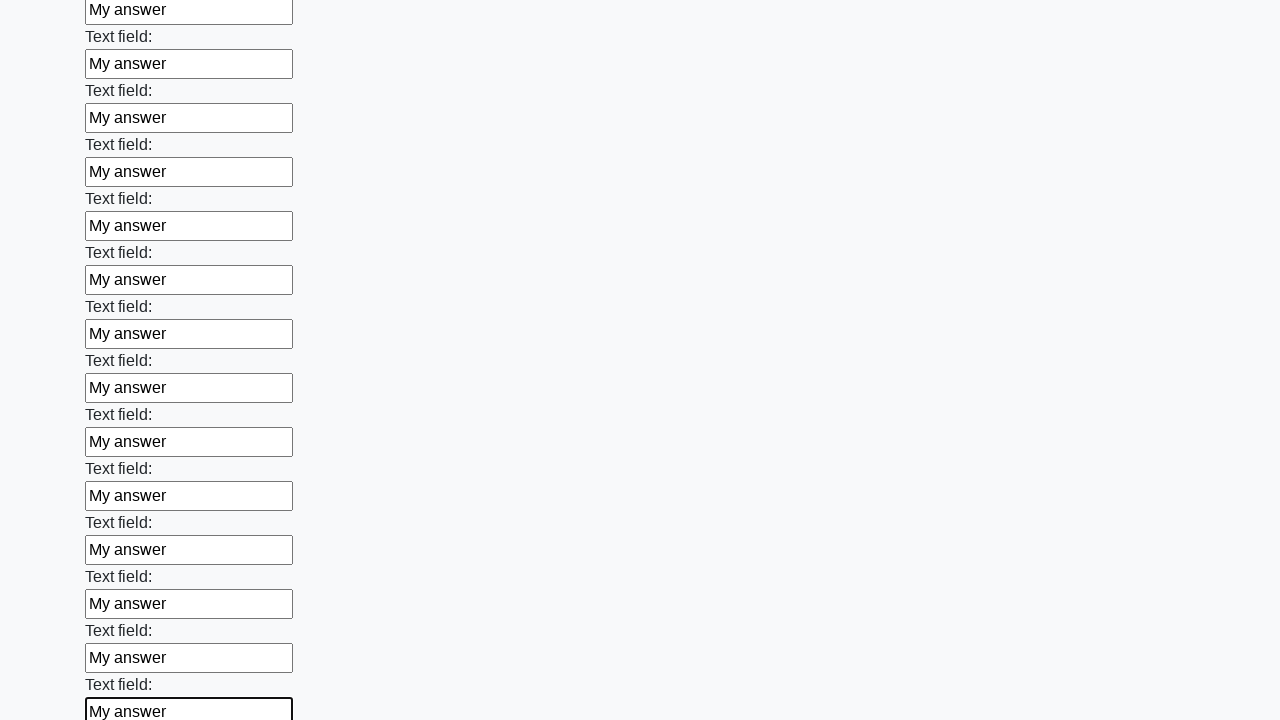

Filled input field with 'My answer' on xpath=//input >> nth=45
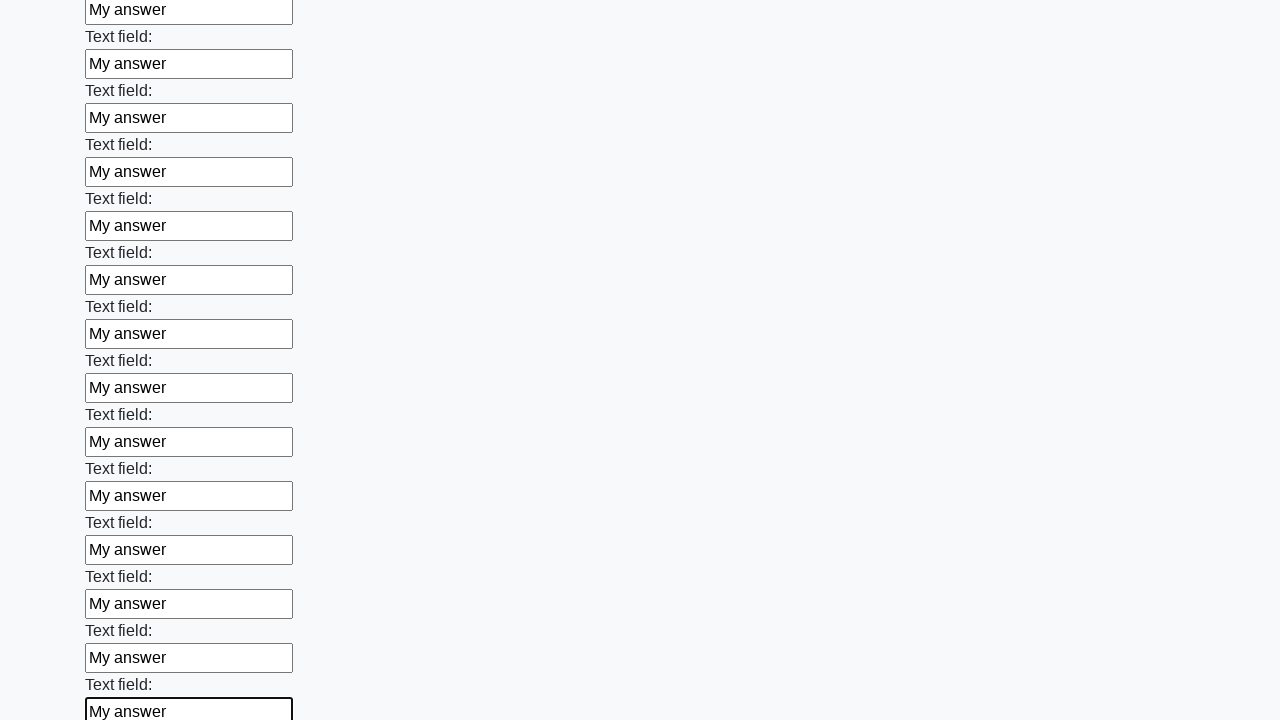

Filled input field with 'My answer' on xpath=//input >> nth=46
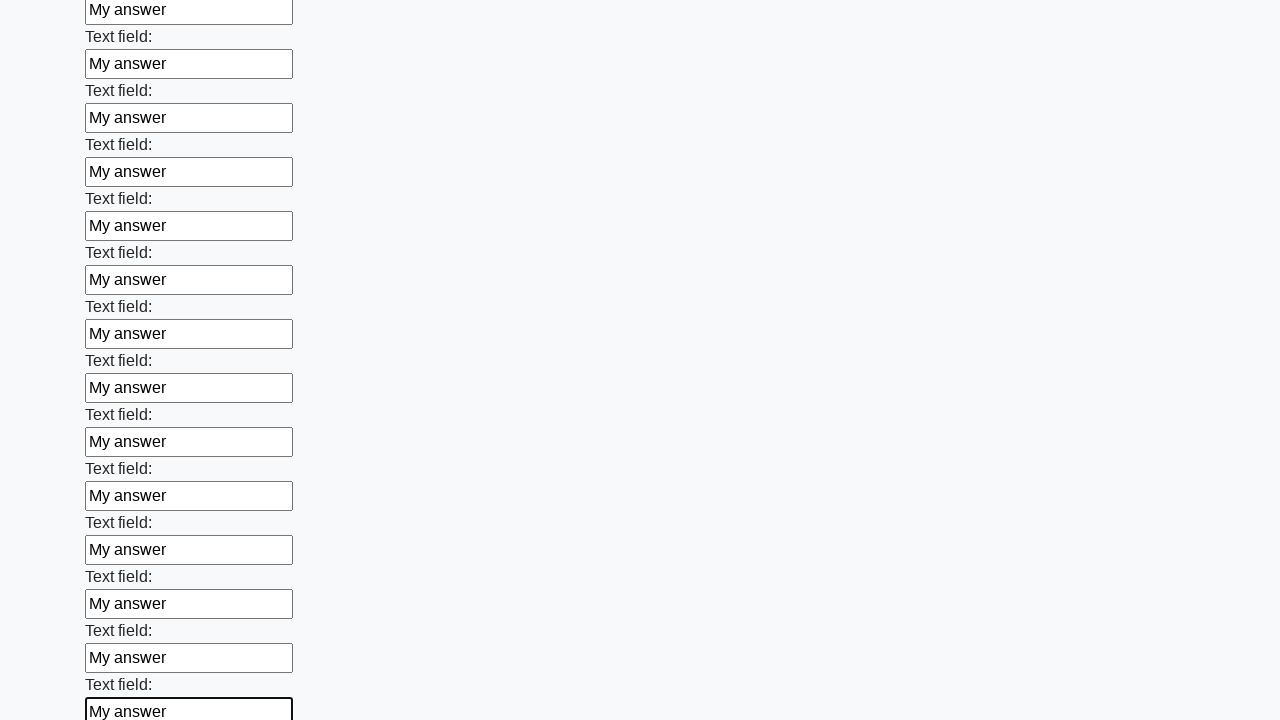

Filled input field with 'My answer' on xpath=//input >> nth=47
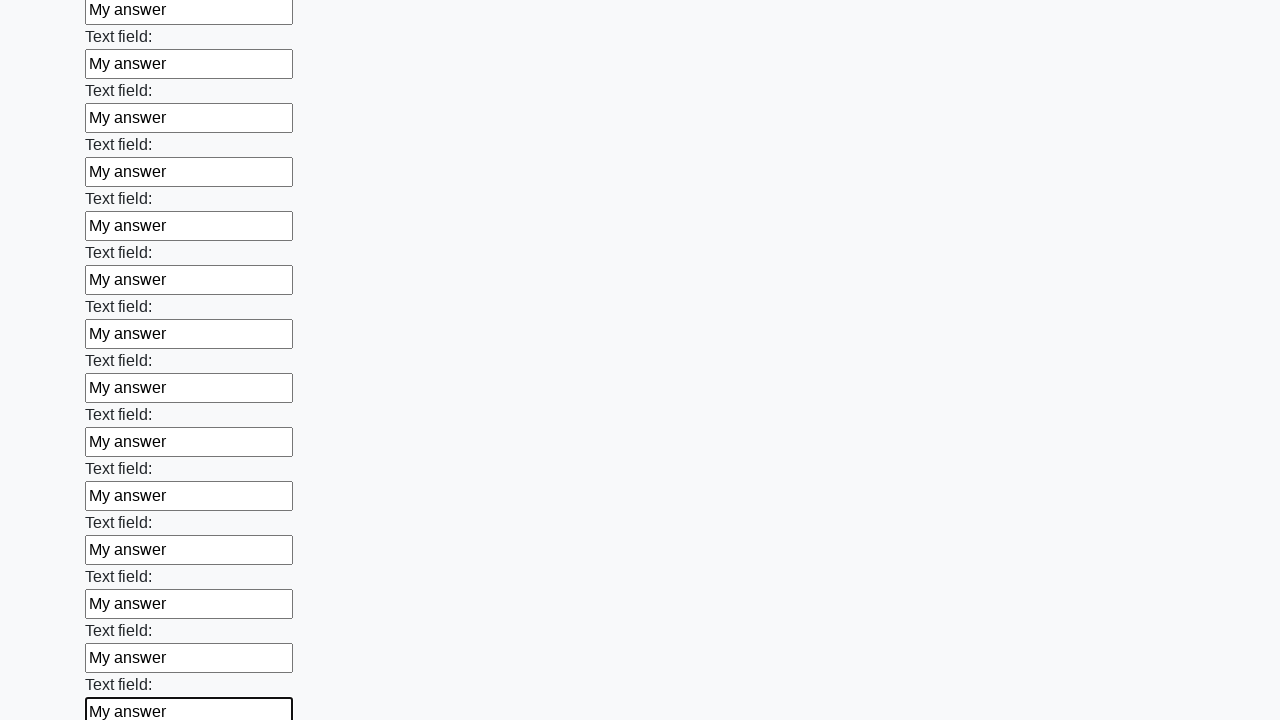

Filled input field with 'My answer' on xpath=//input >> nth=48
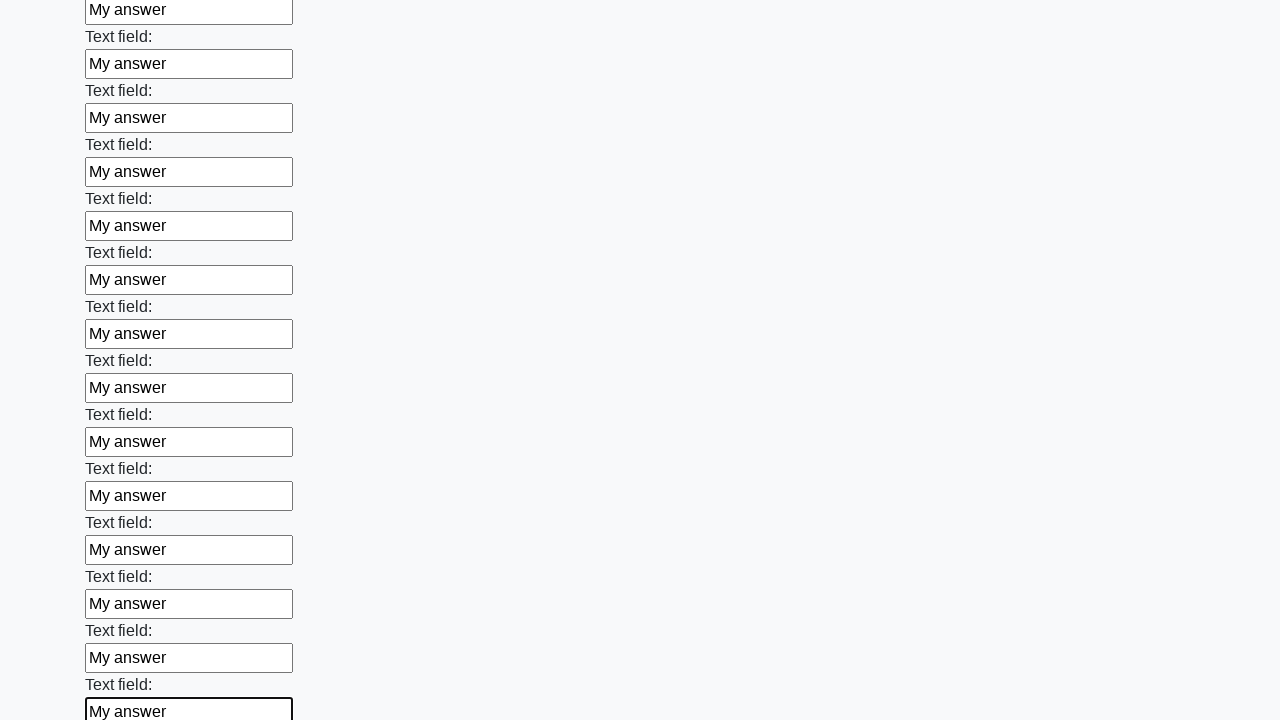

Filled input field with 'My answer' on xpath=//input >> nth=49
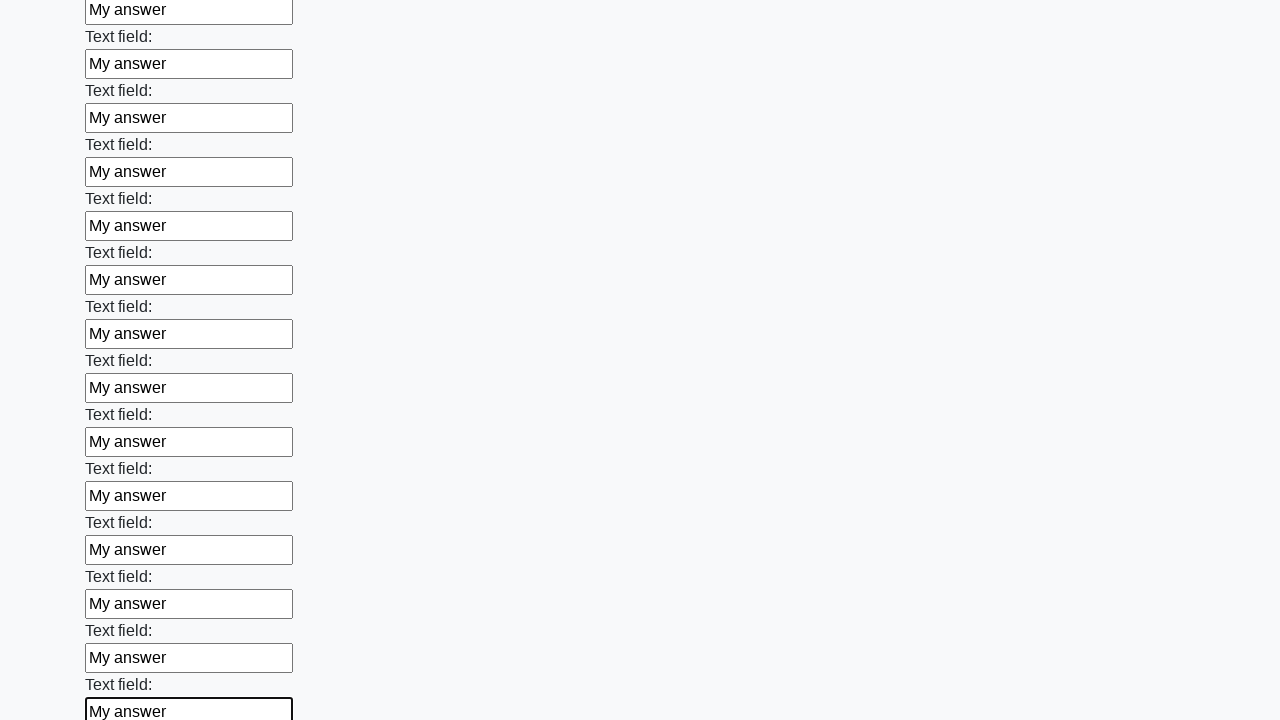

Filled input field with 'My answer' on xpath=//input >> nth=50
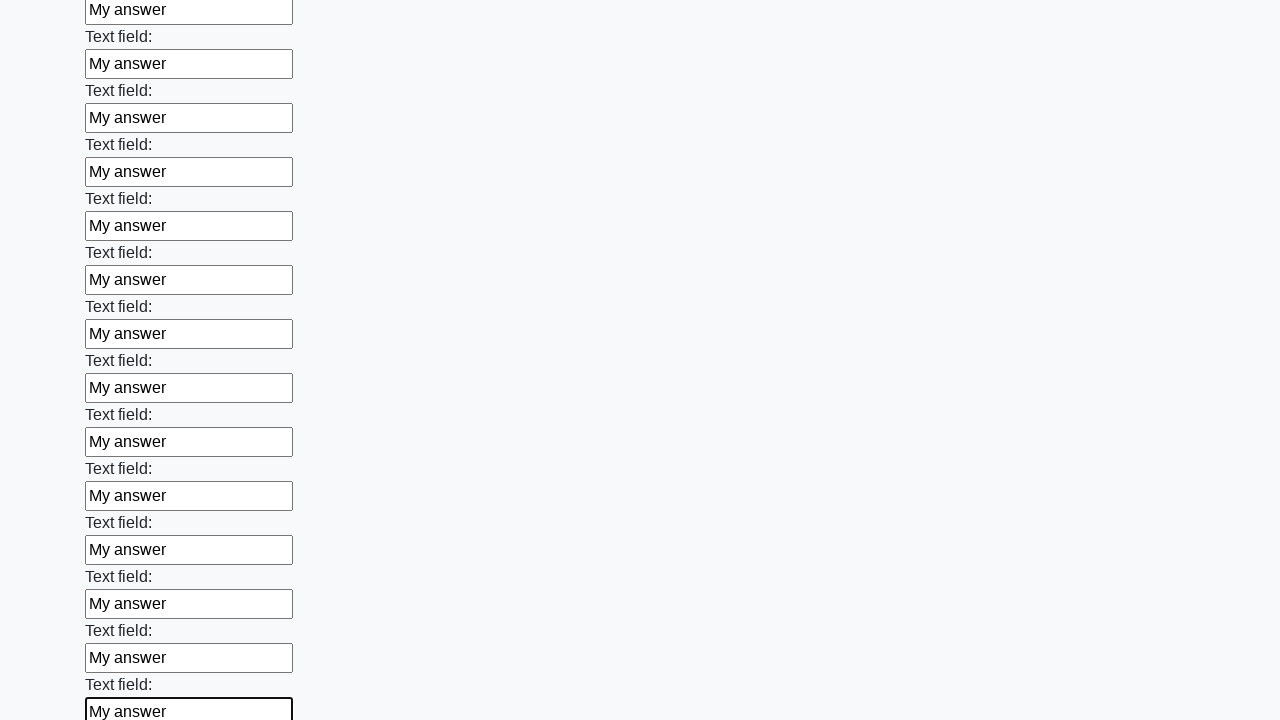

Filled input field with 'My answer' on xpath=//input >> nth=51
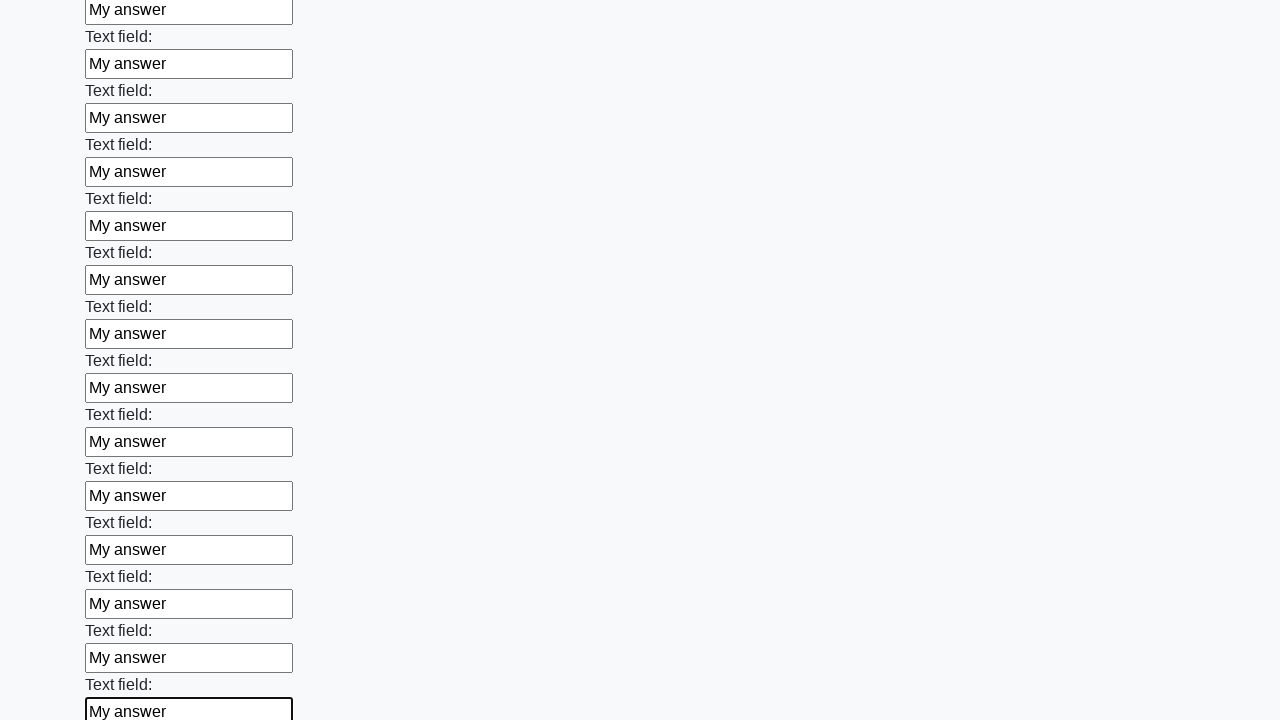

Filled input field with 'My answer' on xpath=//input >> nth=52
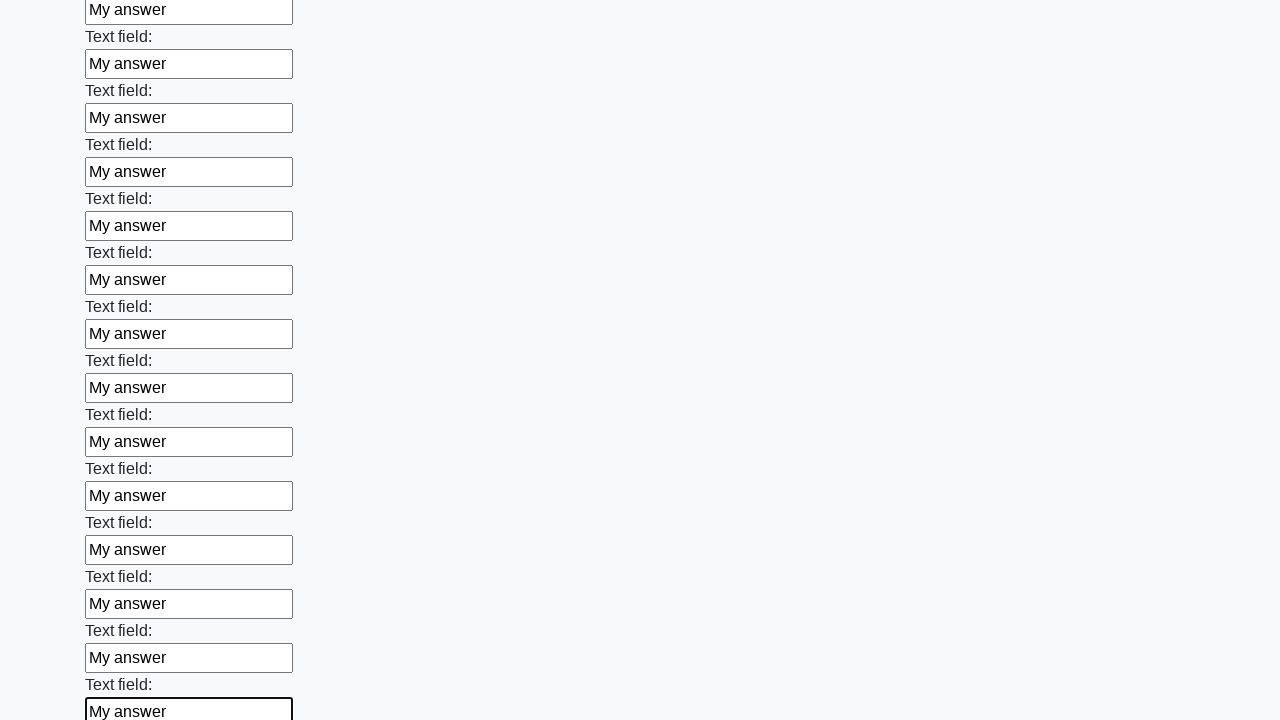

Filled input field with 'My answer' on xpath=//input >> nth=53
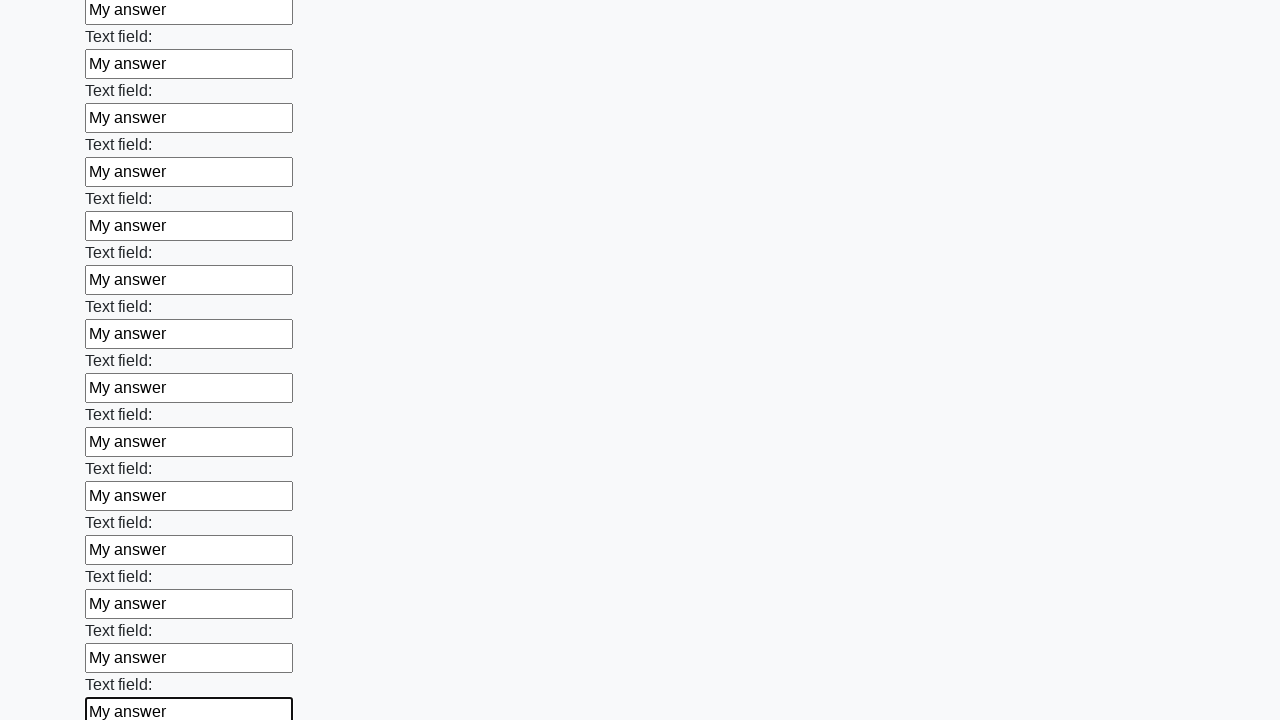

Filled input field with 'My answer' on xpath=//input >> nth=54
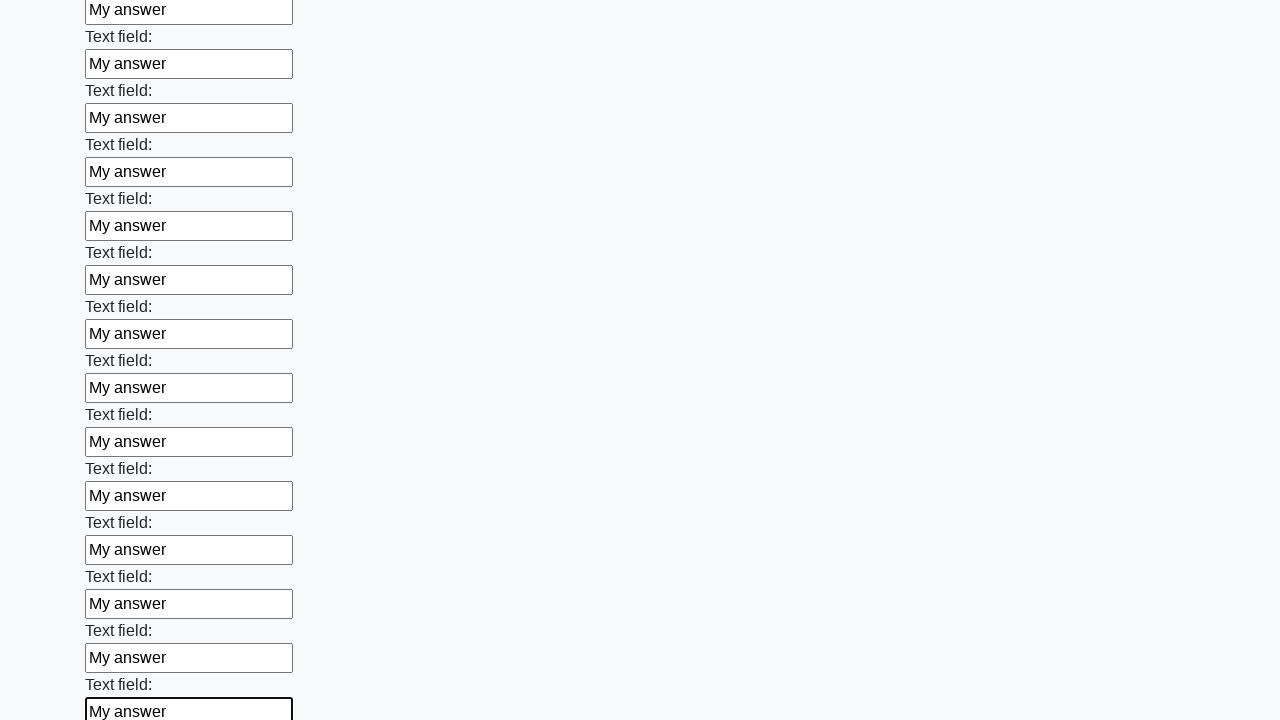

Filled input field with 'My answer' on xpath=//input >> nth=55
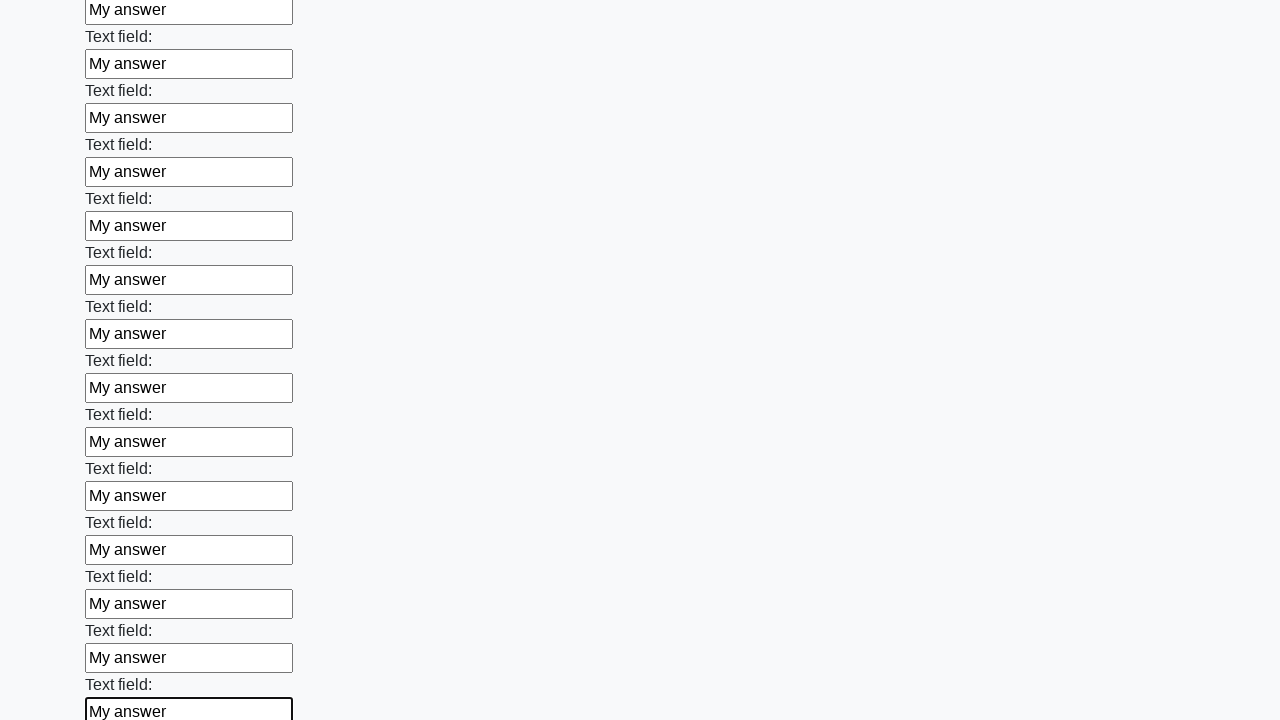

Filled input field with 'My answer' on xpath=//input >> nth=56
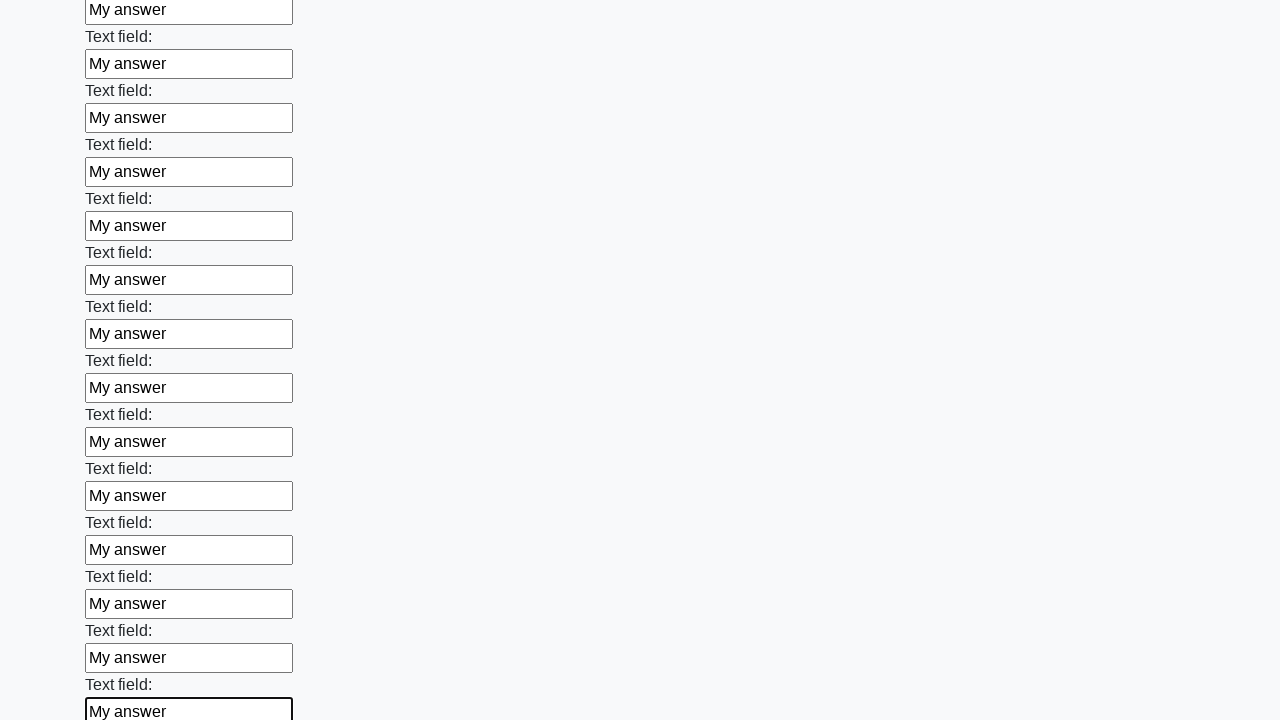

Filled input field with 'My answer' on xpath=//input >> nth=57
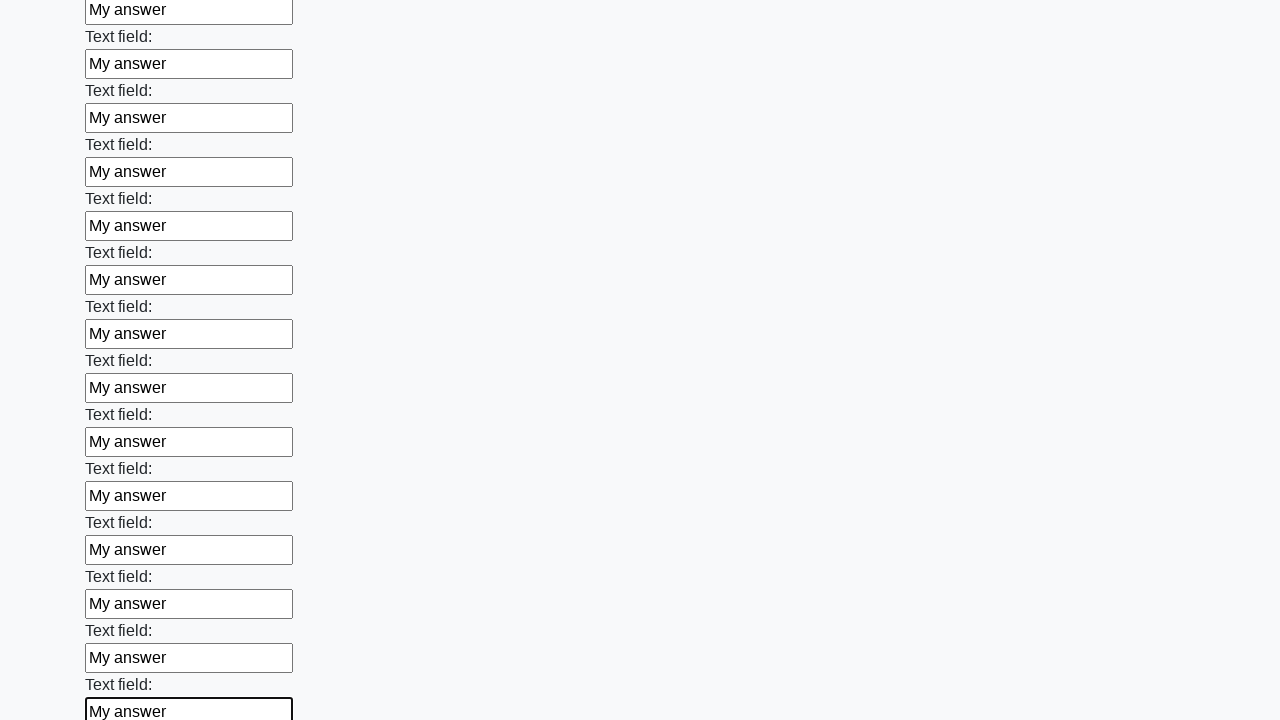

Filled input field with 'My answer' on xpath=//input >> nth=58
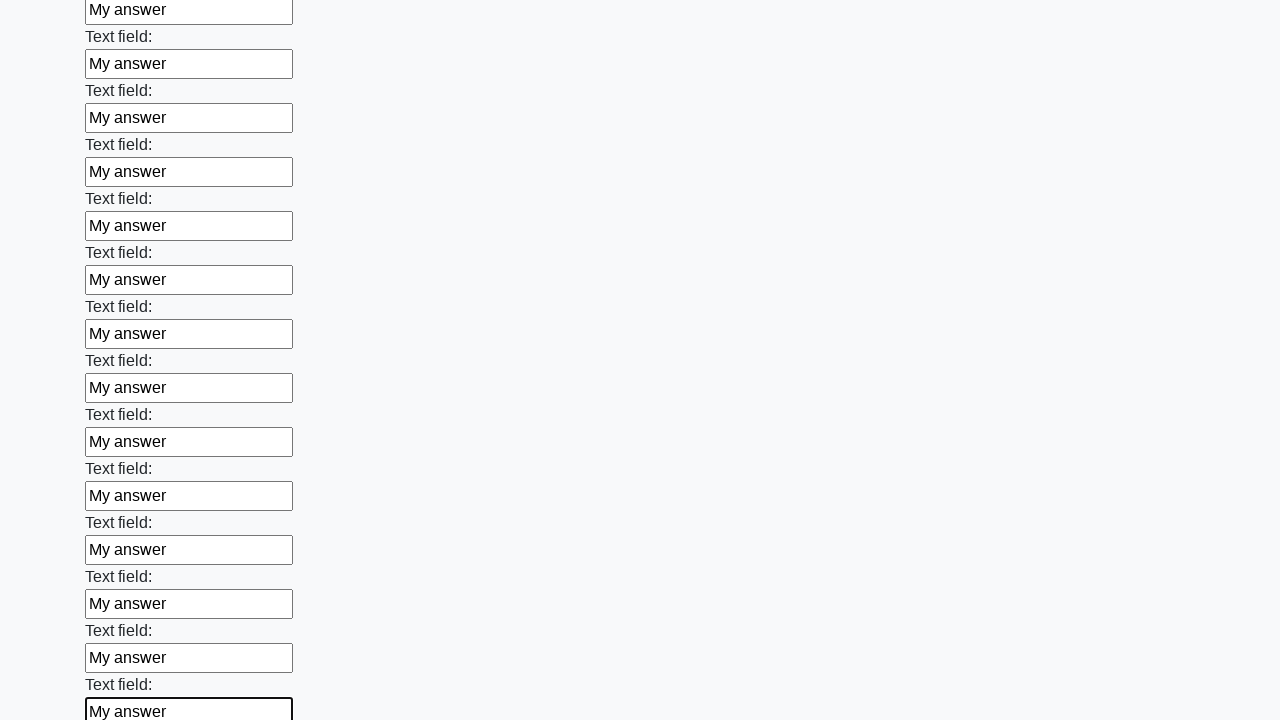

Filled input field with 'My answer' on xpath=//input >> nth=59
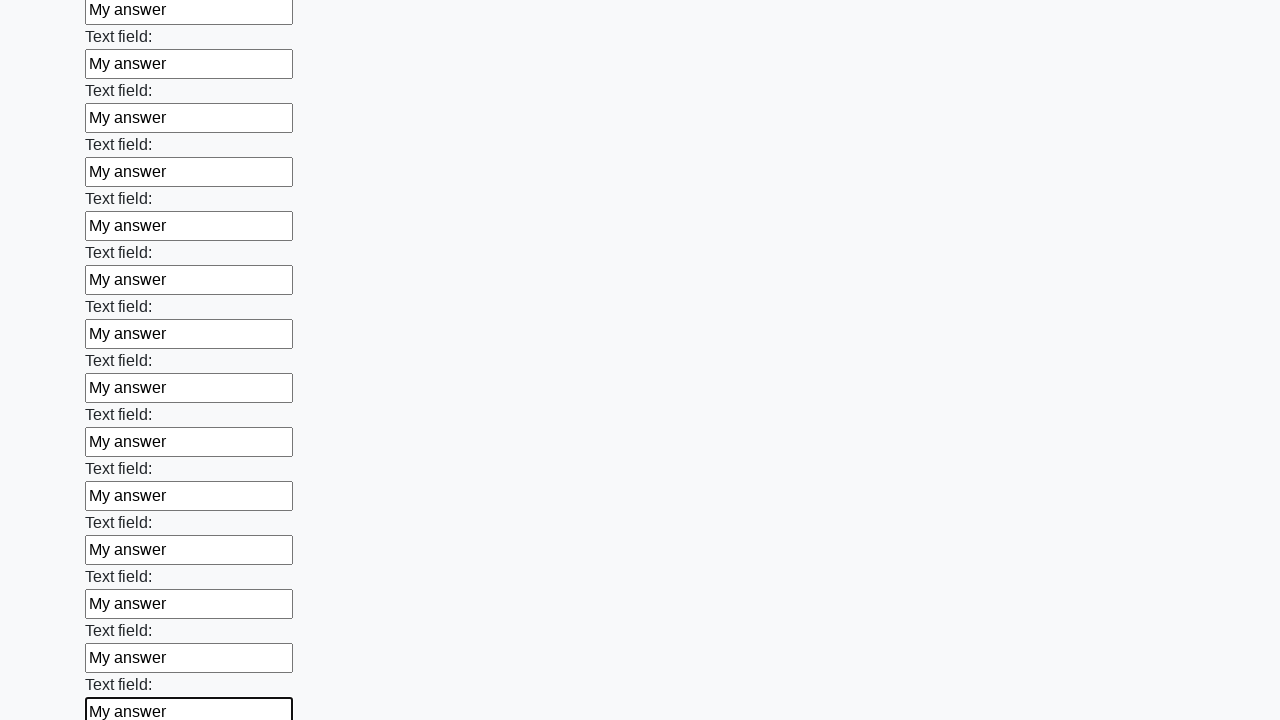

Filled input field with 'My answer' on xpath=//input >> nth=60
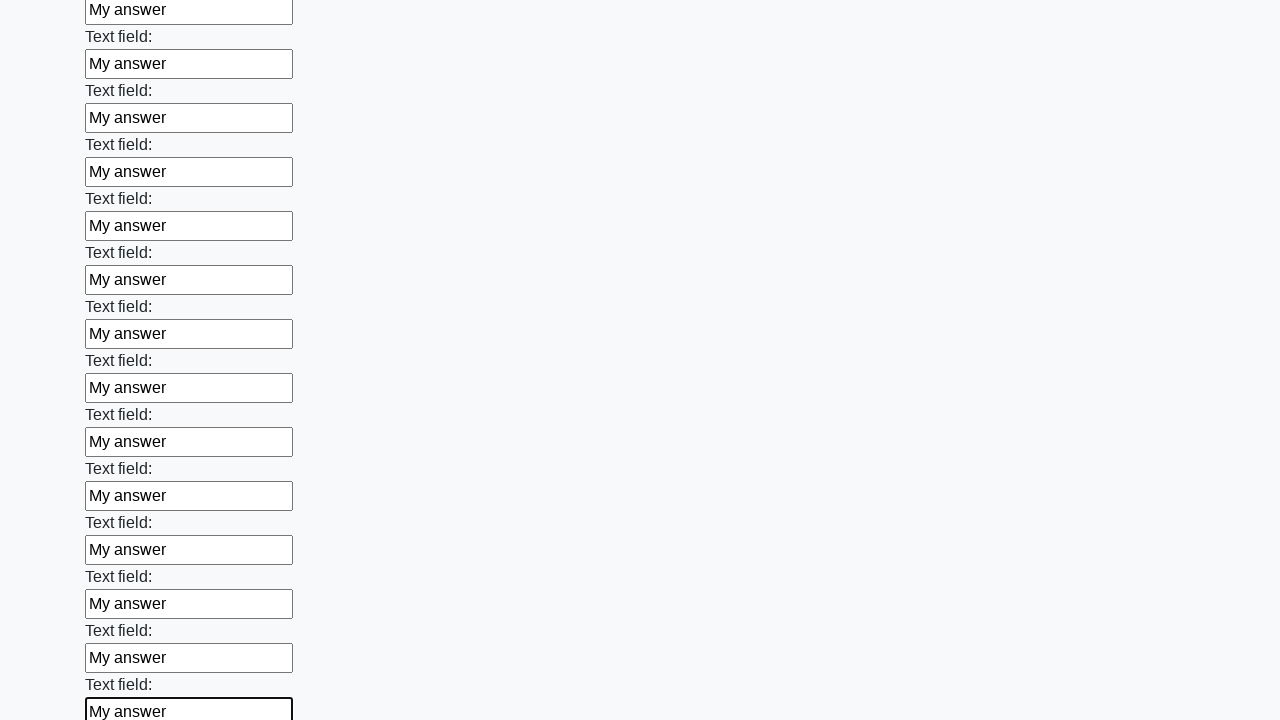

Filled input field with 'My answer' on xpath=//input >> nth=61
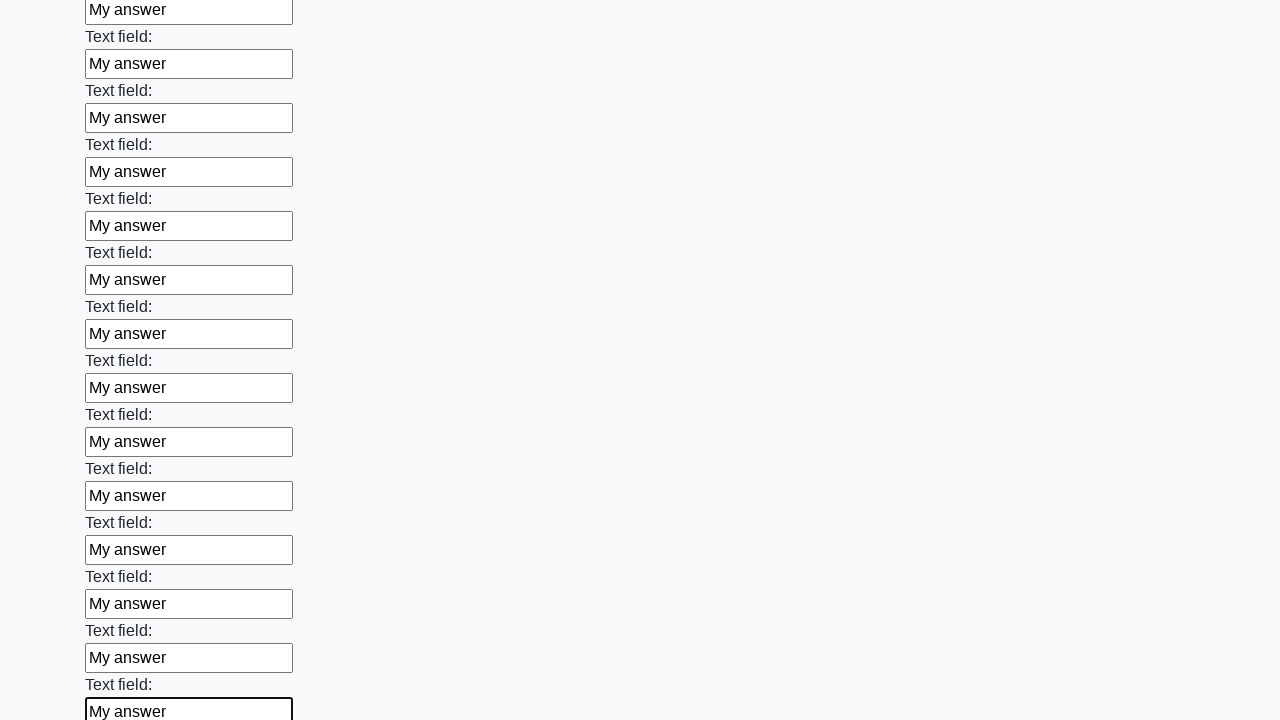

Filled input field with 'My answer' on xpath=//input >> nth=62
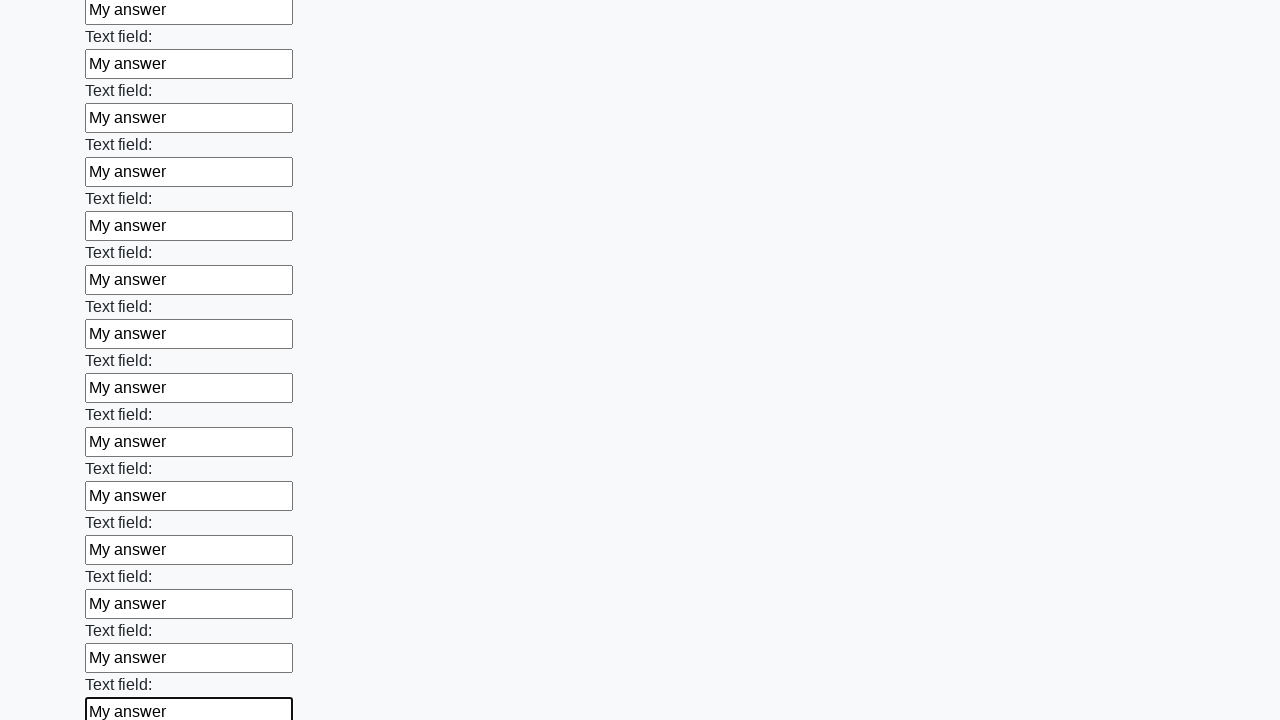

Filled input field with 'My answer' on xpath=//input >> nth=63
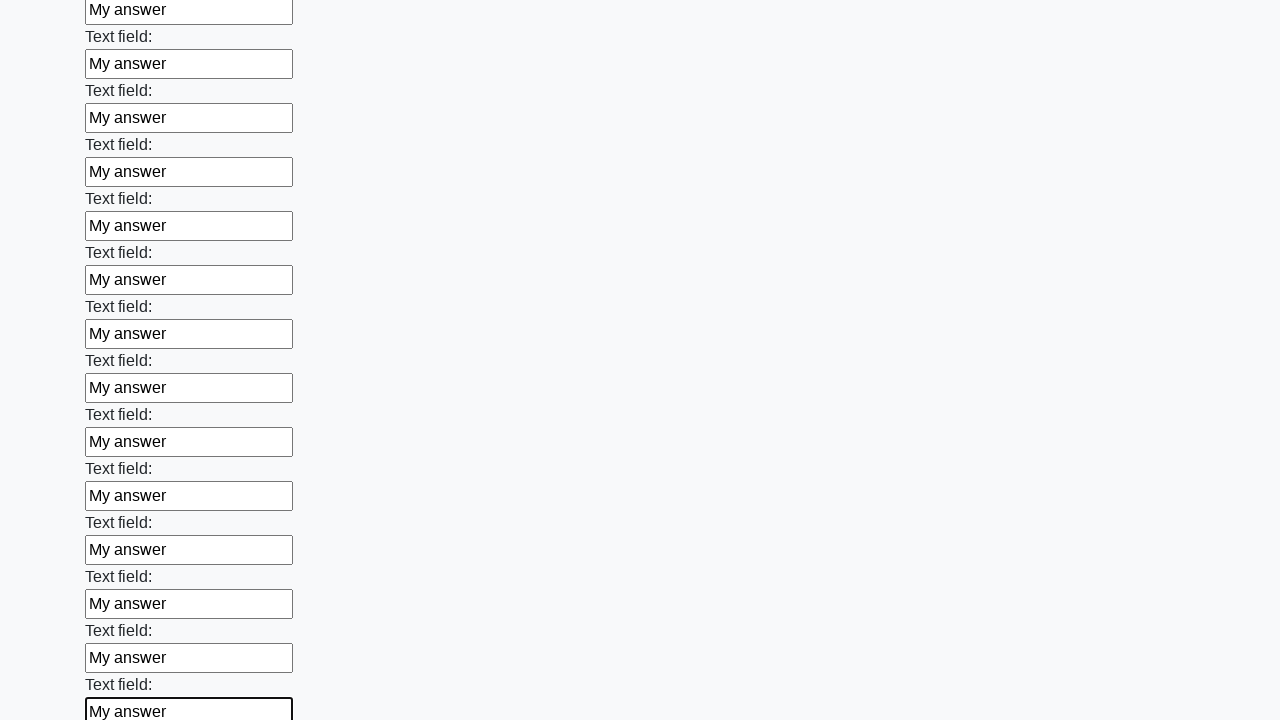

Filled input field with 'My answer' on xpath=//input >> nth=64
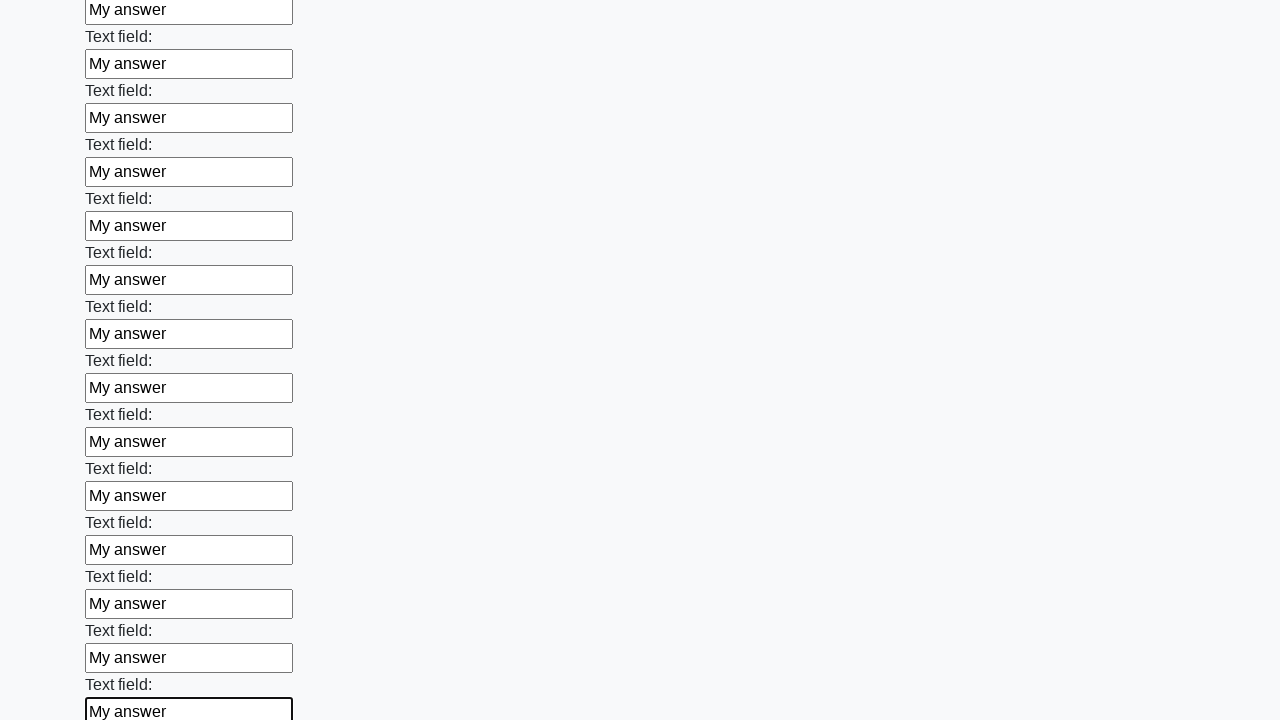

Filled input field with 'My answer' on xpath=//input >> nth=65
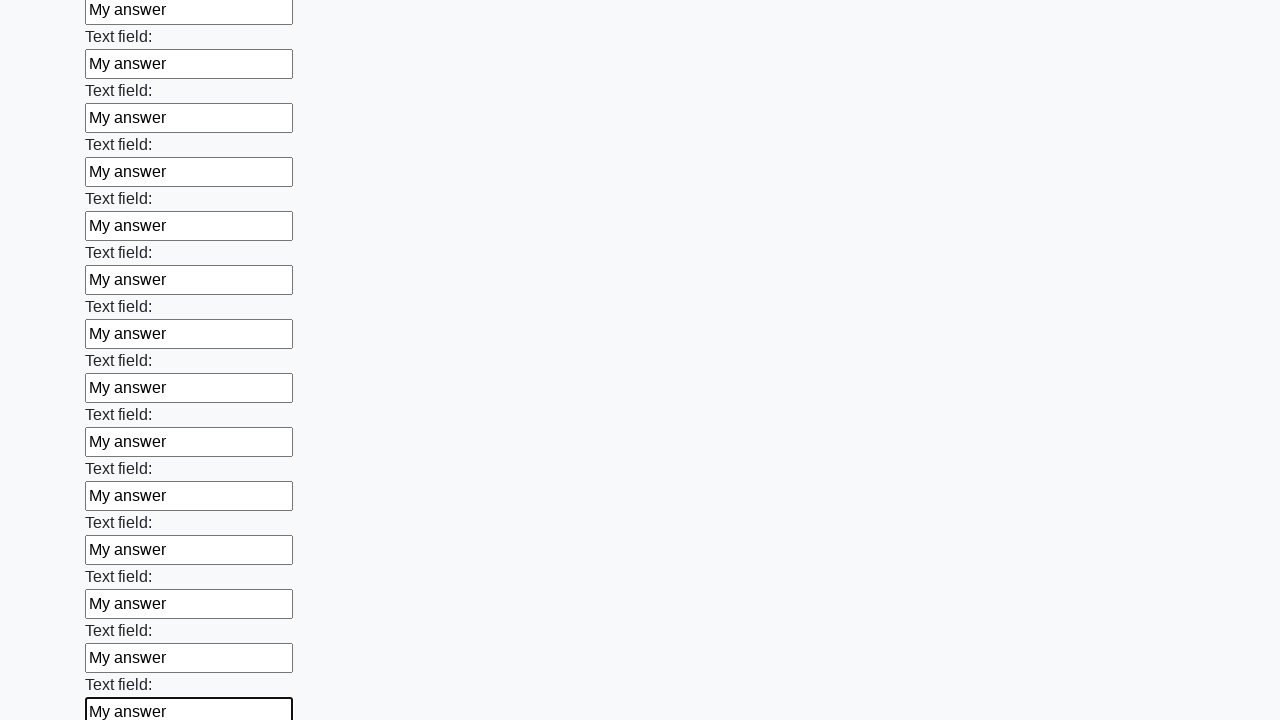

Filled input field with 'My answer' on xpath=//input >> nth=66
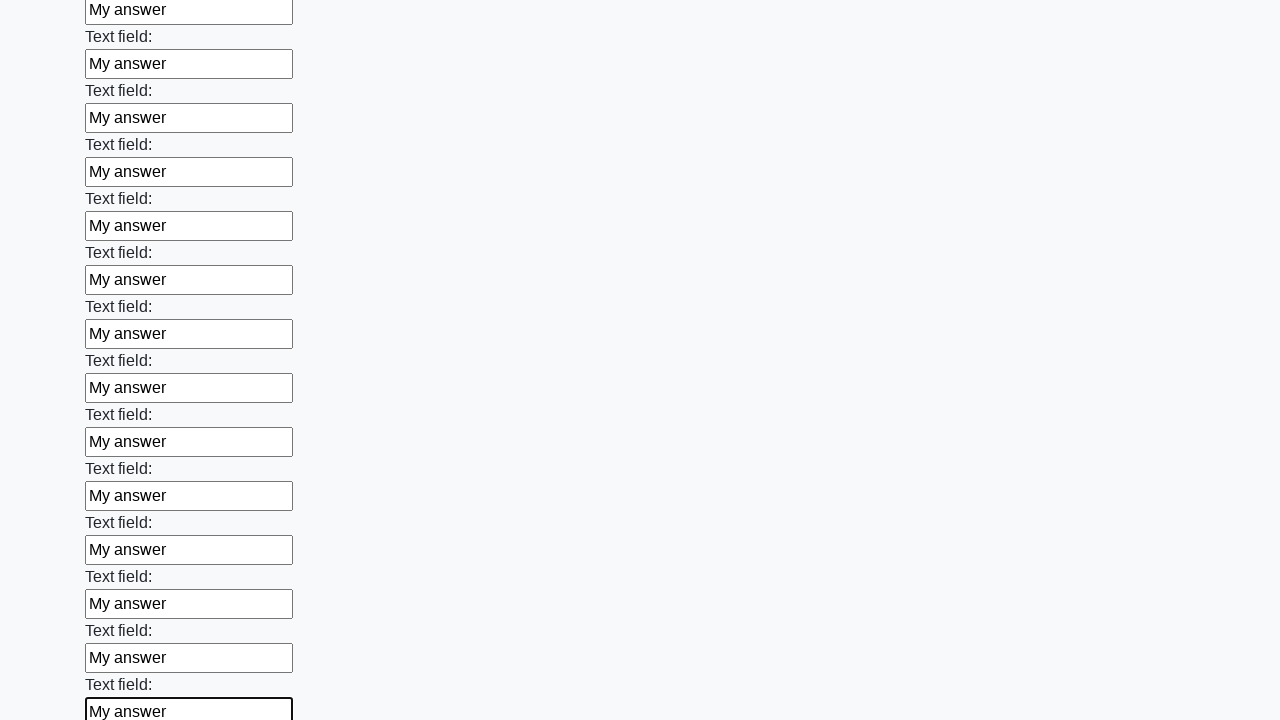

Filled input field with 'My answer' on xpath=//input >> nth=67
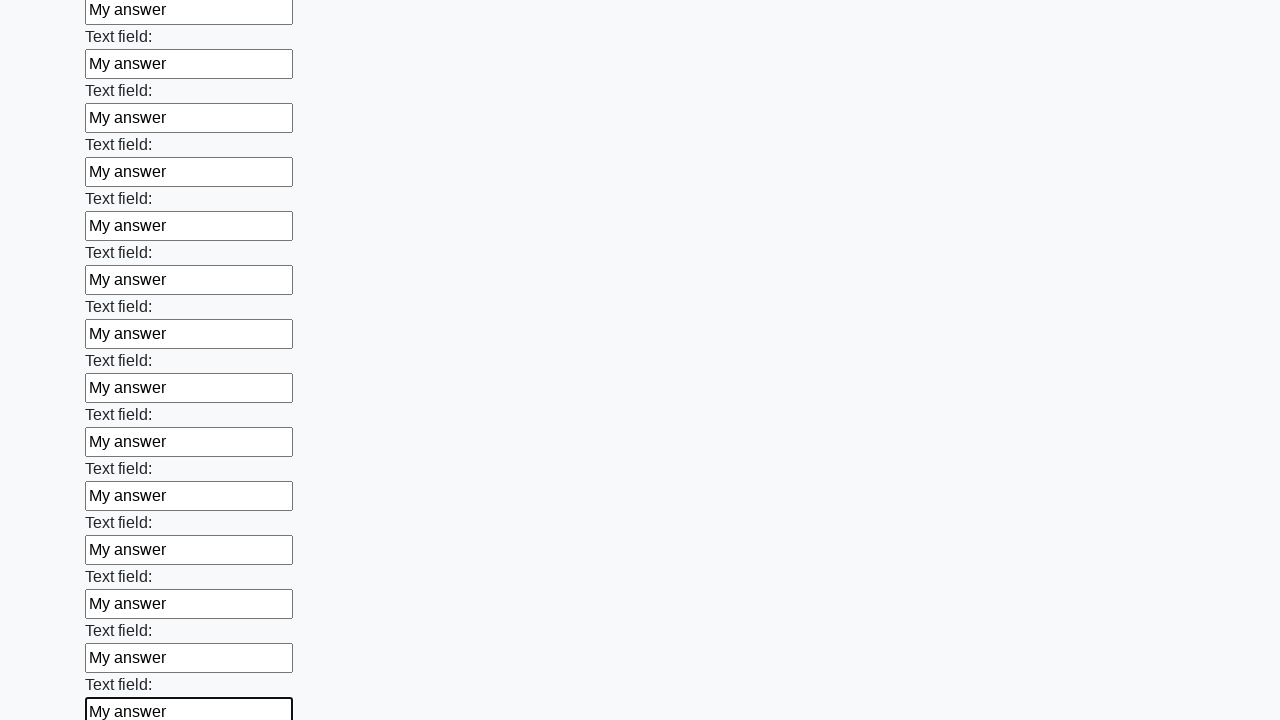

Filled input field with 'My answer' on xpath=//input >> nth=68
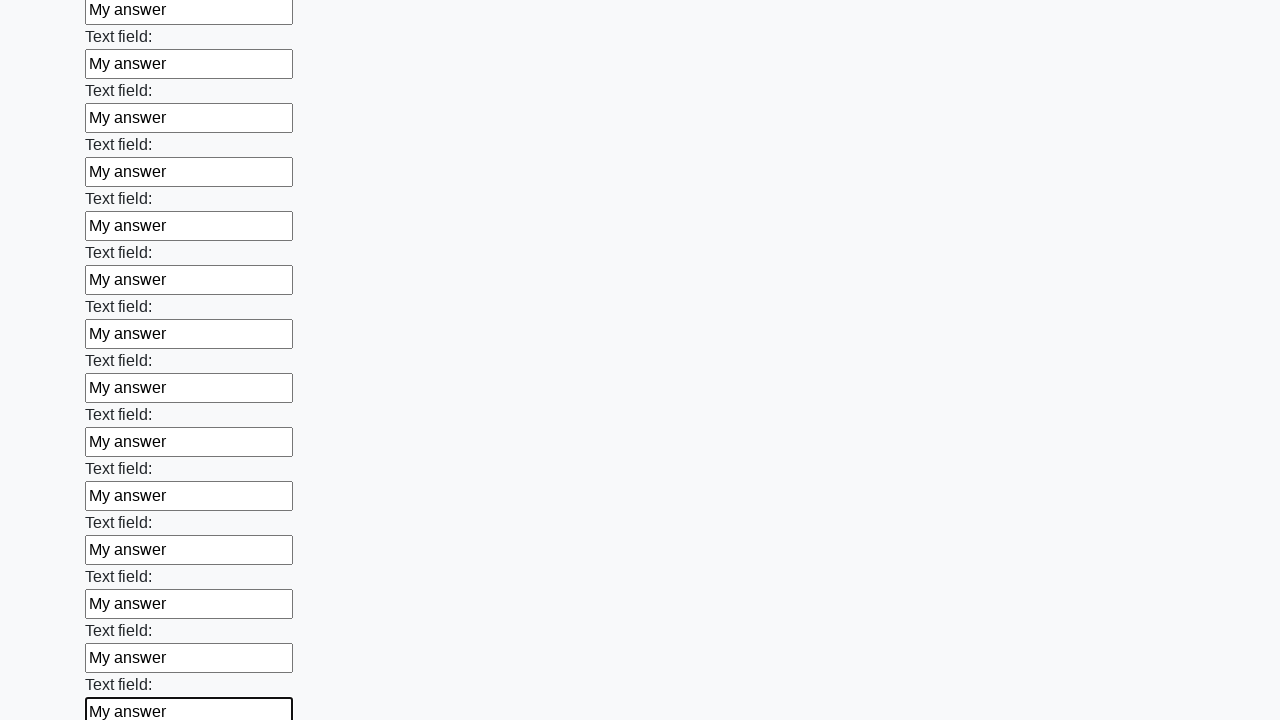

Filled input field with 'My answer' on xpath=//input >> nth=69
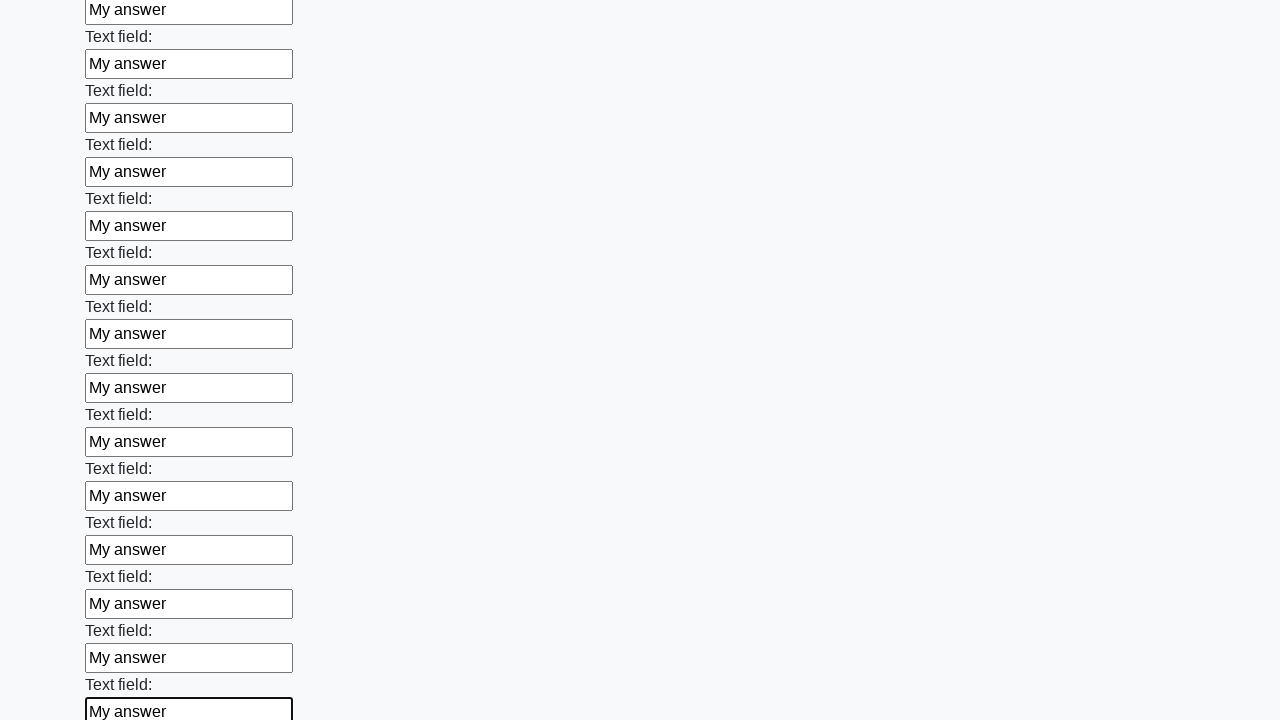

Filled input field with 'My answer' on xpath=//input >> nth=70
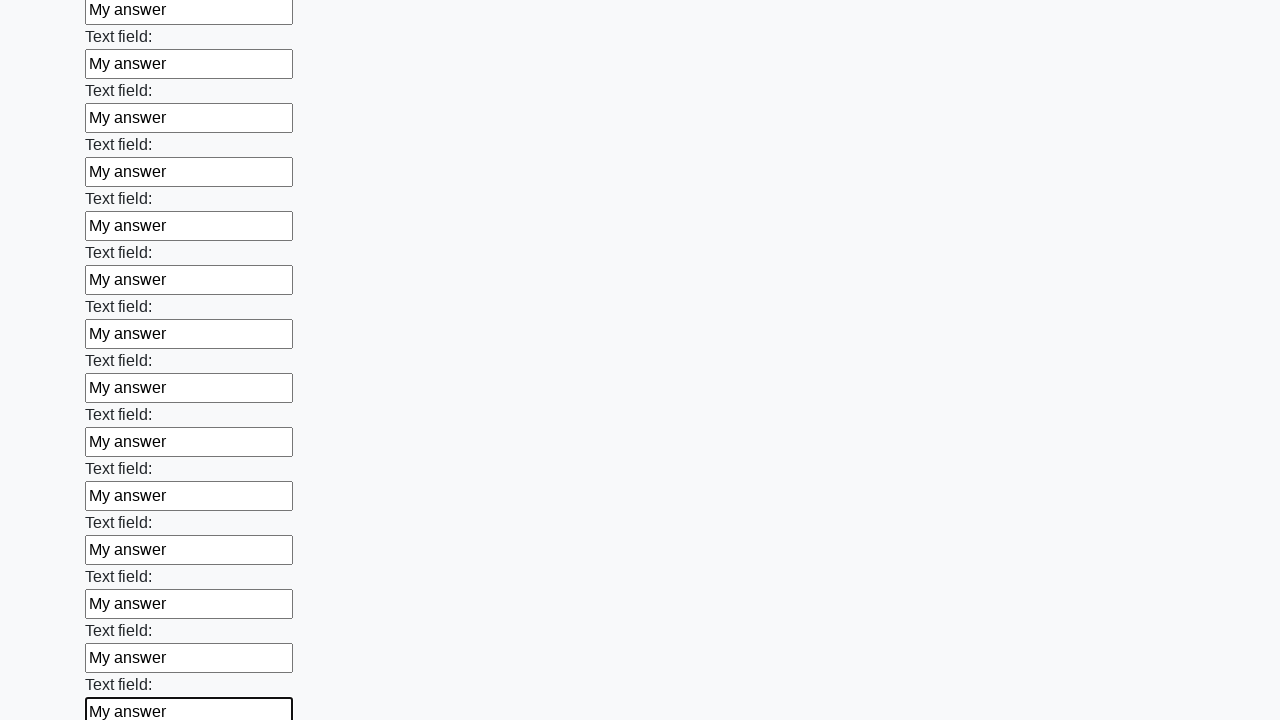

Filled input field with 'My answer' on xpath=//input >> nth=71
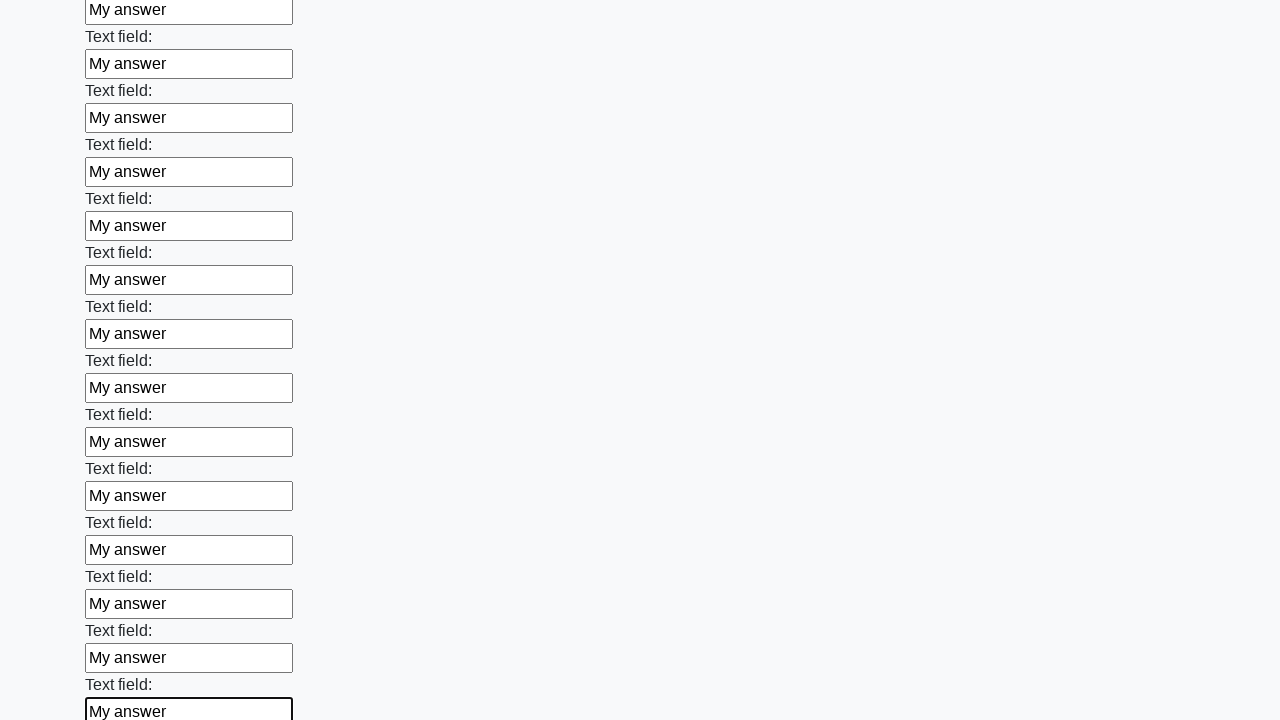

Filled input field with 'My answer' on xpath=//input >> nth=72
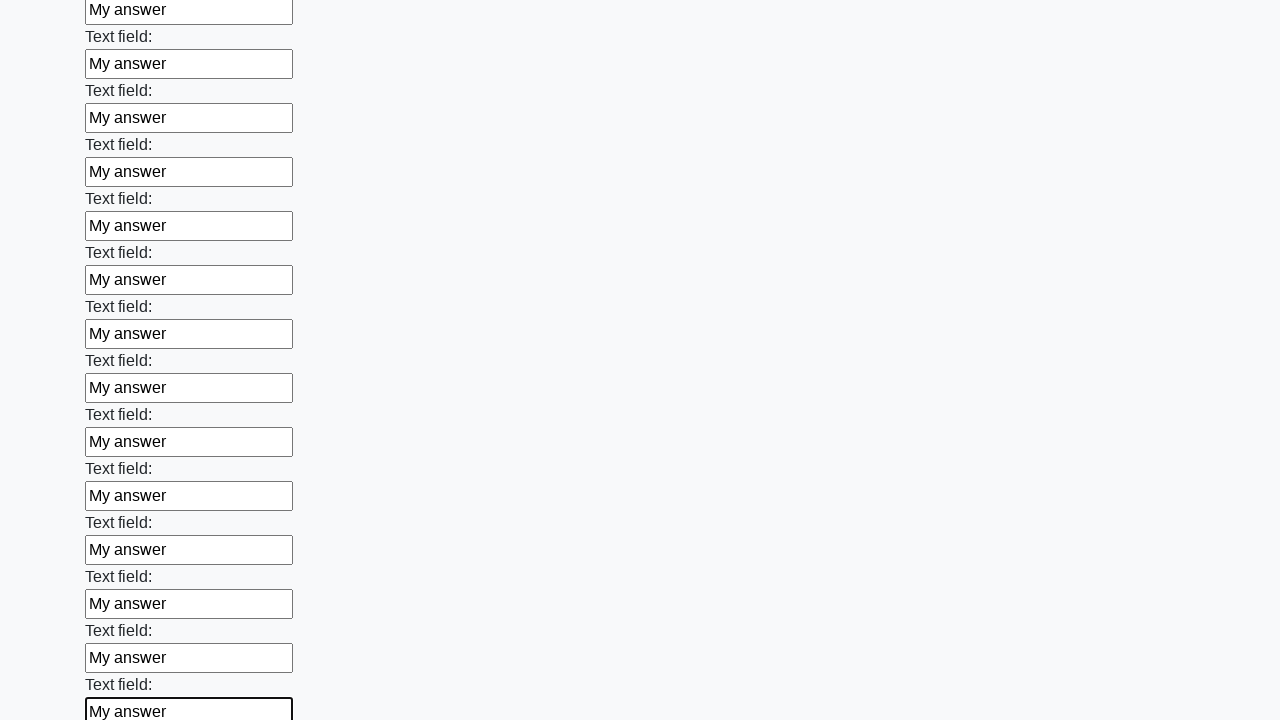

Filled input field with 'My answer' on xpath=//input >> nth=73
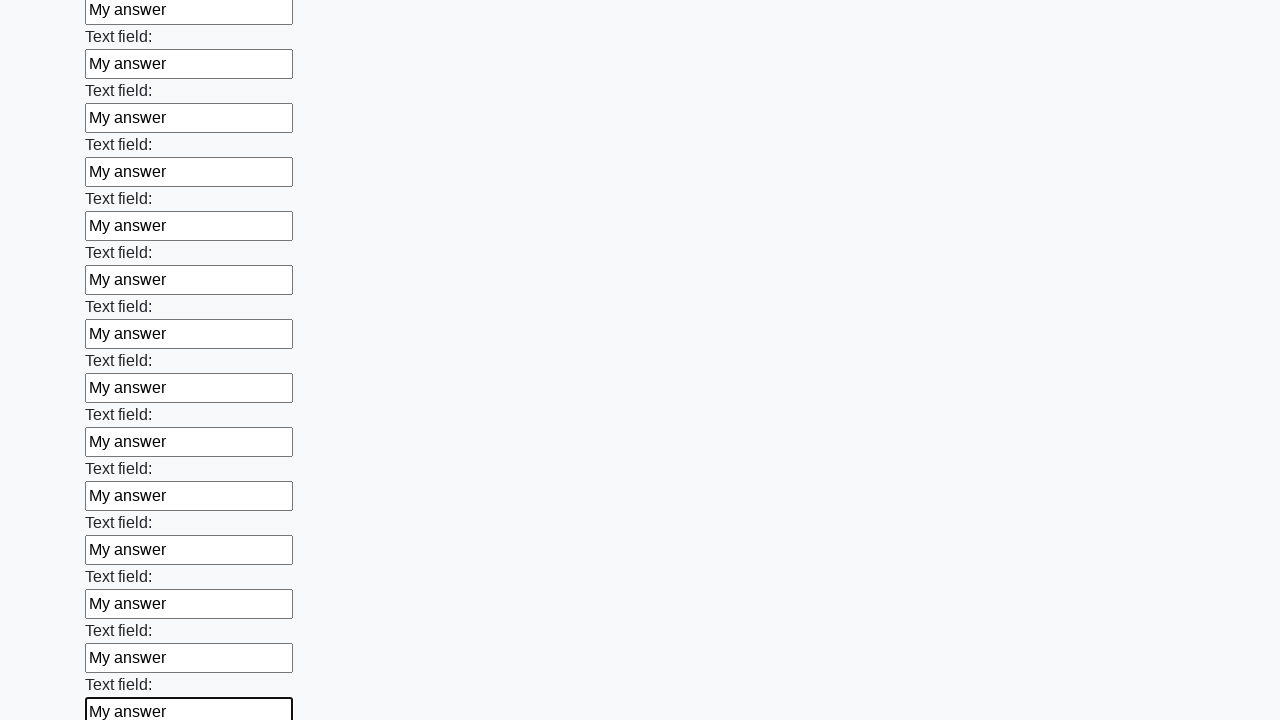

Filled input field with 'My answer' on xpath=//input >> nth=74
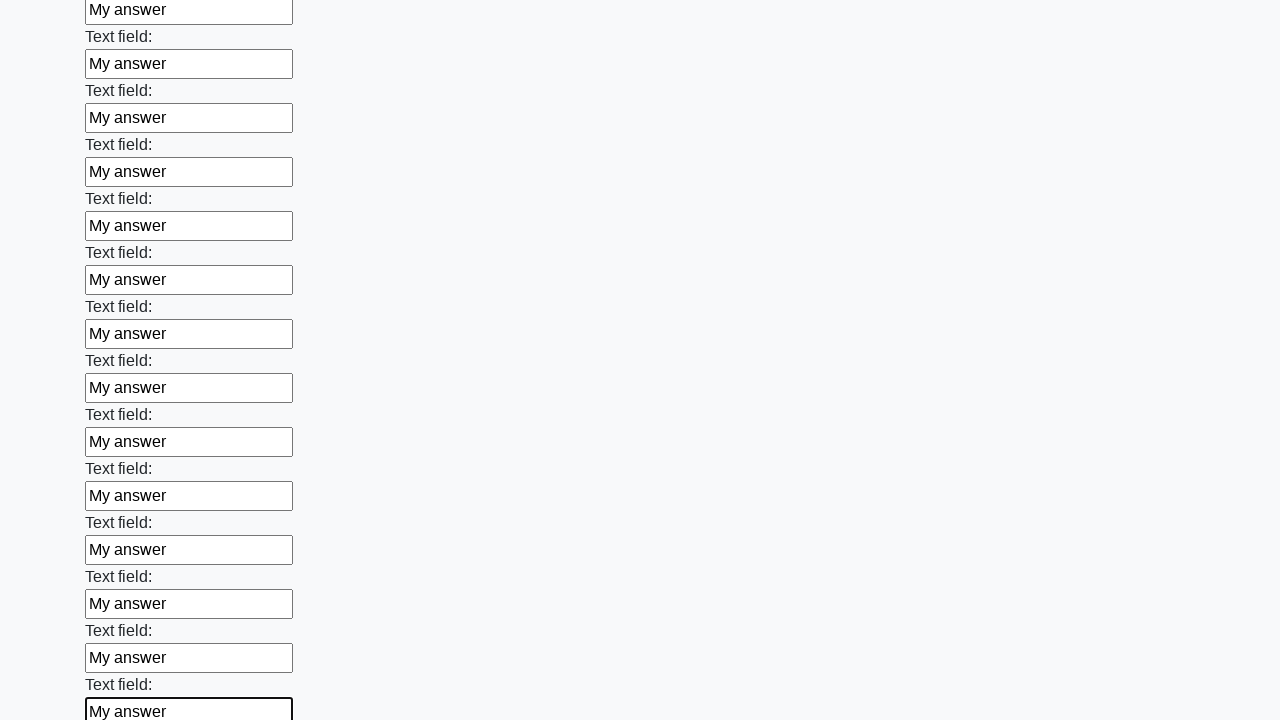

Filled input field with 'My answer' on xpath=//input >> nth=75
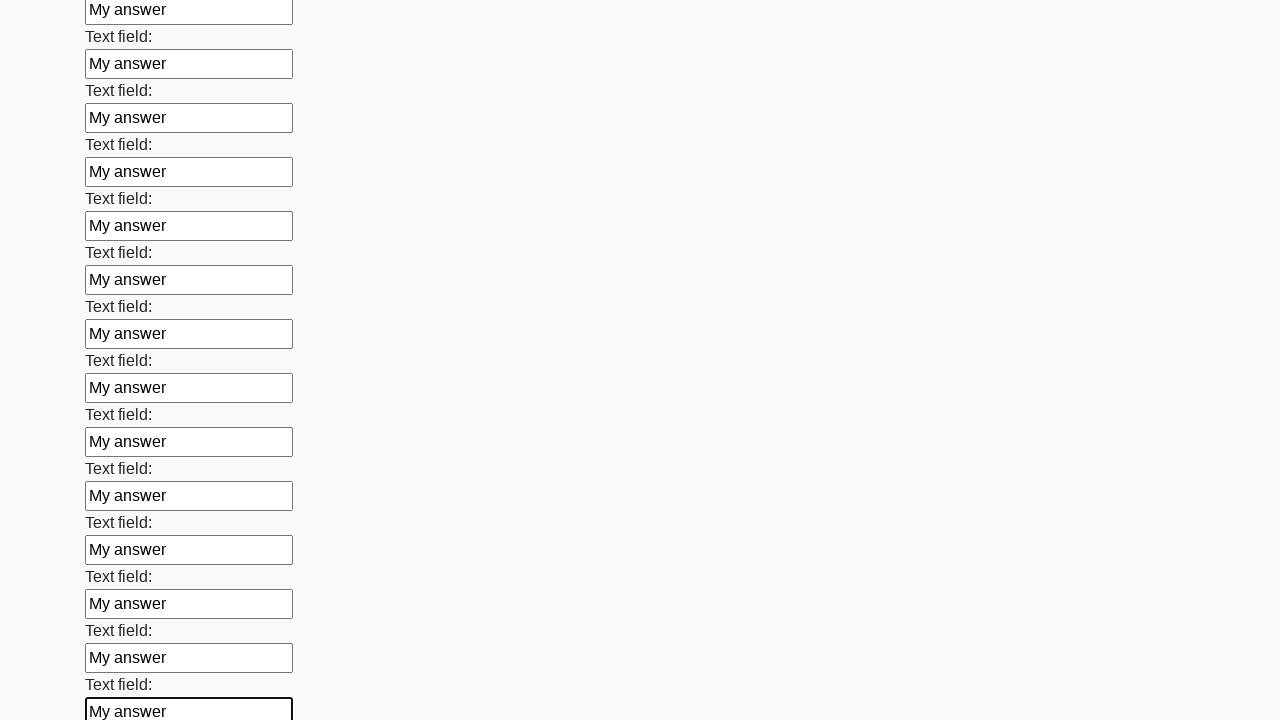

Filled input field with 'My answer' on xpath=//input >> nth=76
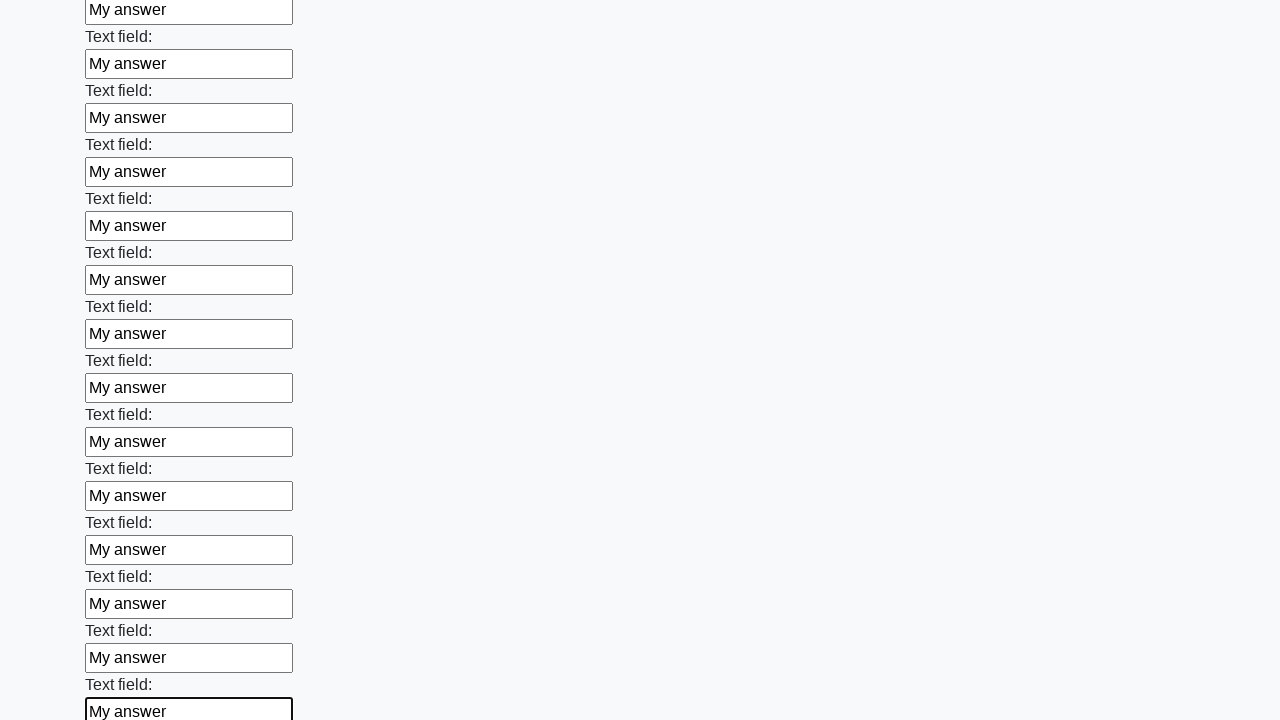

Filled input field with 'My answer' on xpath=//input >> nth=77
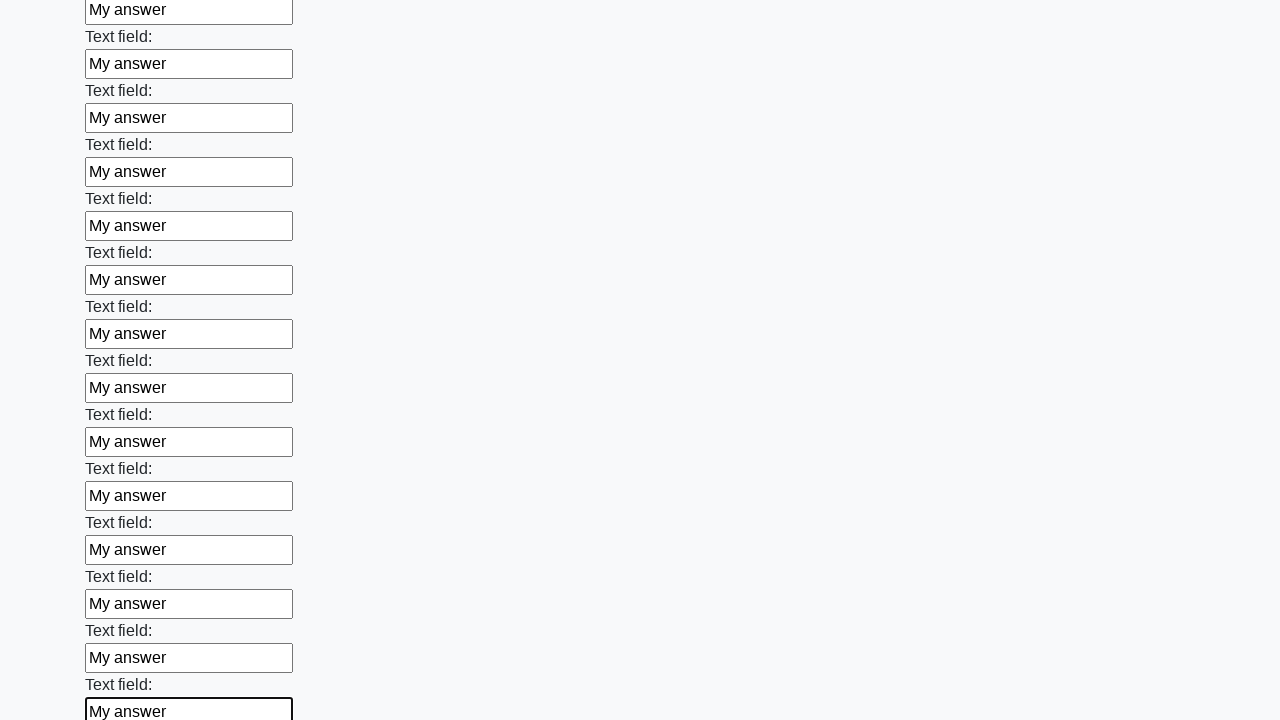

Filled input field with 'My answer' on xpath=//input >> nth=78
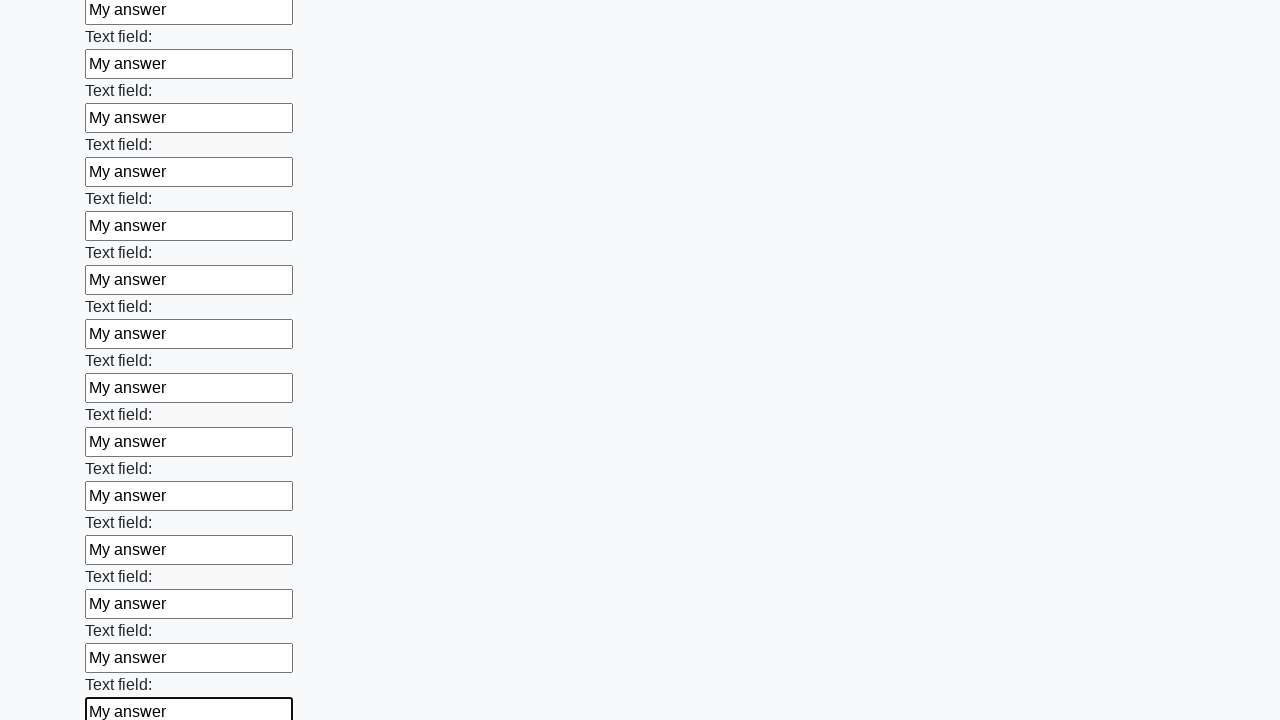

Filled input field with 'My answer' on xpath=//input >> nth=79
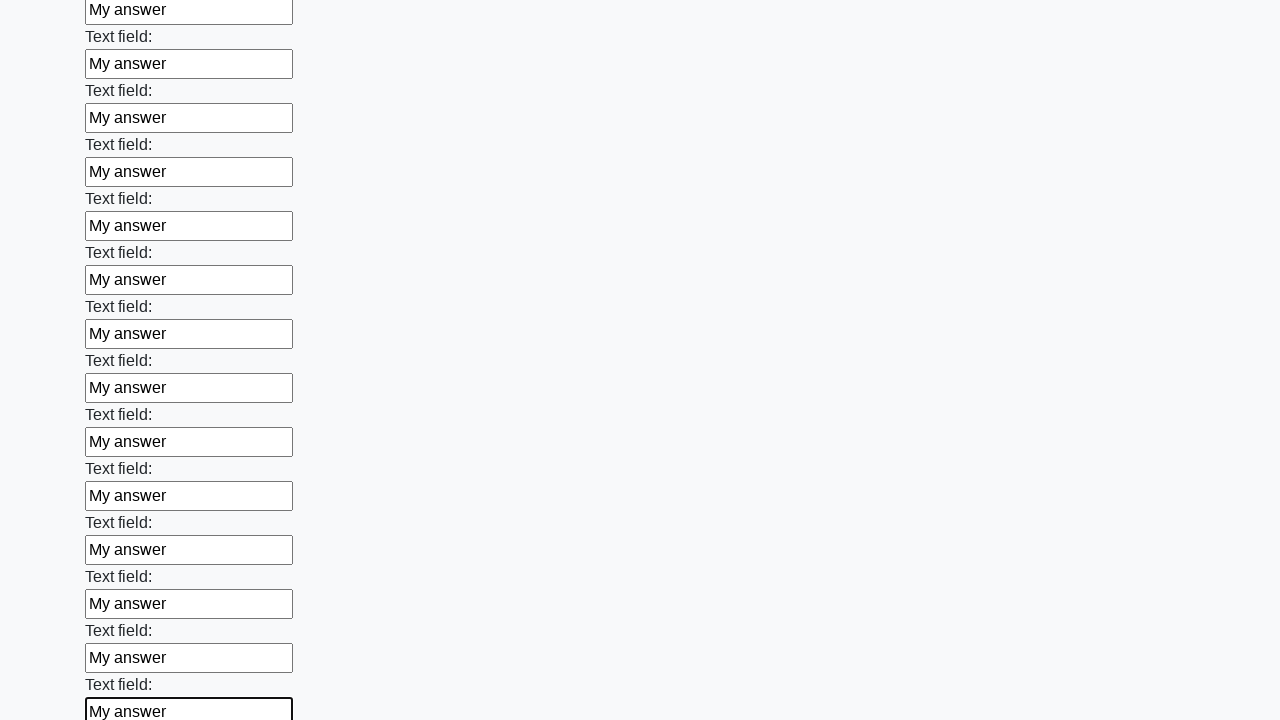

Filled input field with 'My answer' on xpath=//input >> nth=80
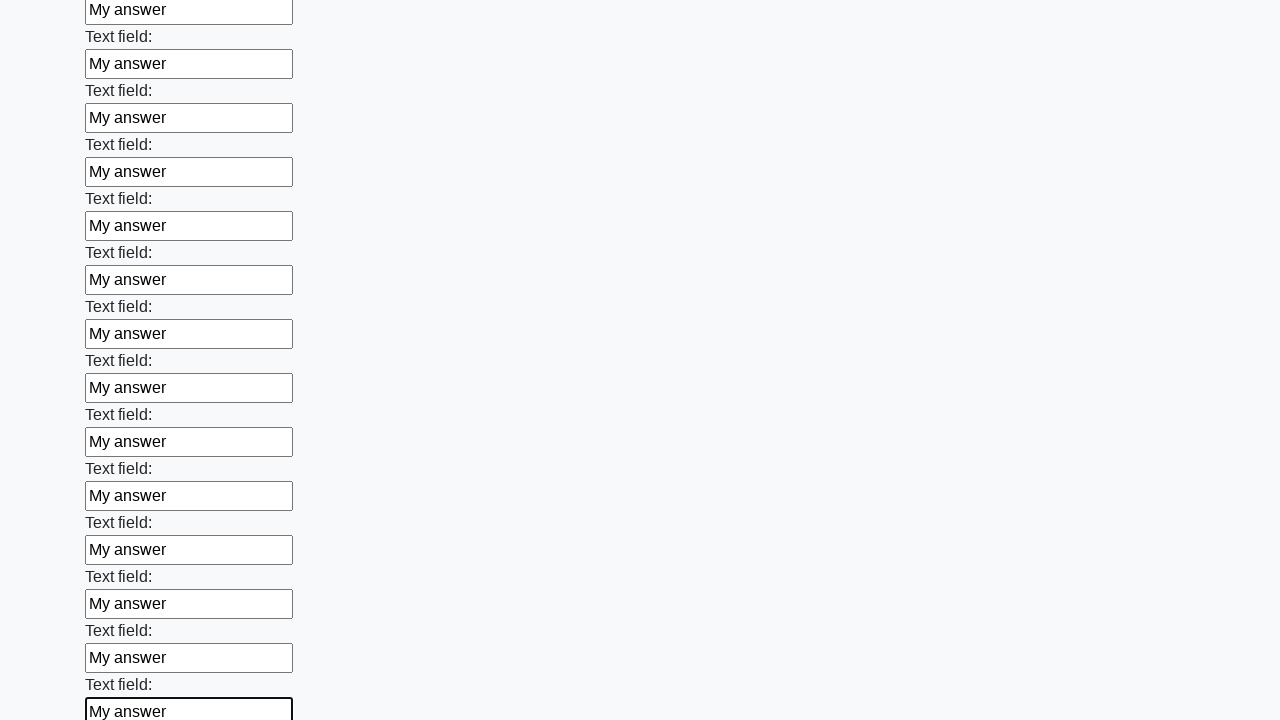

Filled input field with 'My answer' on xpath=//input >> nth=81
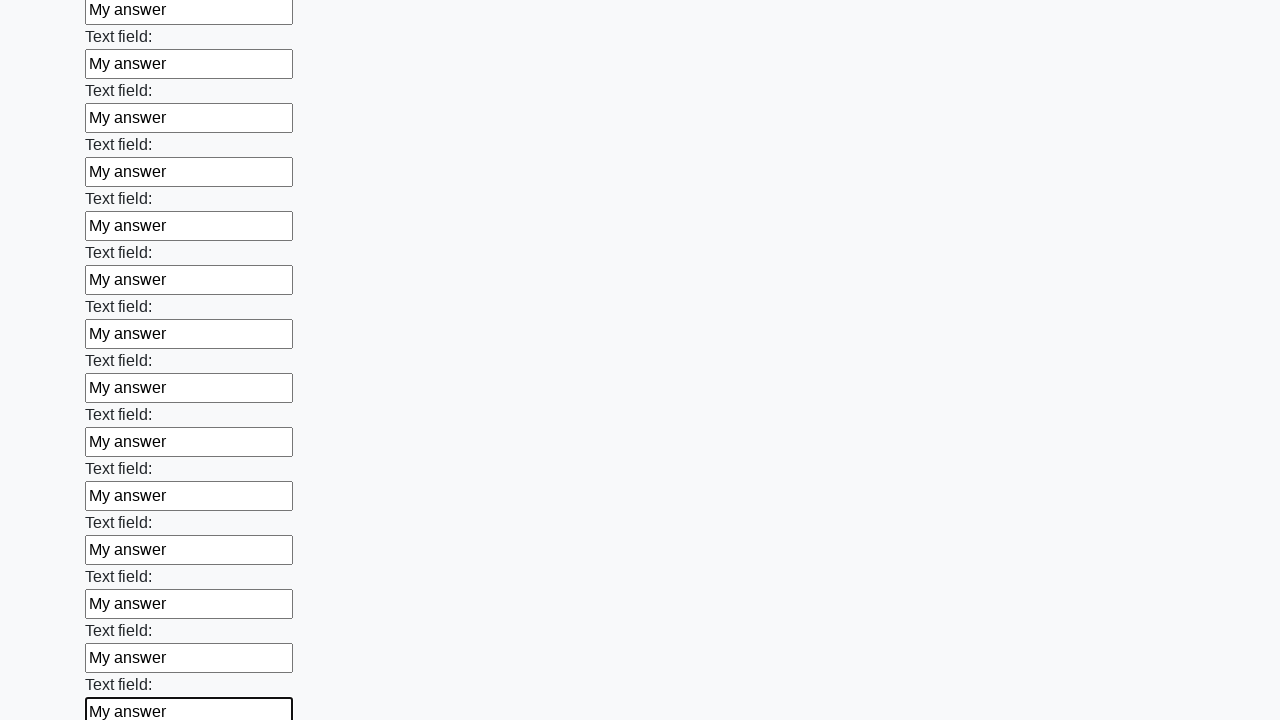

Filled input field with 'My answer' on xpath=//input >> nth=82
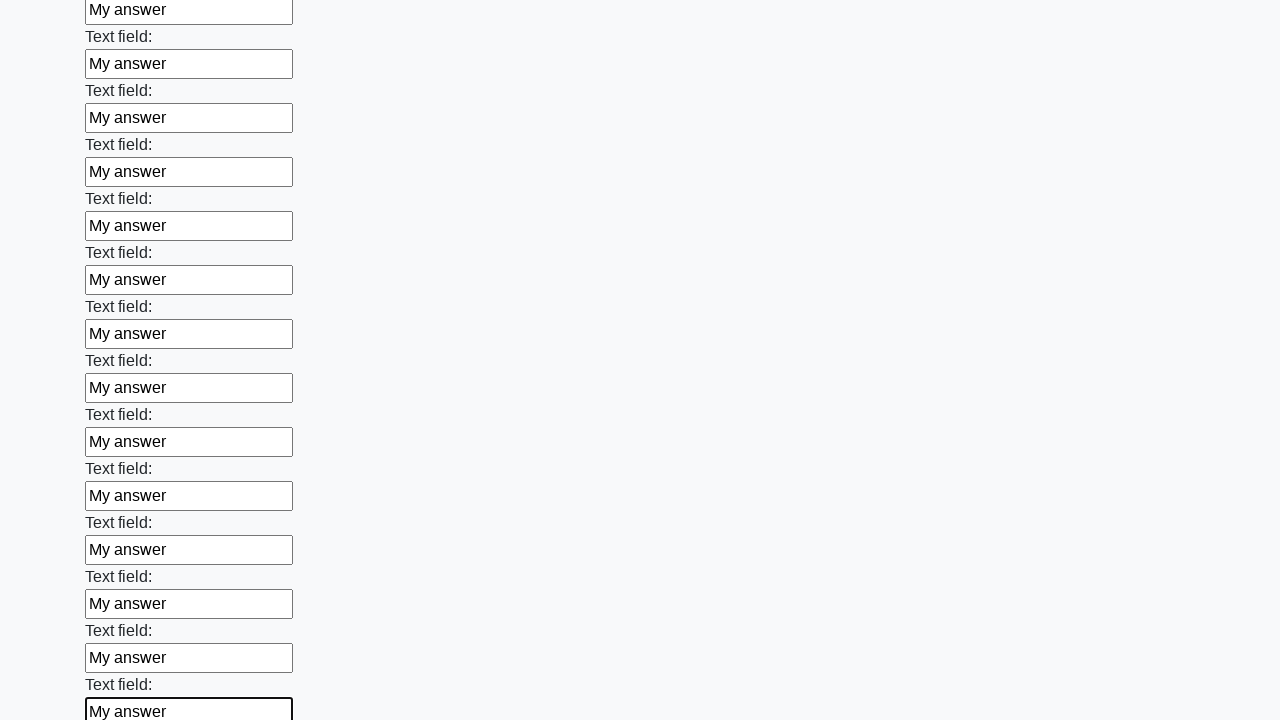

Filled input field with 'My answer' on xpath=//input >> nth=83
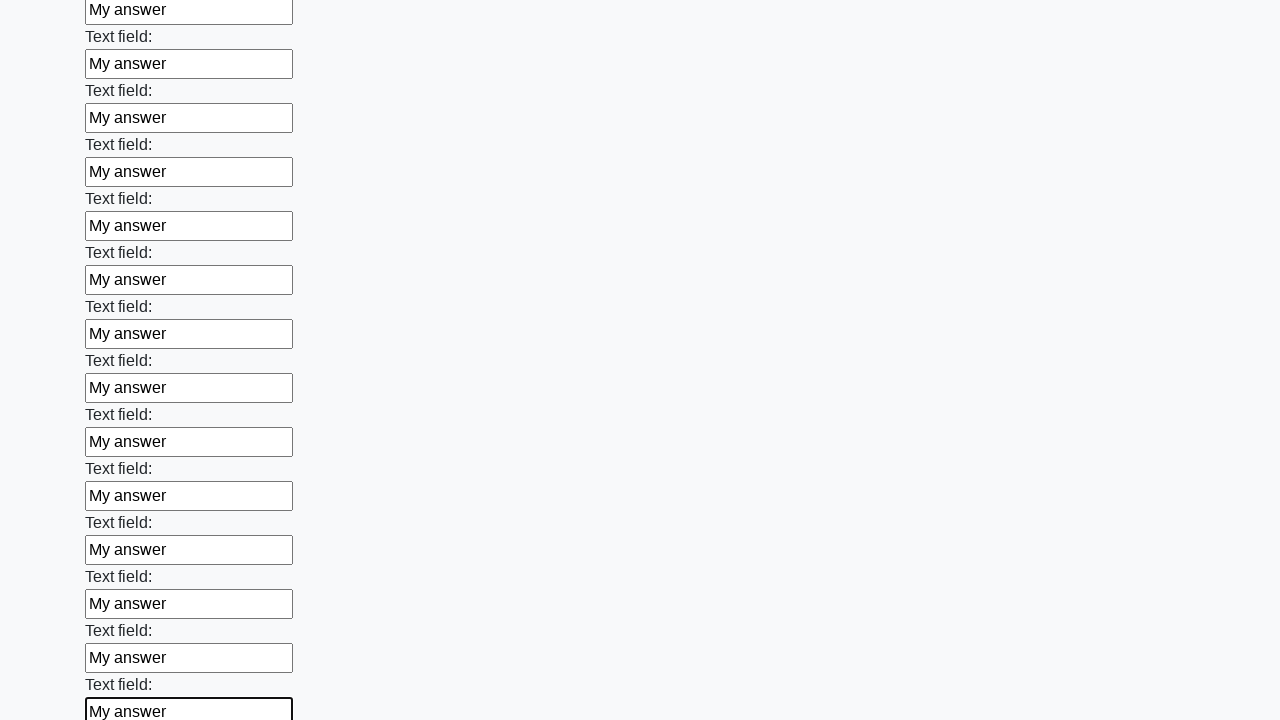

Filled input field with 'My answer' on xpath=//input >> nth=84
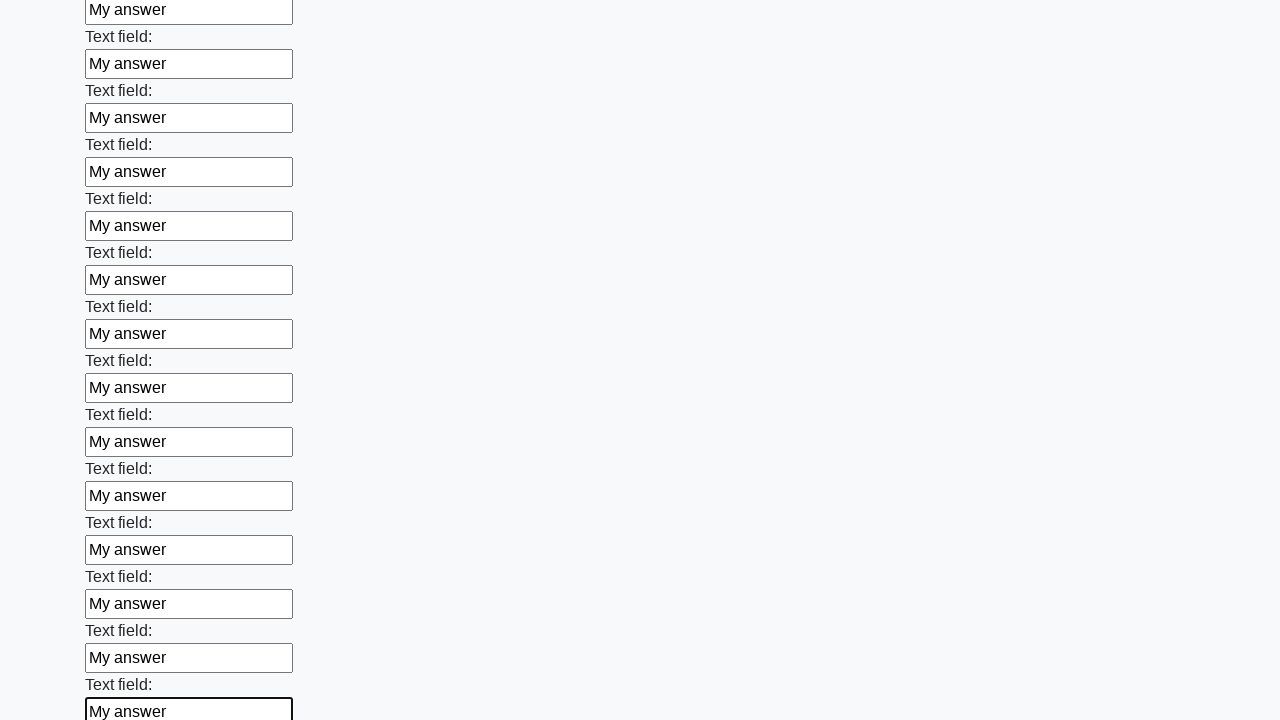

Filled input field with 'My answer' on xpath=//input >> nth=85
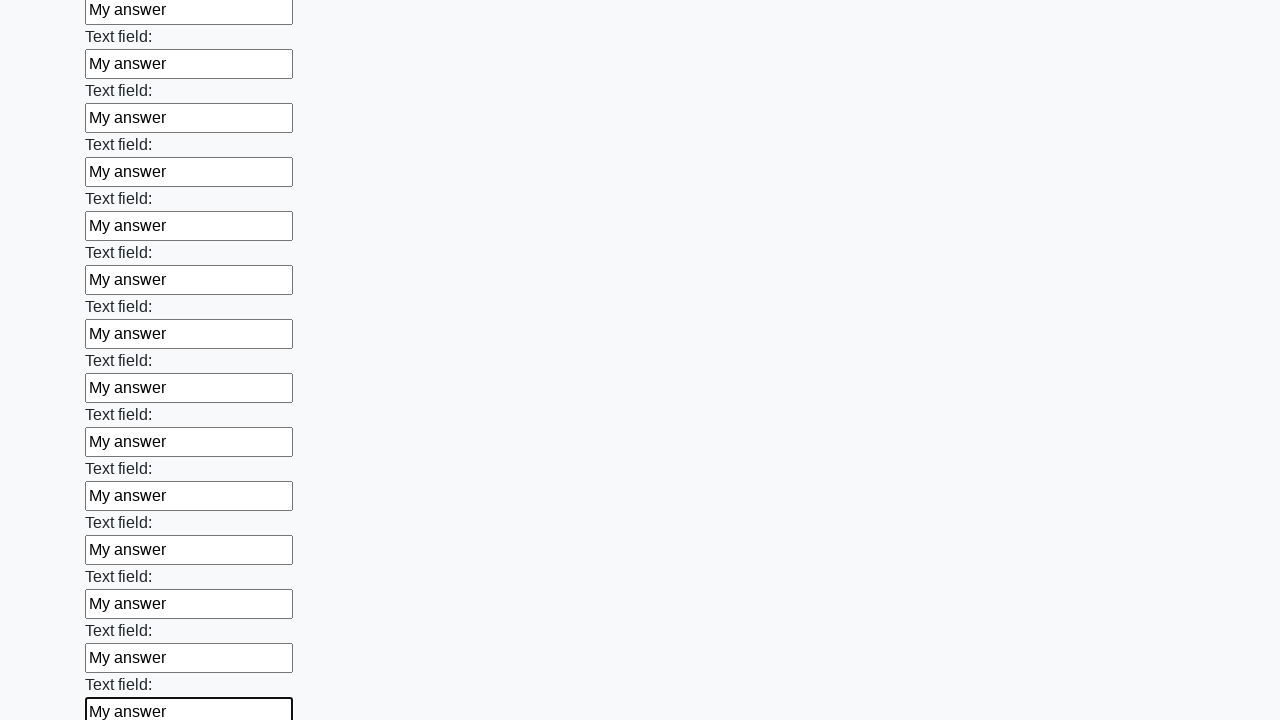

Filled input field with 'My answer' on xpath=//input >> nth=86
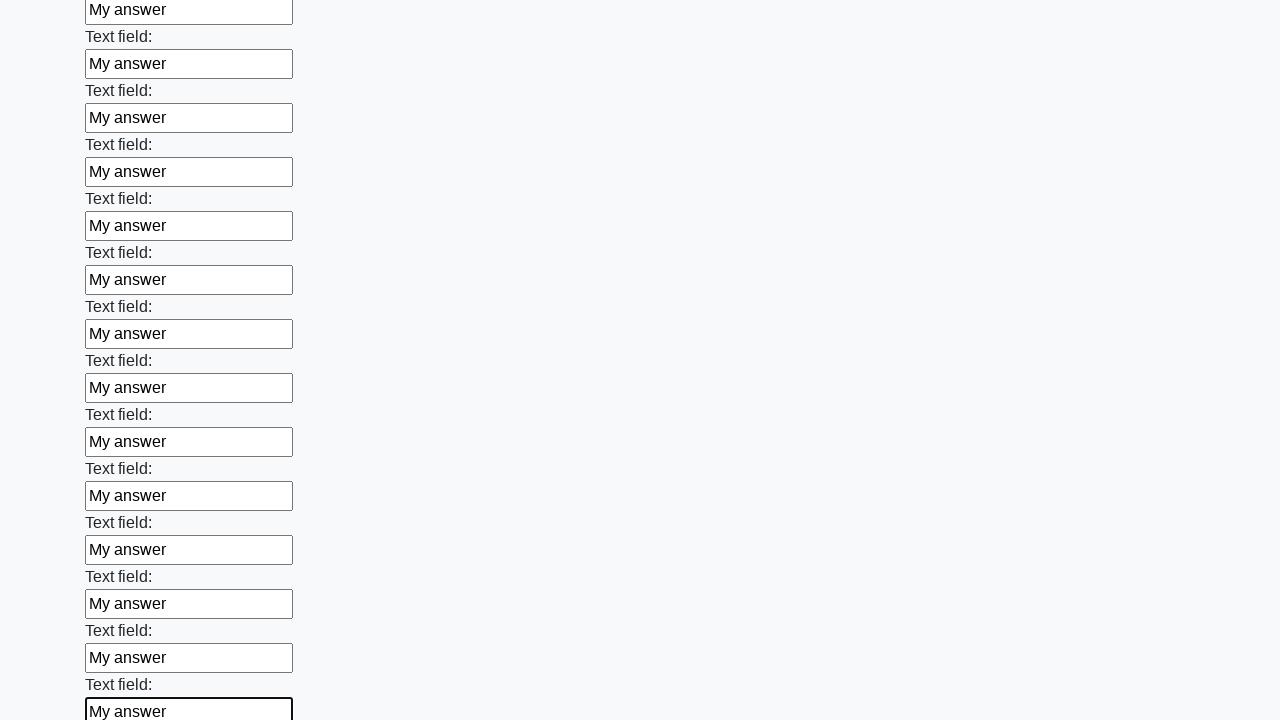

Filled input field with 'My answer' on xpath=//input >> nth=87
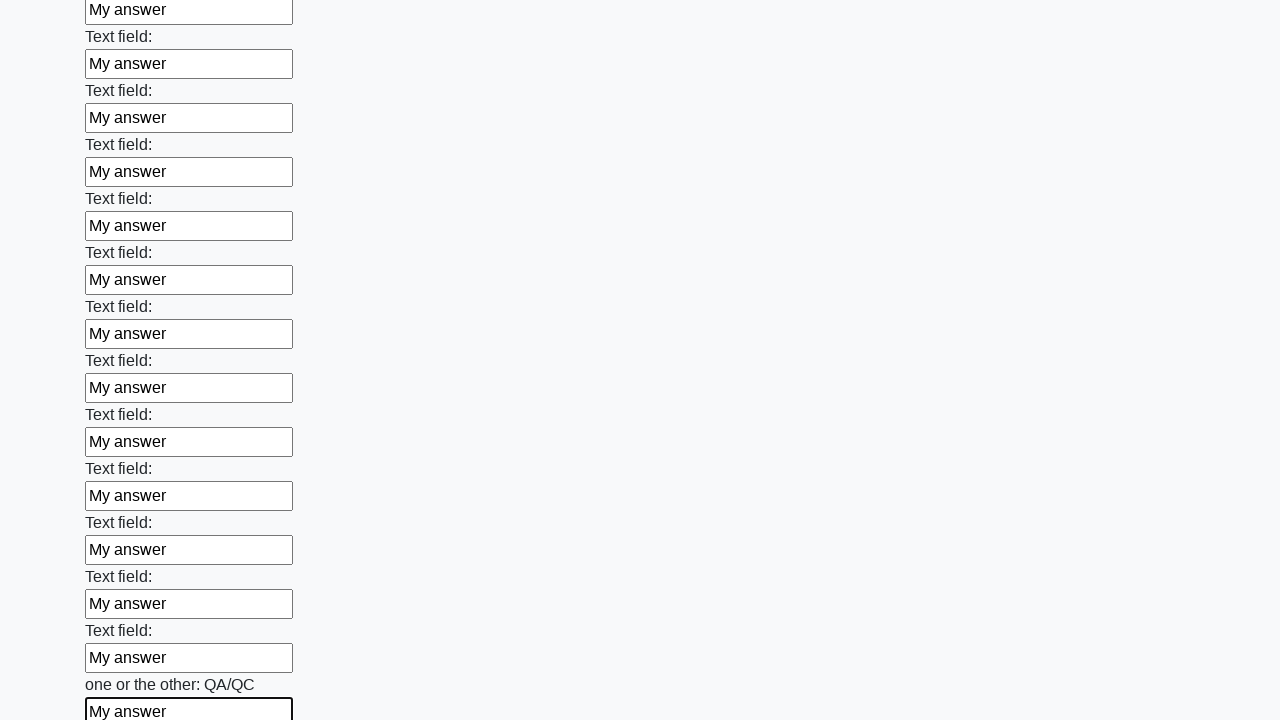

Filled input field with 'My answer' on xpath=//input >> nth=88
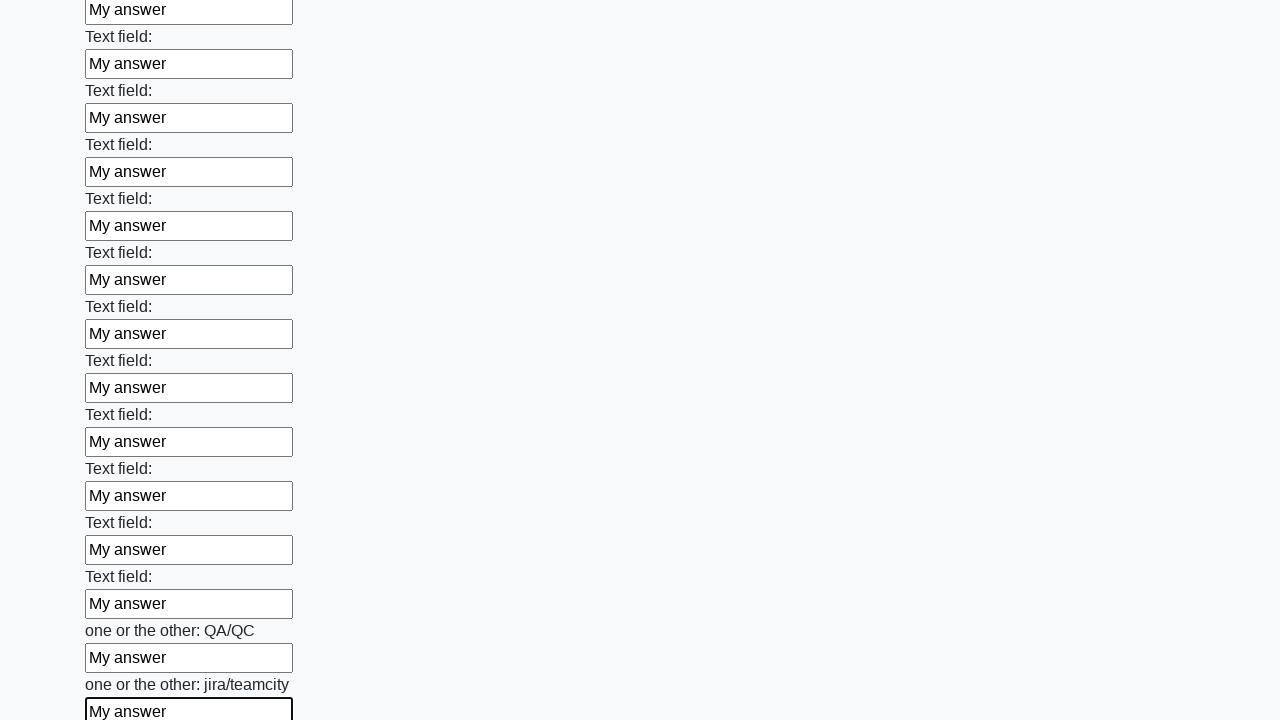

Filled input field with 'My answer' on xpath=//input >> nth=89
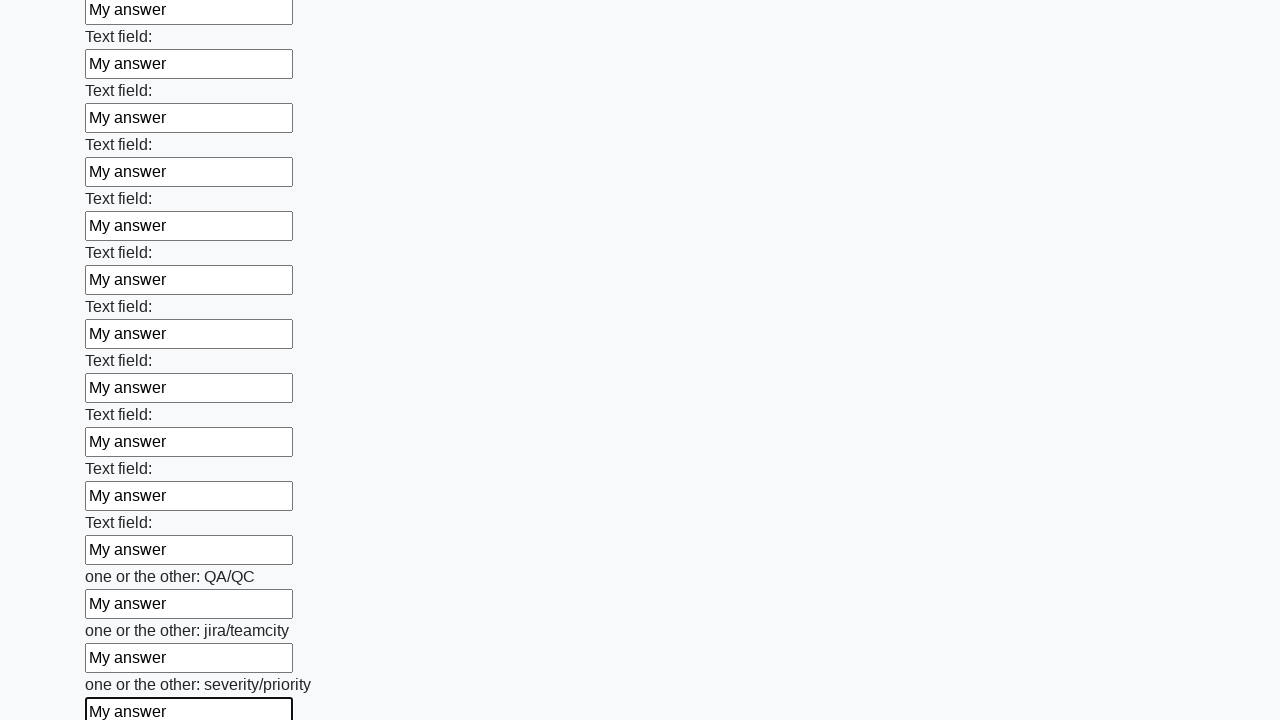

Filled input field with 'My answer' on xpath=//input >> nth=90
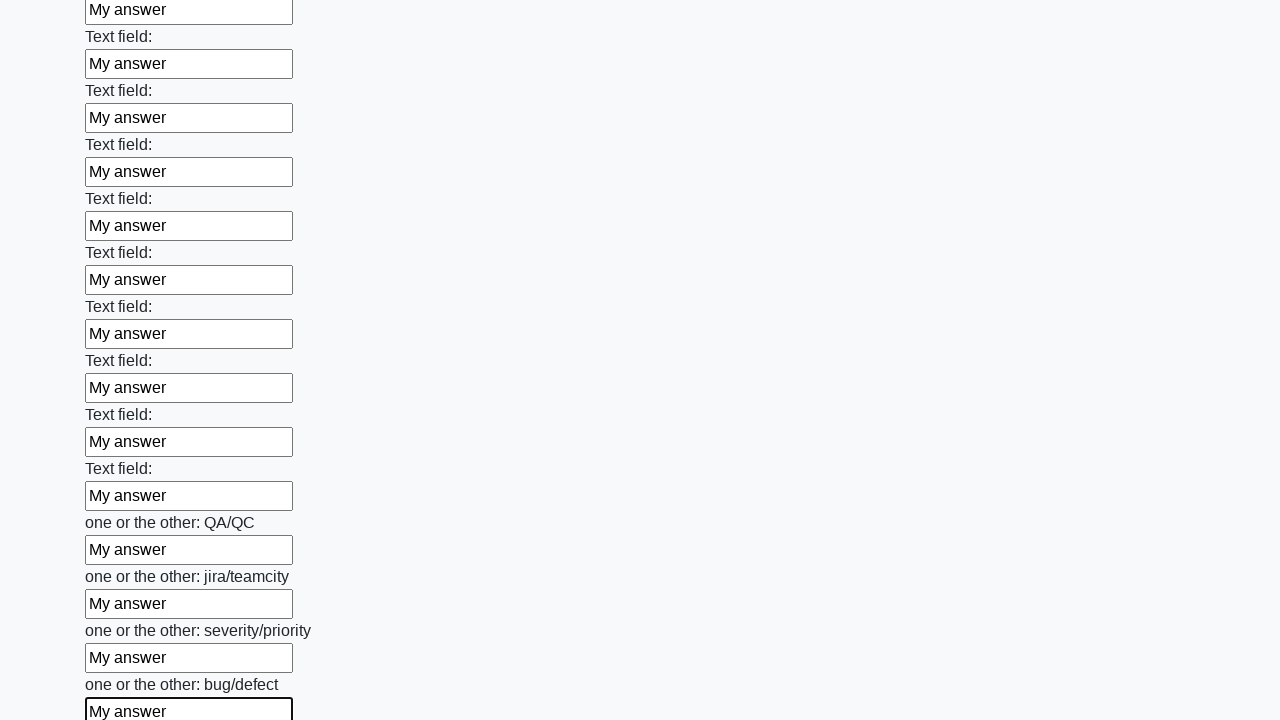

Filled input field with 'My answer' on xpath=//input >> nth=91
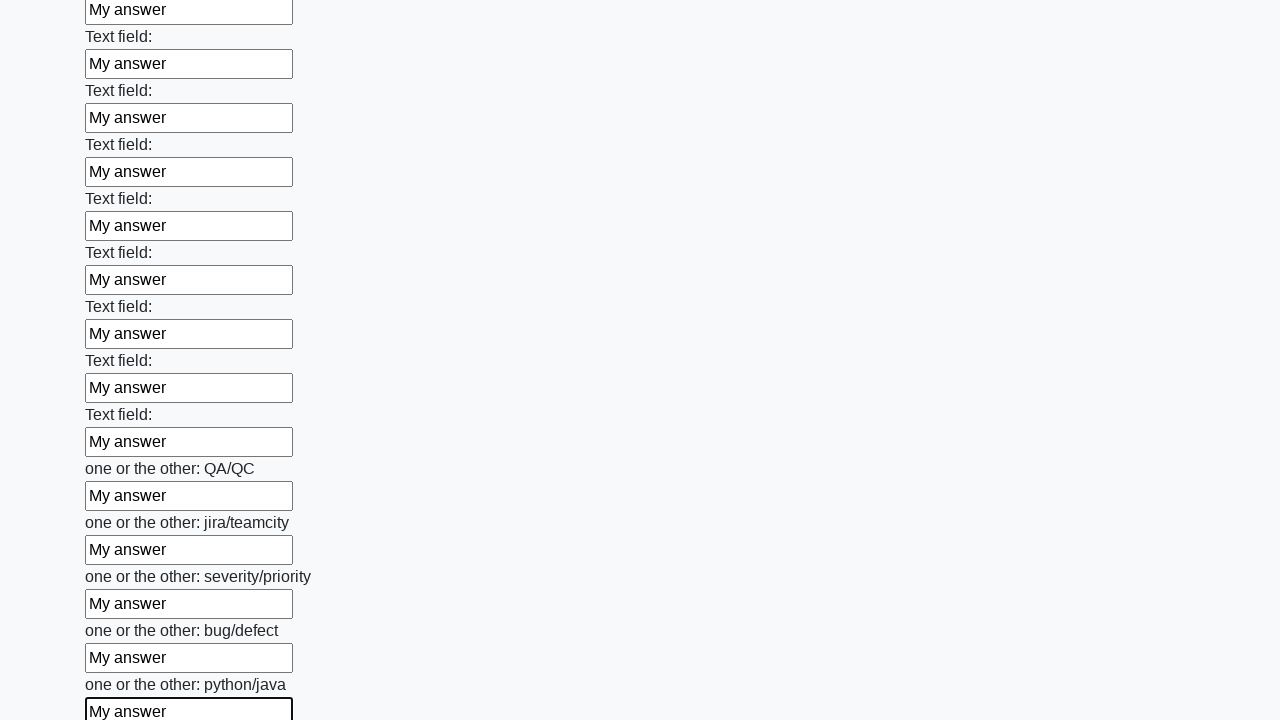

Filled input field with 'My answer' on xpath=//input >> nth=92
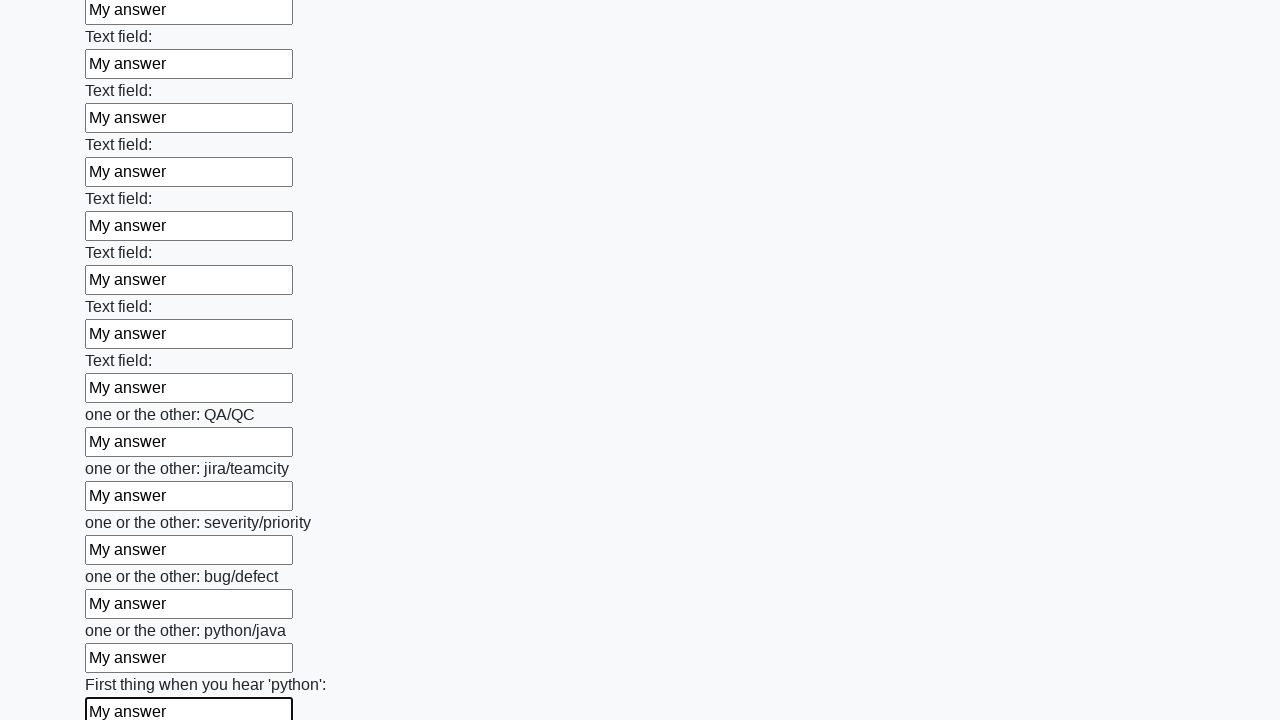

Filled input field with 'My answer' on xpath=//input >> nth=93
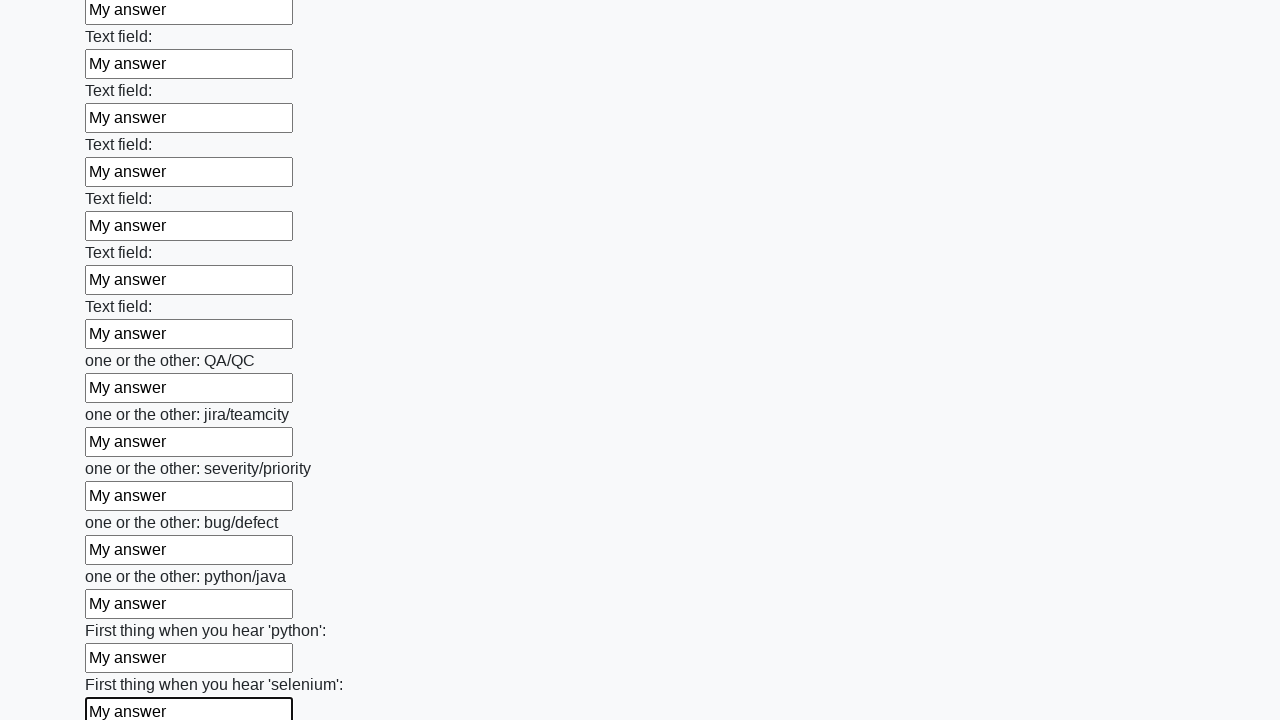

Filled input field with 'My answer' on xpath=//input >> nth=94
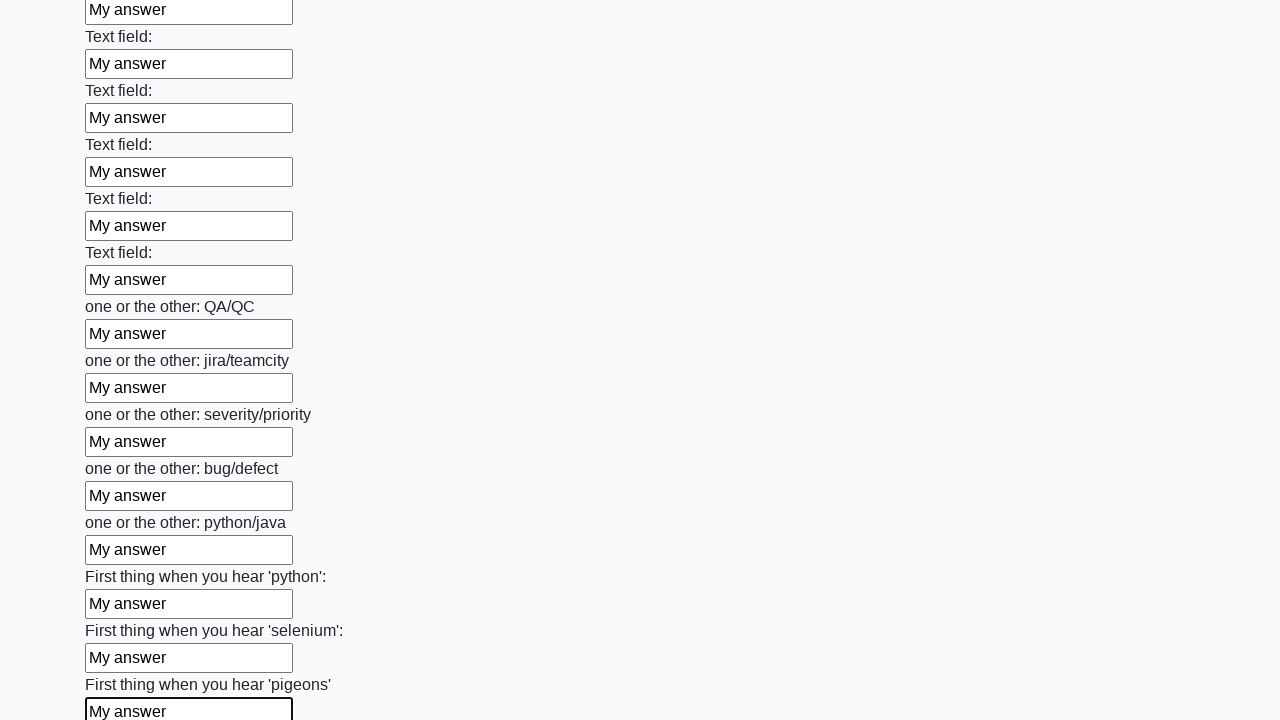

Filled input field with 'My answer' on xpath=//input >> nth=95
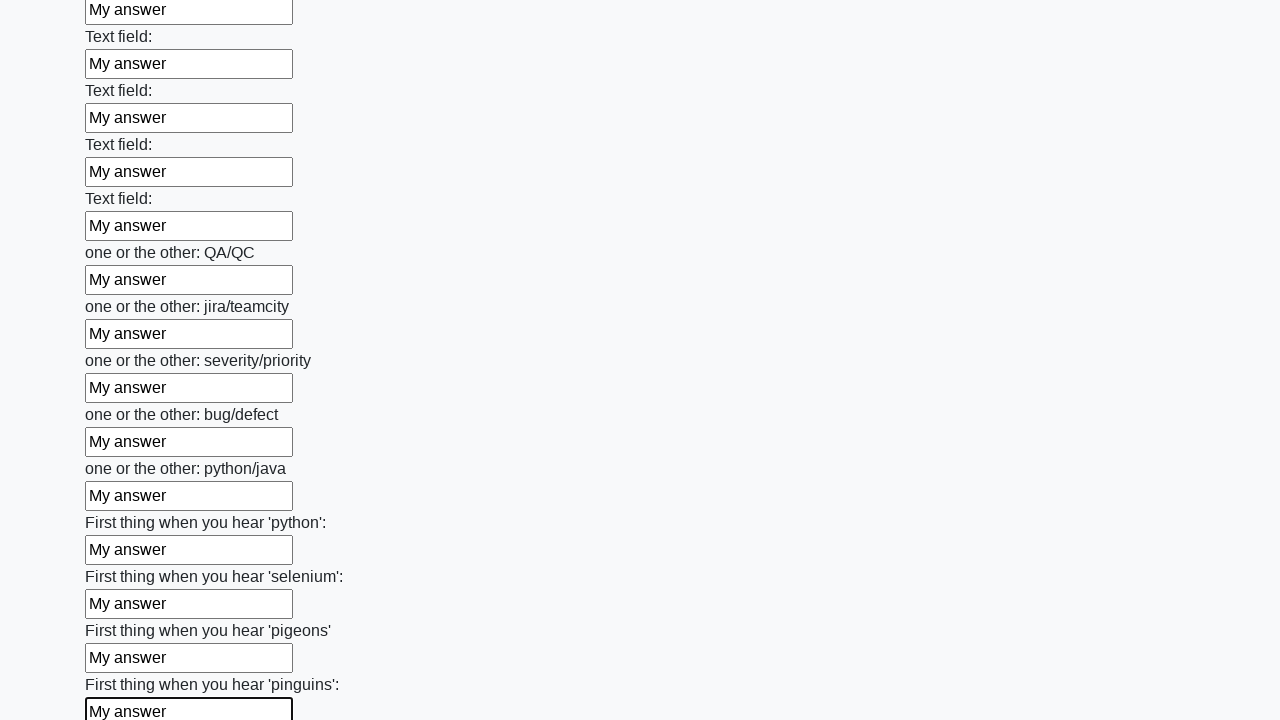

Filled input field with 'My answer' on xpath=//input >> nth=96
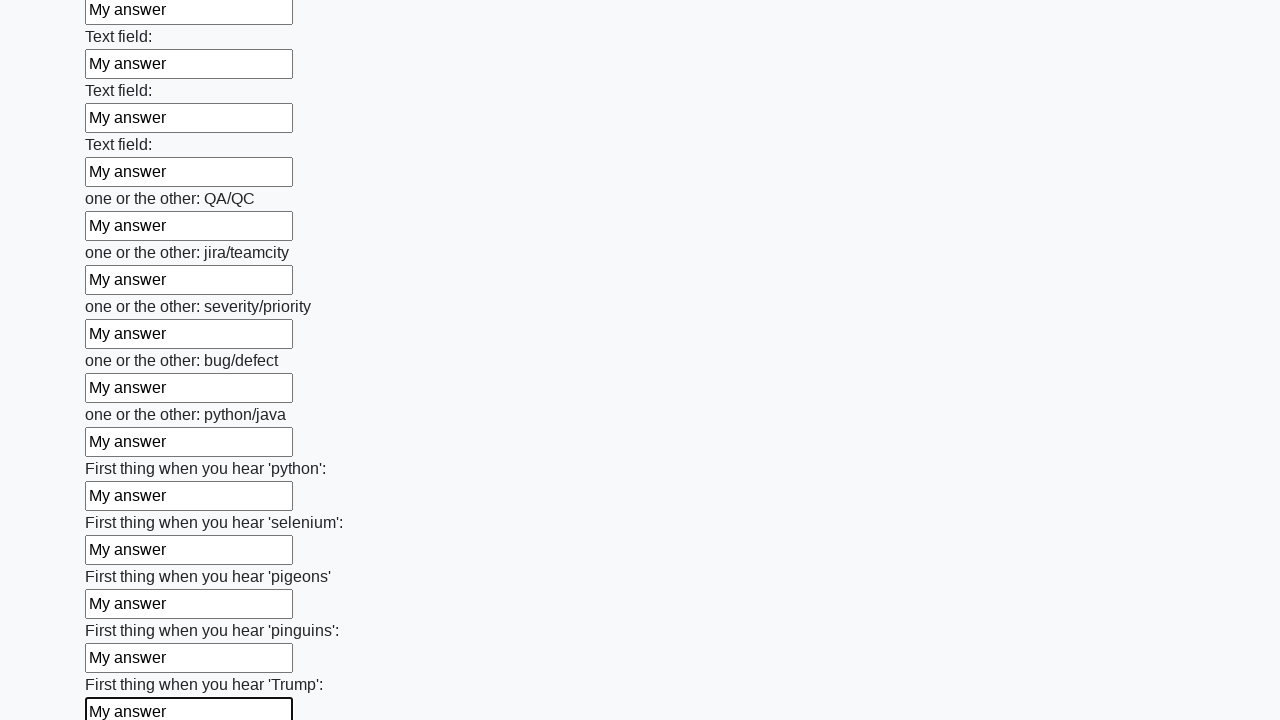

Filled input field with 'My answer' on xpath=//input >> nth=97
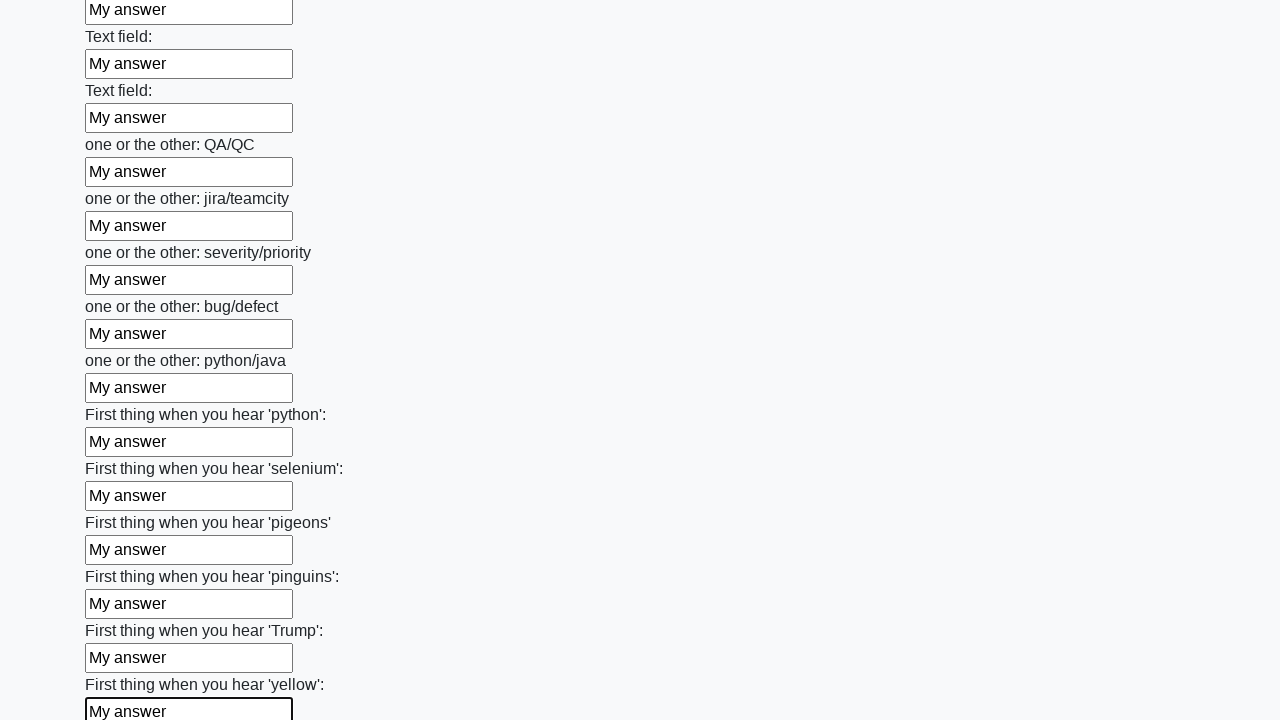

Filled input field with 'My answer' on xpath=//input >> nth=98
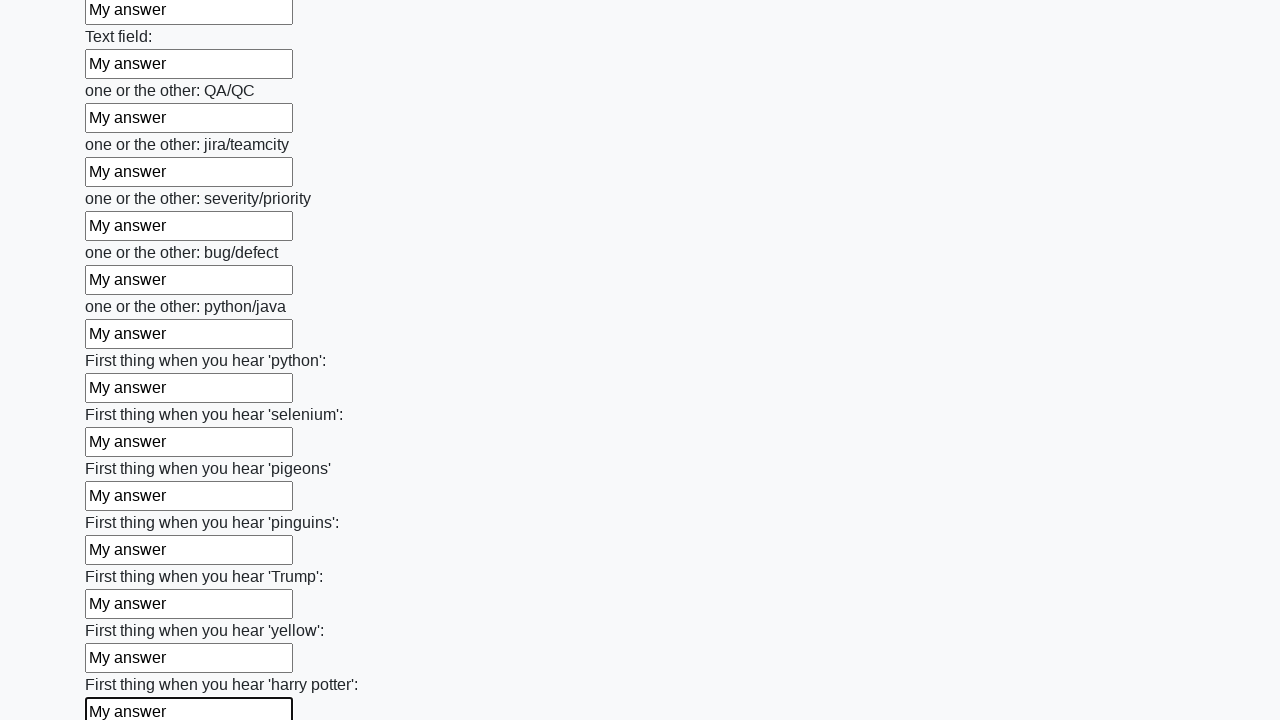

Filled input field with 'My answer' on xpath=//input >> nth=99
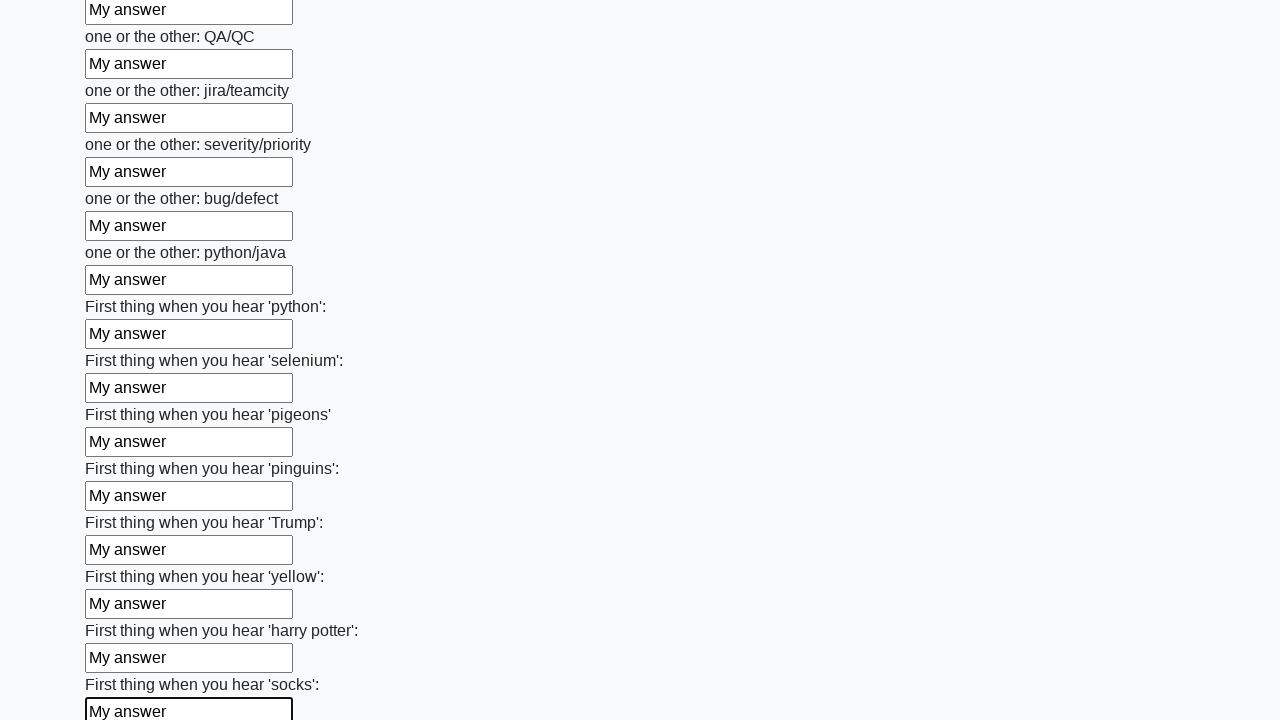

Clicked the submit button at (123, 611) on button.btn
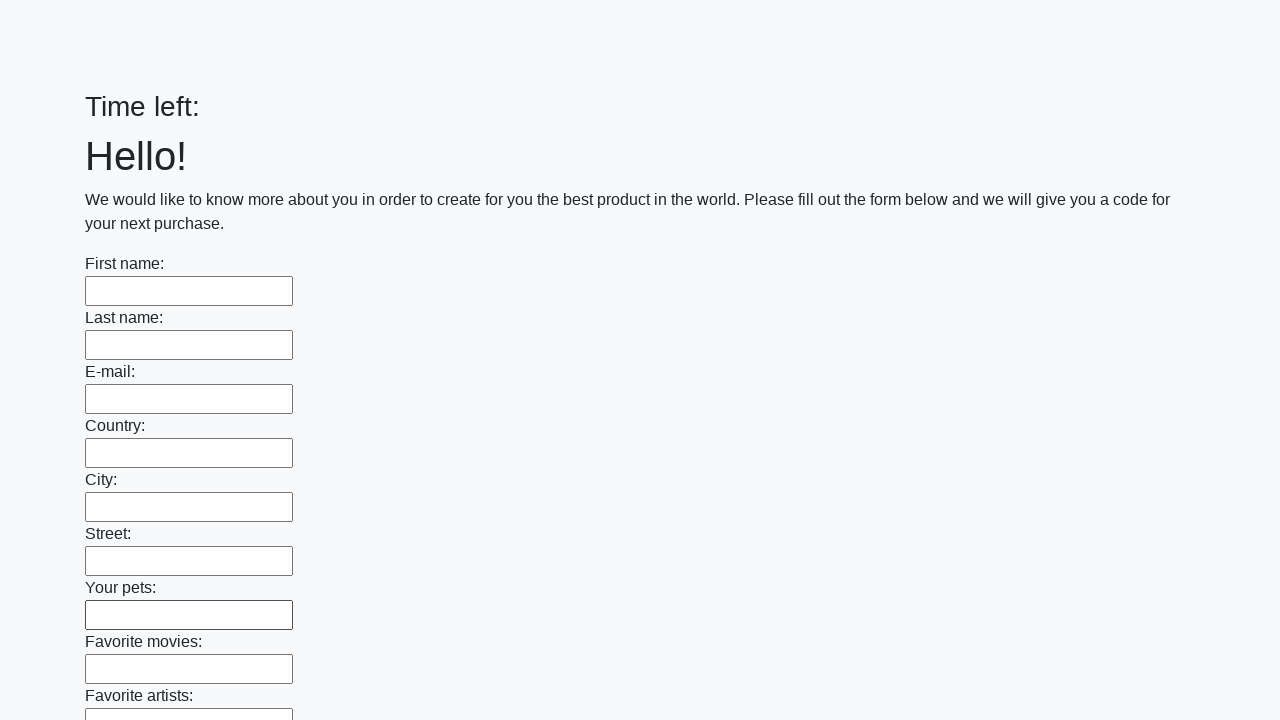

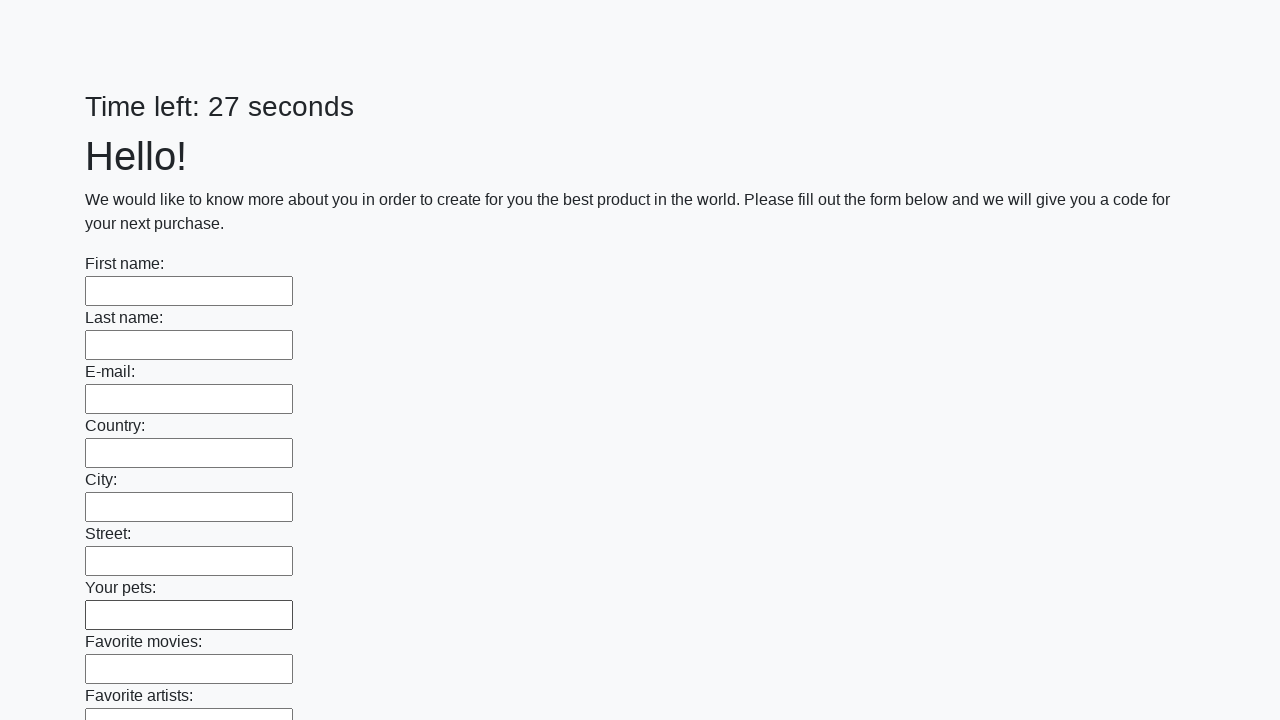